Tests a jQuery UI date picker by opening it, navigating forward through months until reaching May 2029, and selecting the 31st day

Starting URL: https://jqueryui.com/resources/demos/datepicker/other-months.html

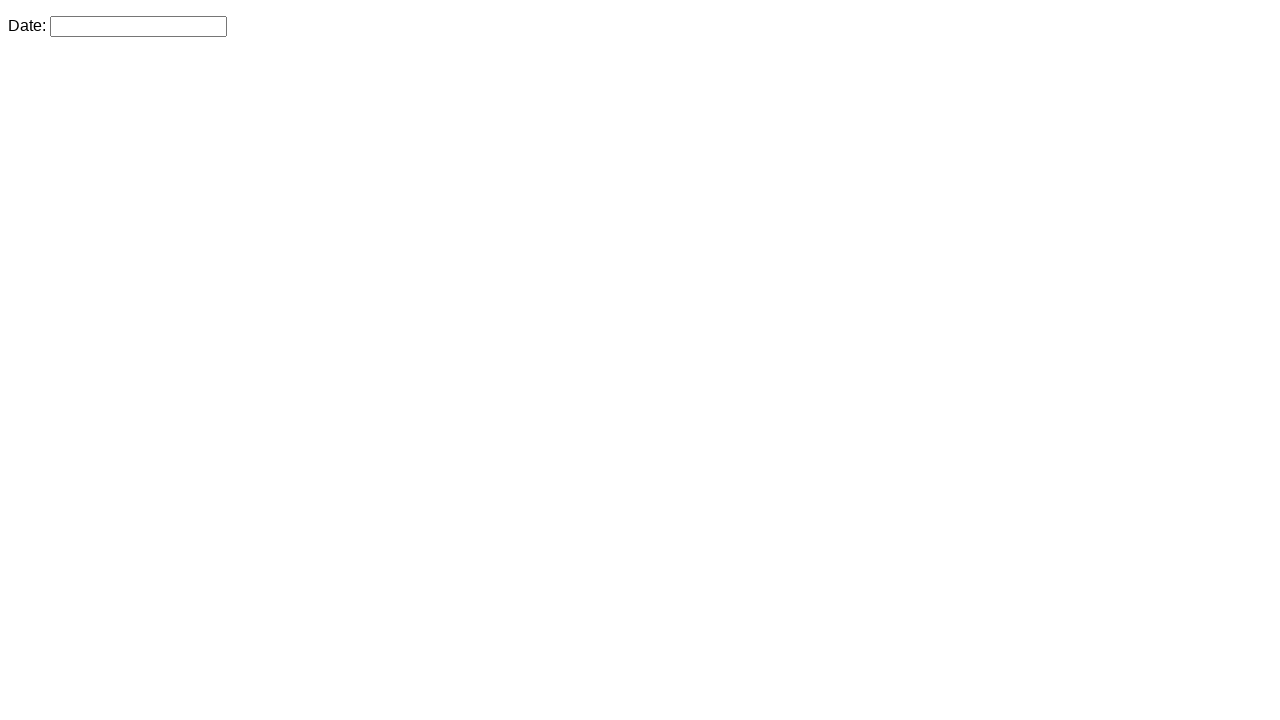

Clicked on date picker input to open the calendar at (138, 26) on #datepicker
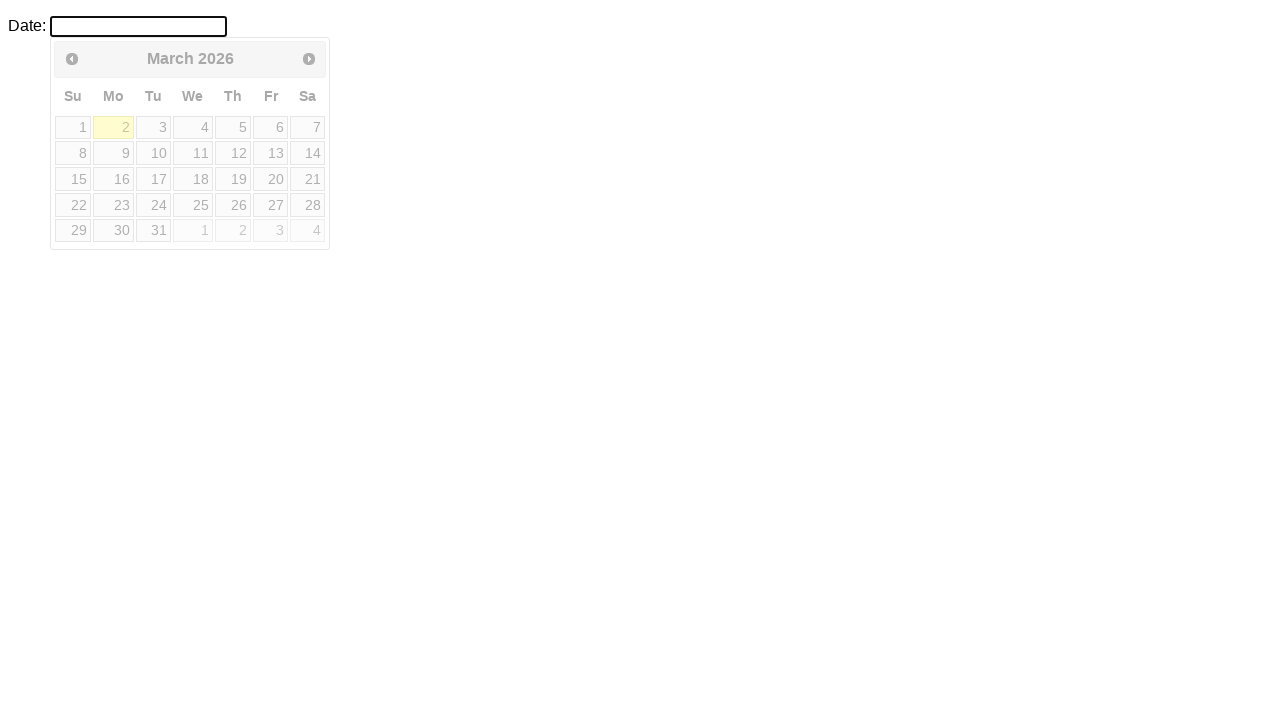

Retrieved current month: March
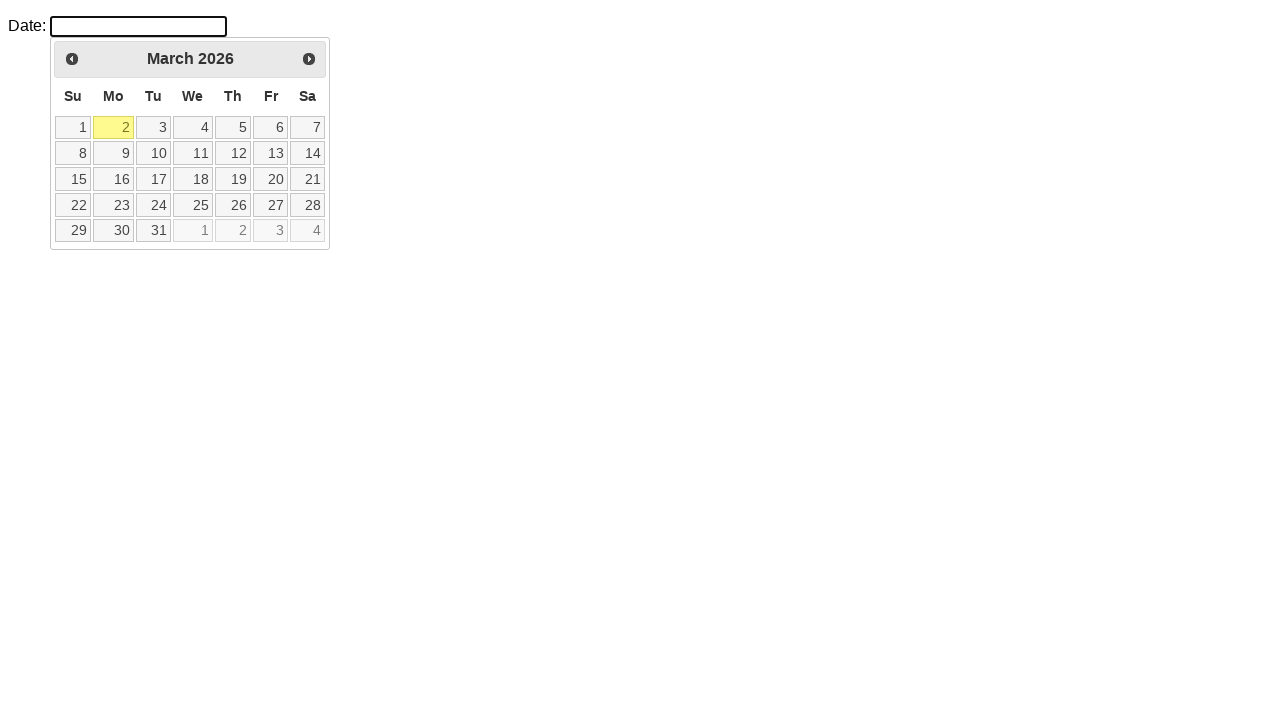

Retrieved current year: 2026
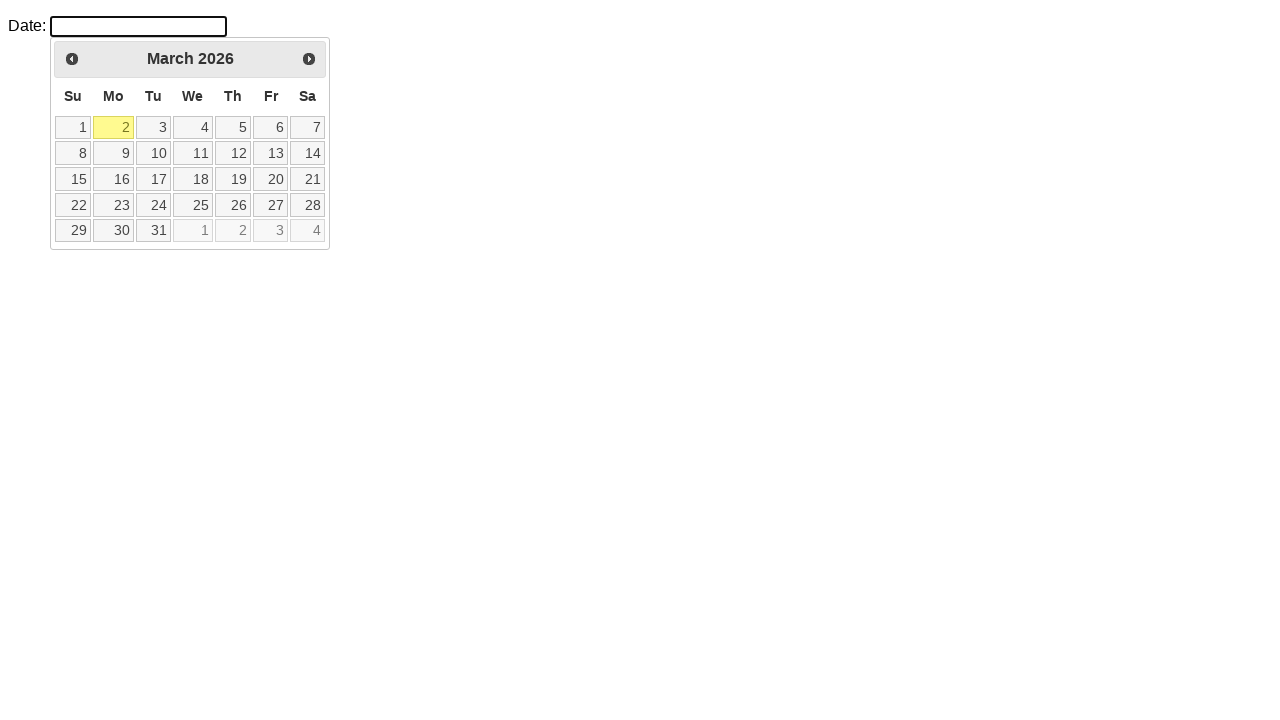

Clicked next month button to navigate forward at (309, 59) on span.ui-icon.ui-icon-circle-triangle-e
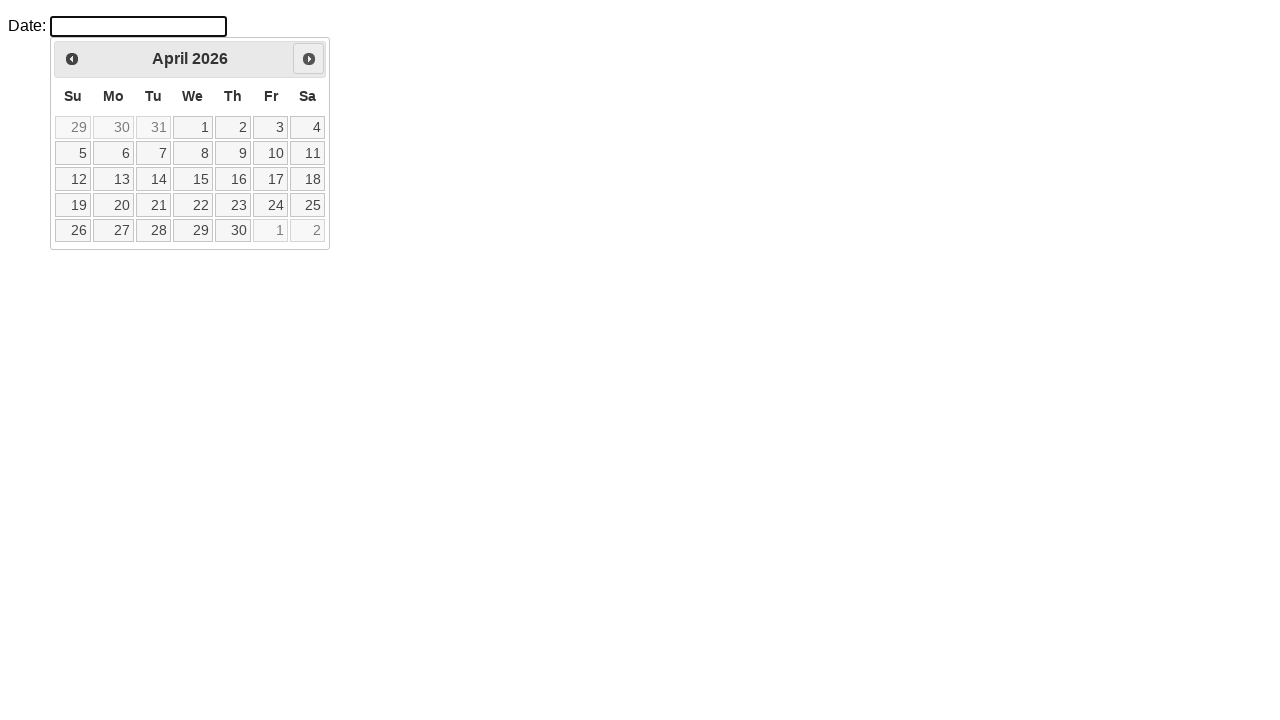

Retrieved current month: April
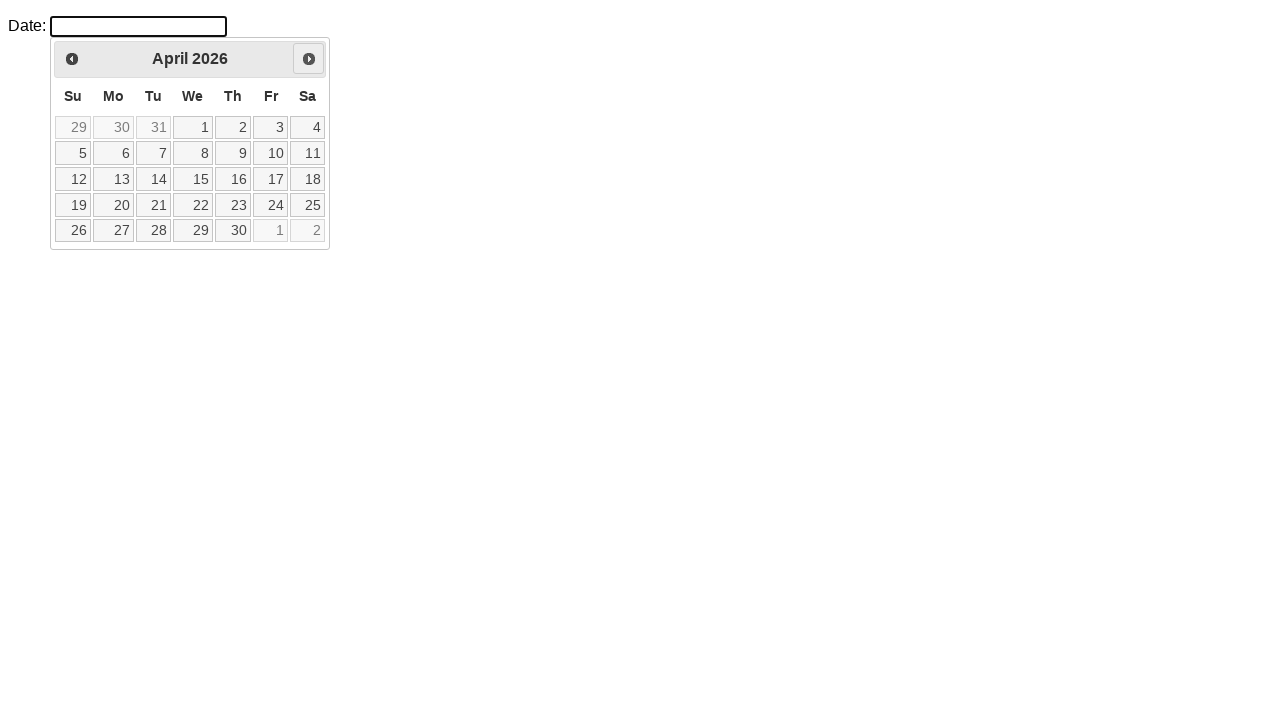

Retrieved current year: 2026
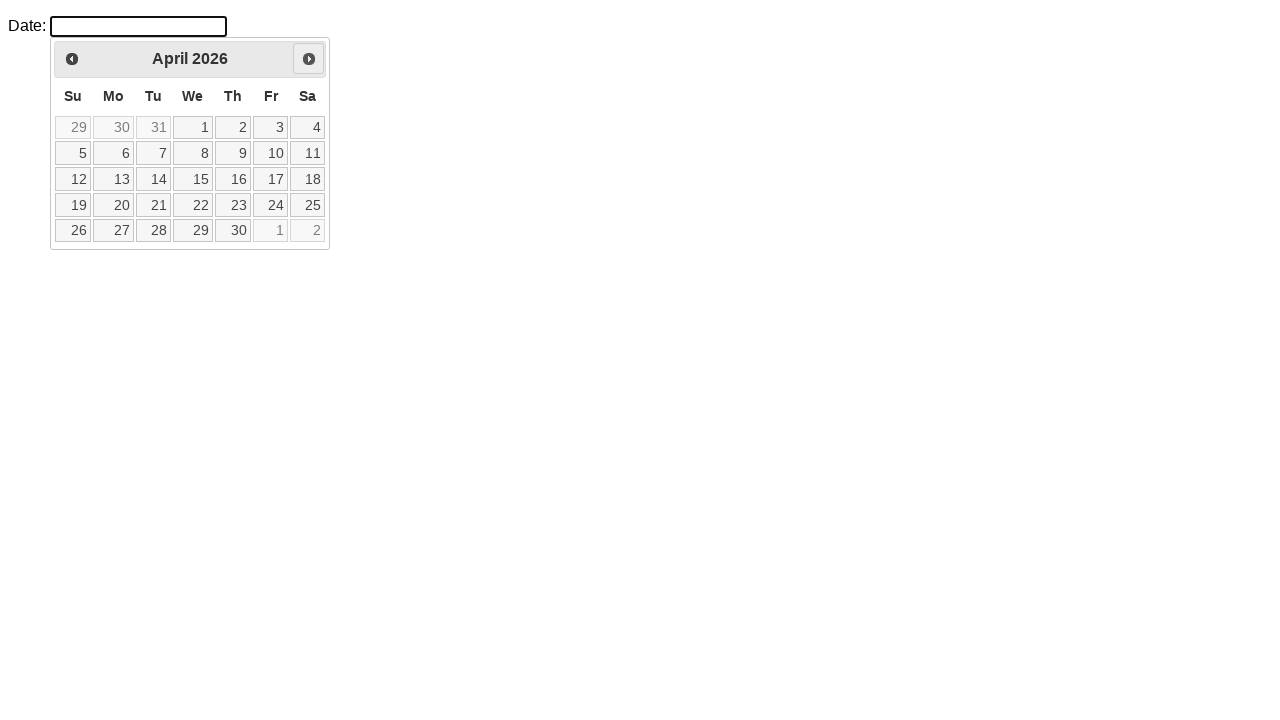

Clicked next month button to navigate forward at (309, 59) on span.ui-icon.ui-icon-circle-triangle-e
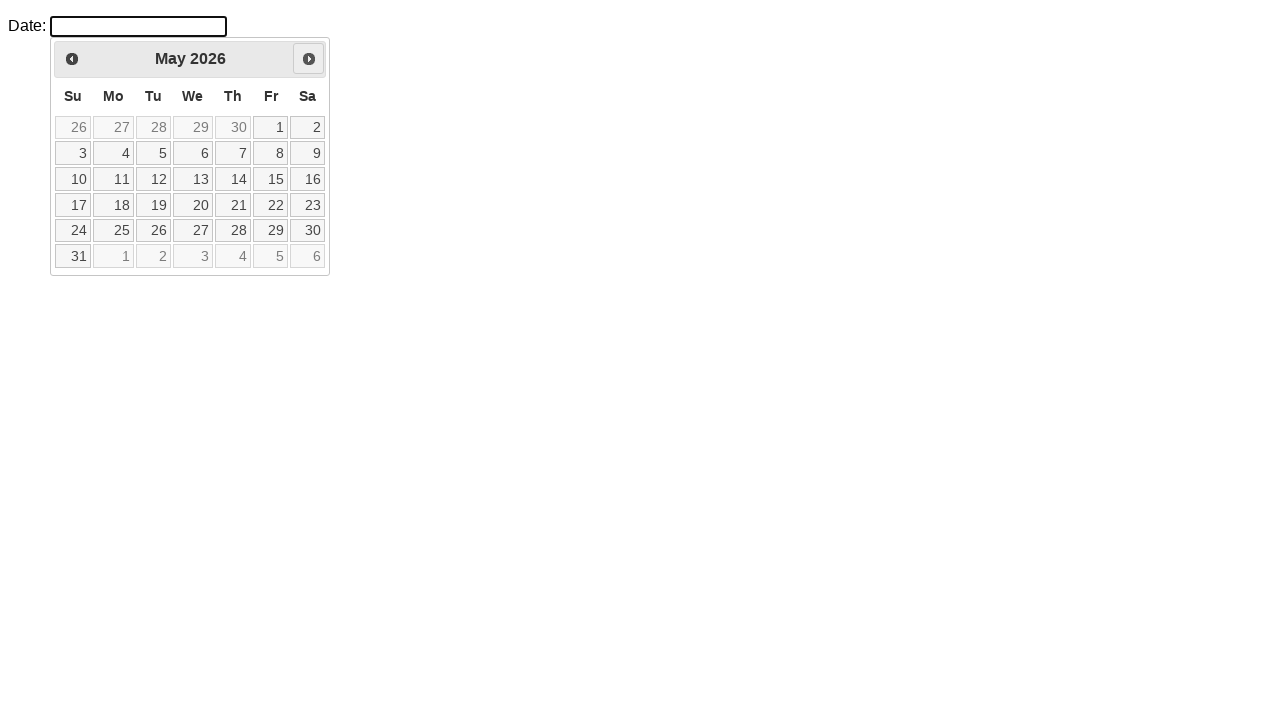

Retrieved current month: May
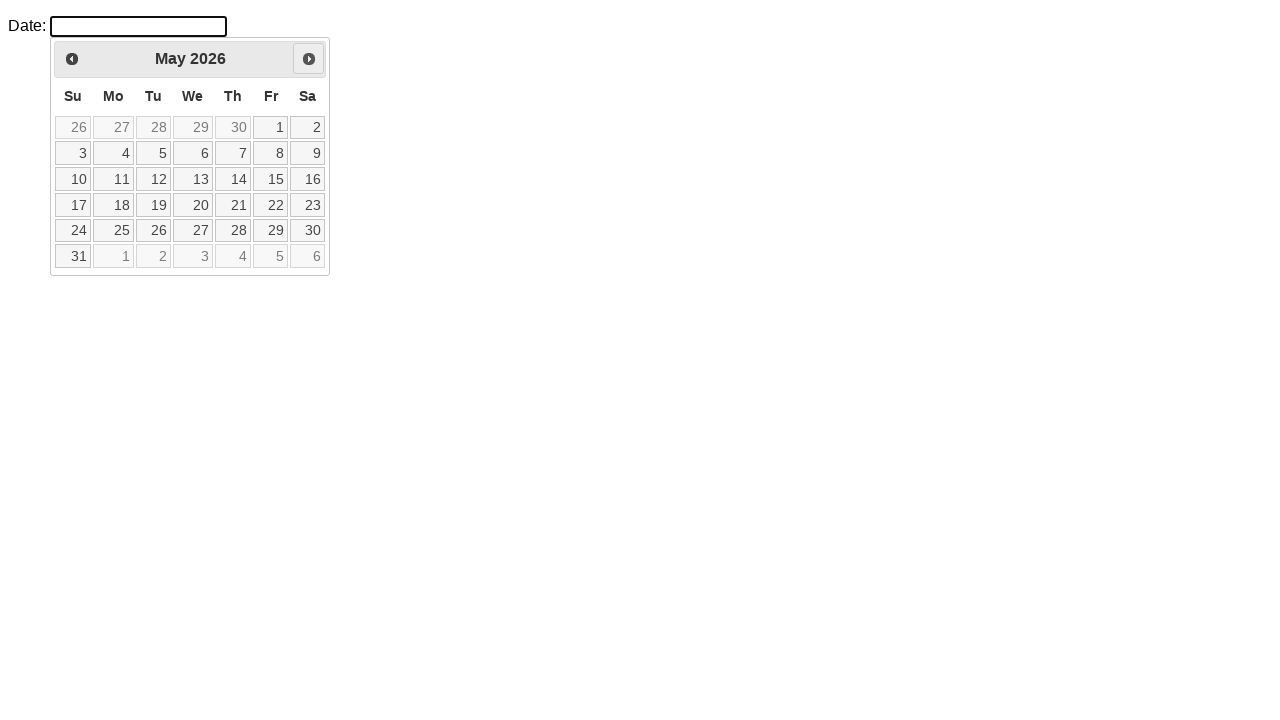

Retrieved current year: 2026
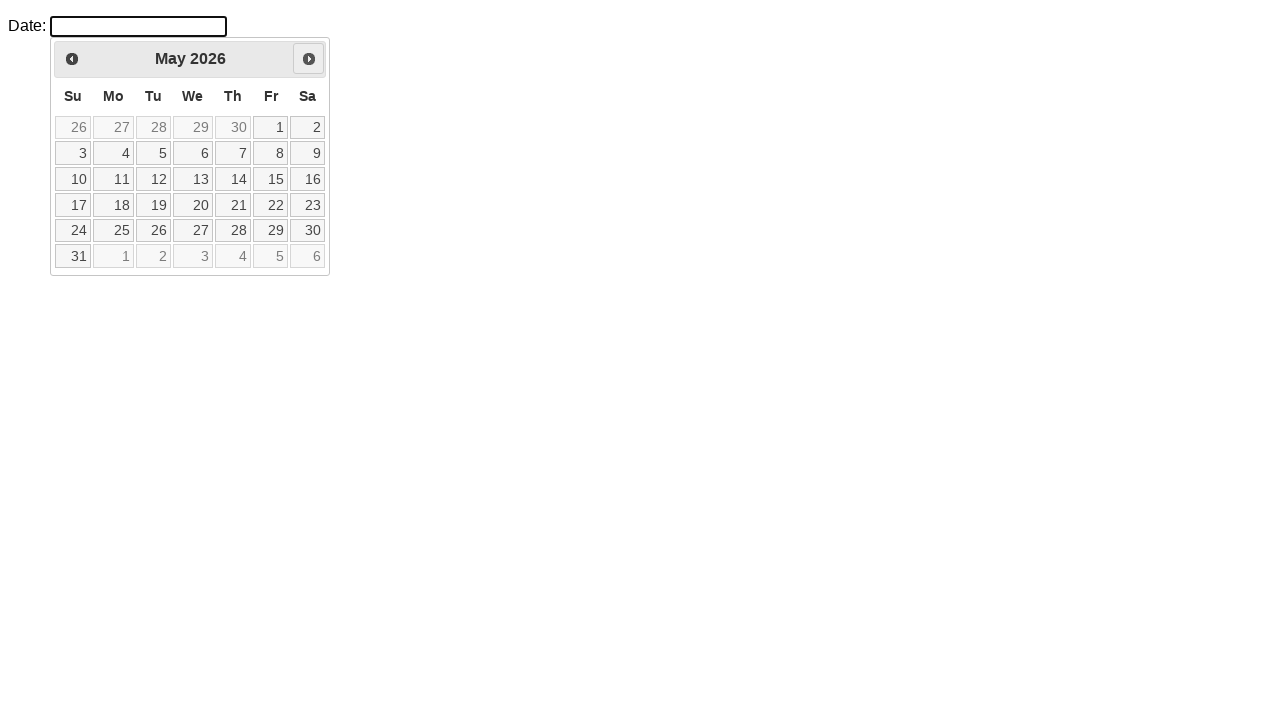

Clicked next month button to navigate forward at (309, 59) on span.ui-icon.ui-icon-circle-triangle-e
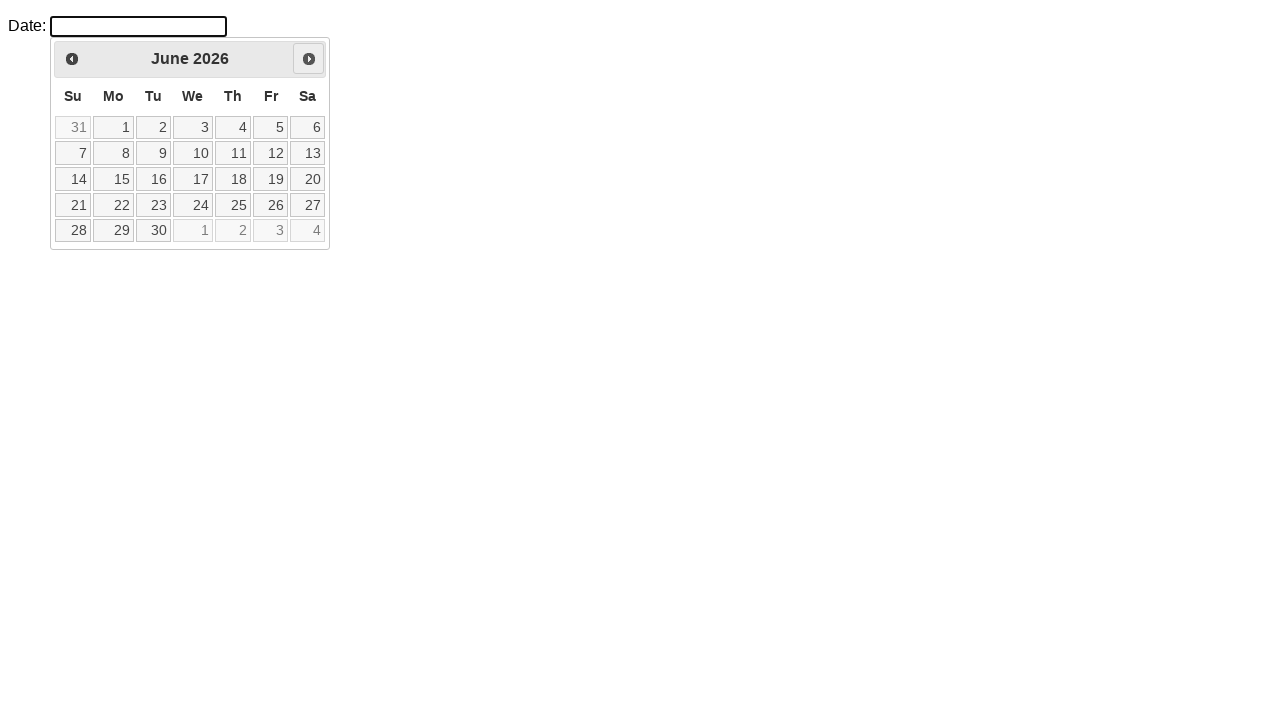

Retrieved current month: June
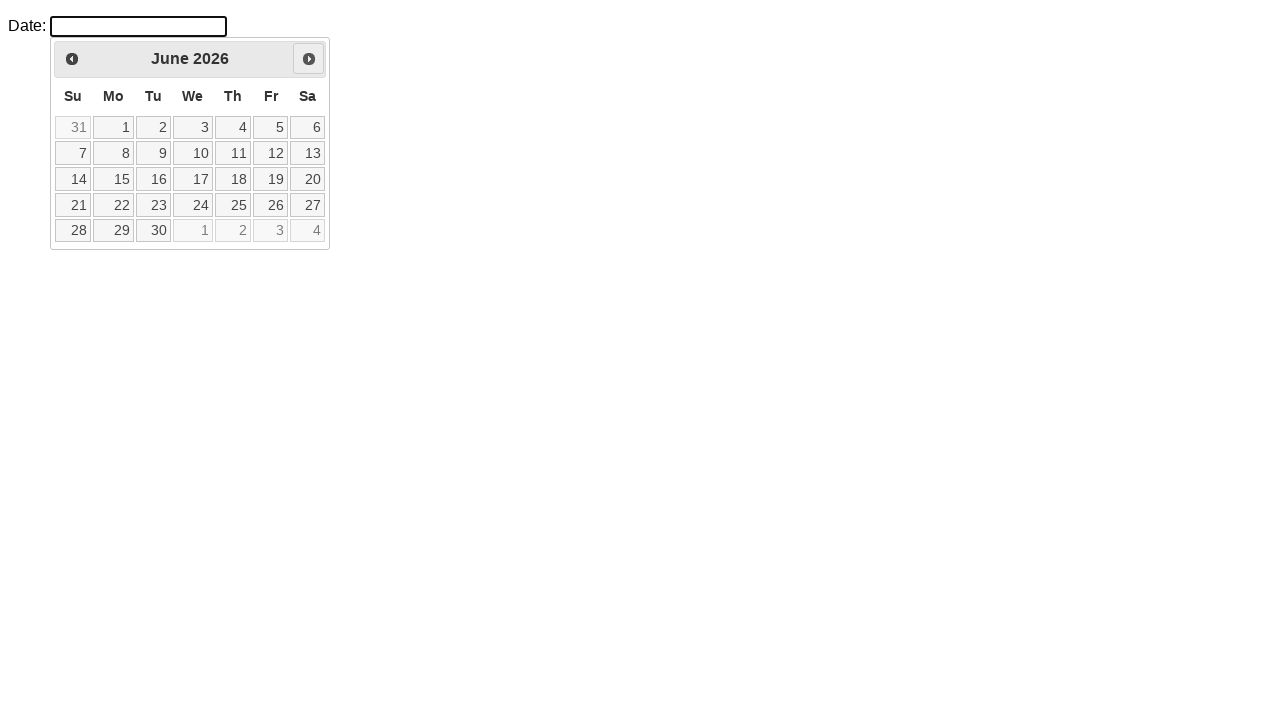

Retrieved current year: 2026
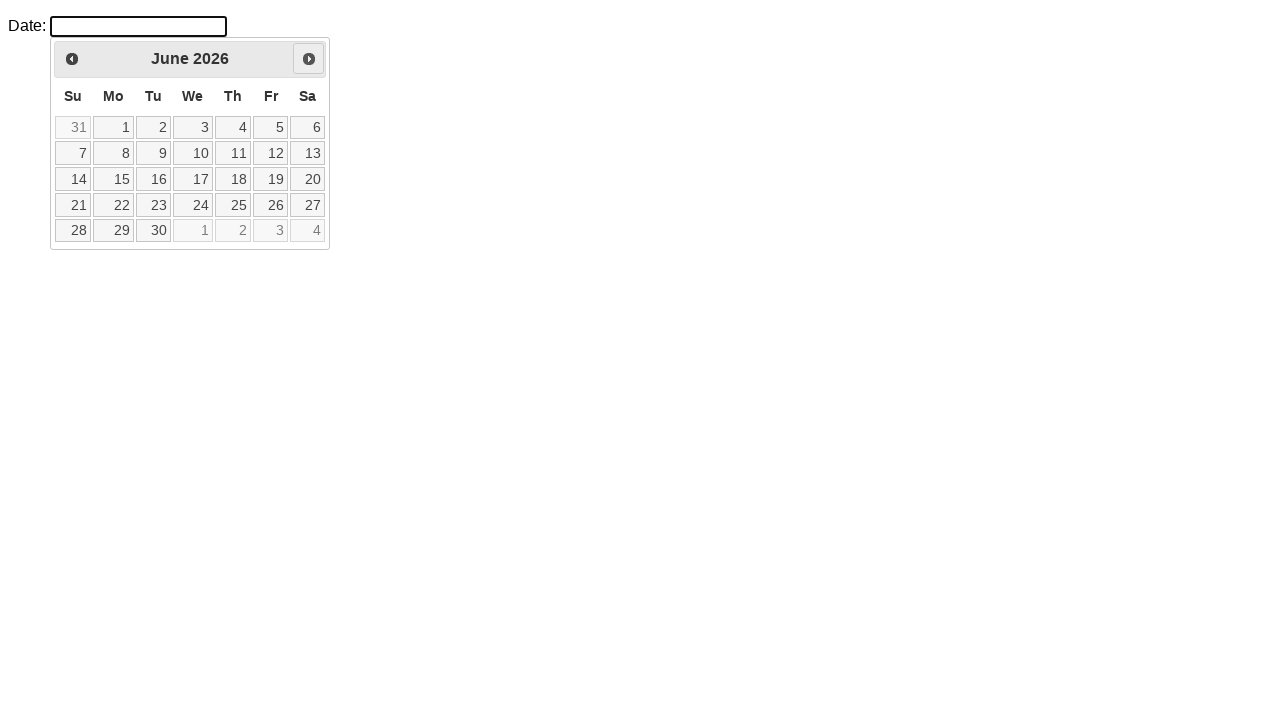

Clicked next month button to navigate forward at (309, 59) on span.ui-icon.ui-icon-circle-triangle-e
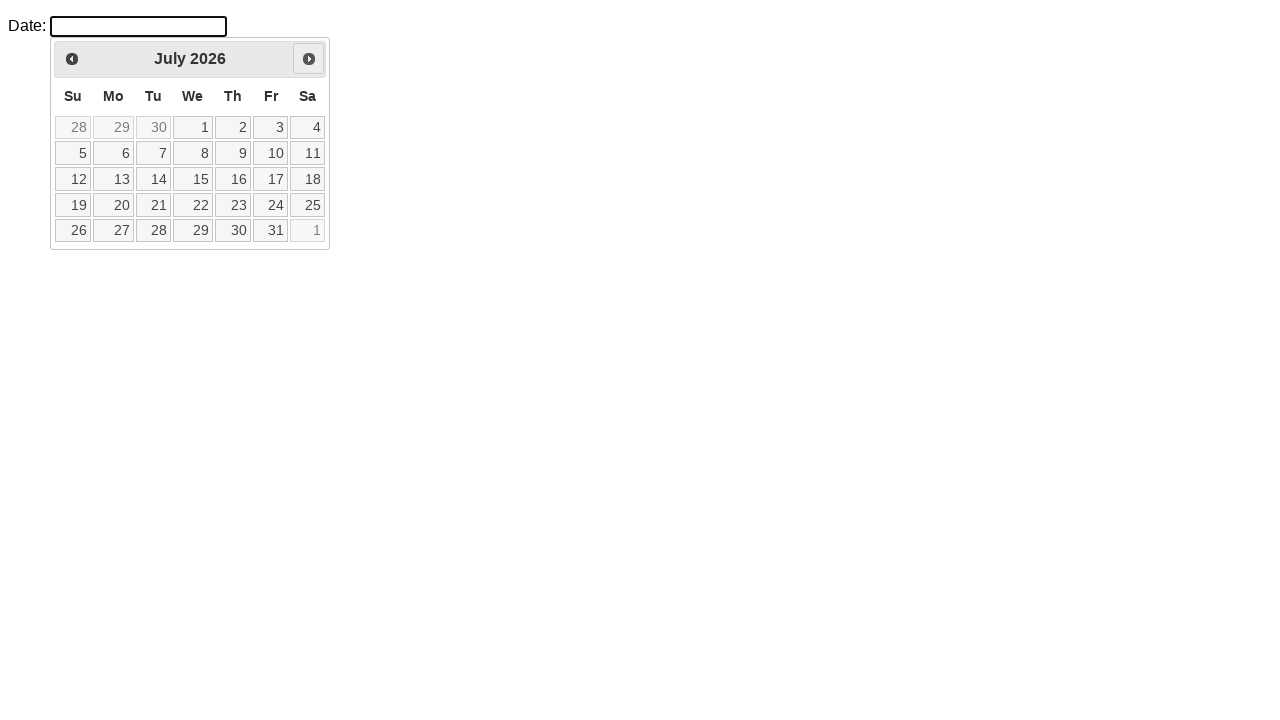

Retrieved current month: July
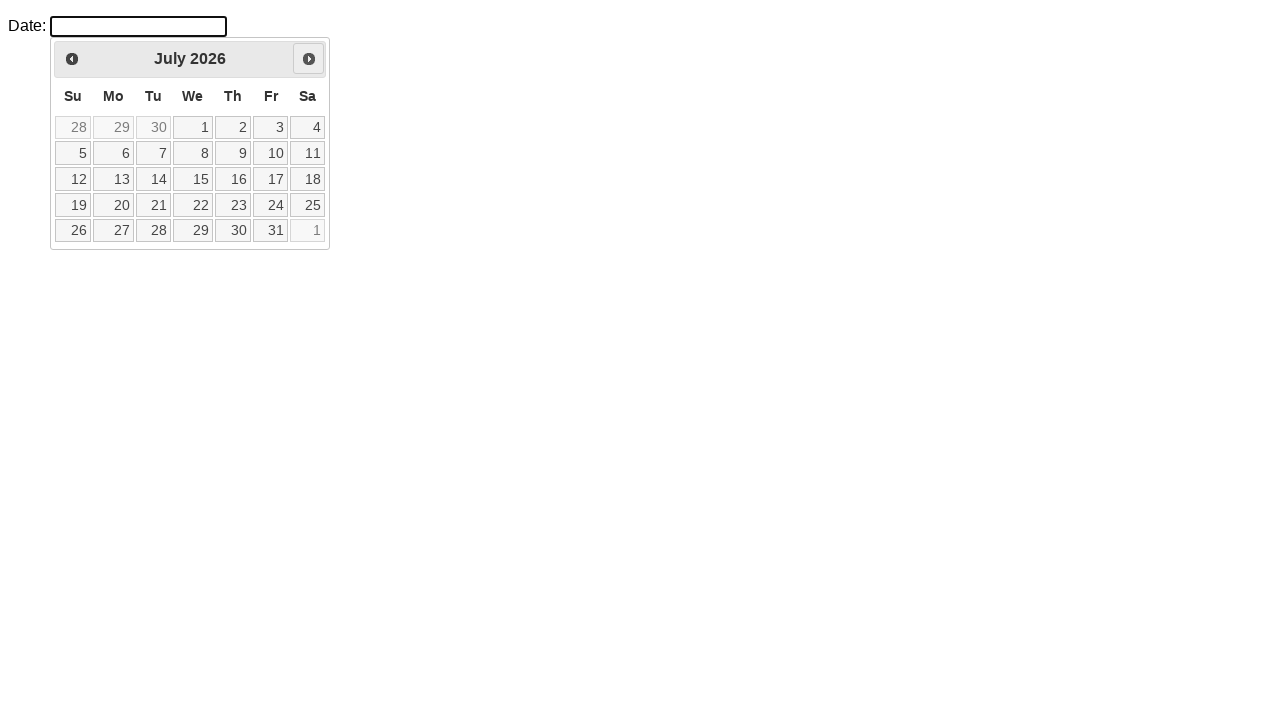

Retrieved current year: 2026
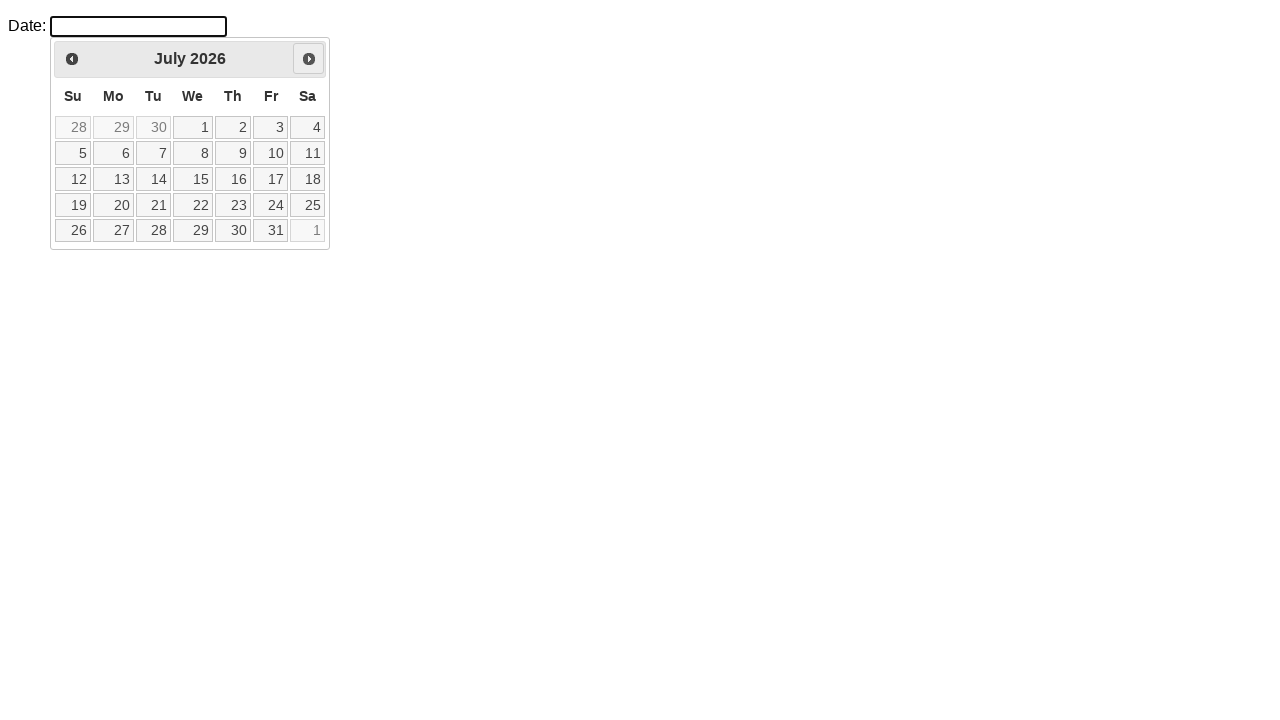

Clicked next month button to navigate forward at (309, 59) on span.ui-icon.ui-icon-circle-triangle-e
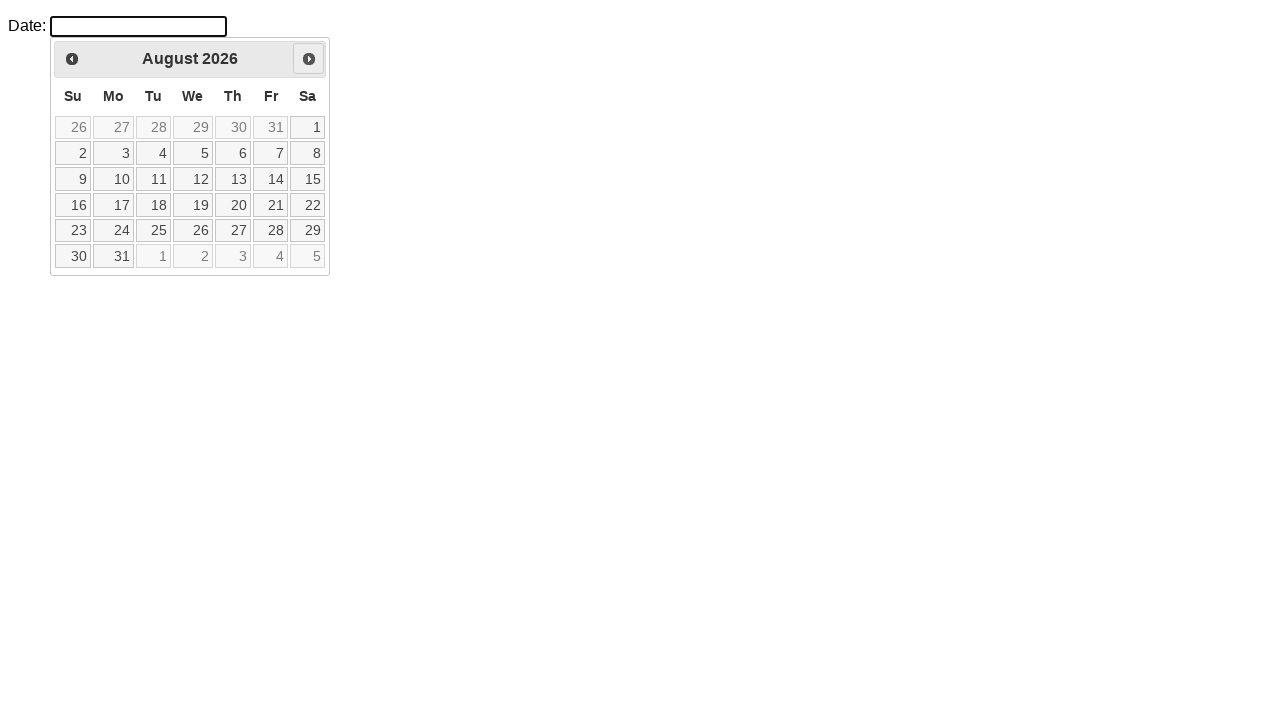

Retrieved current month: August
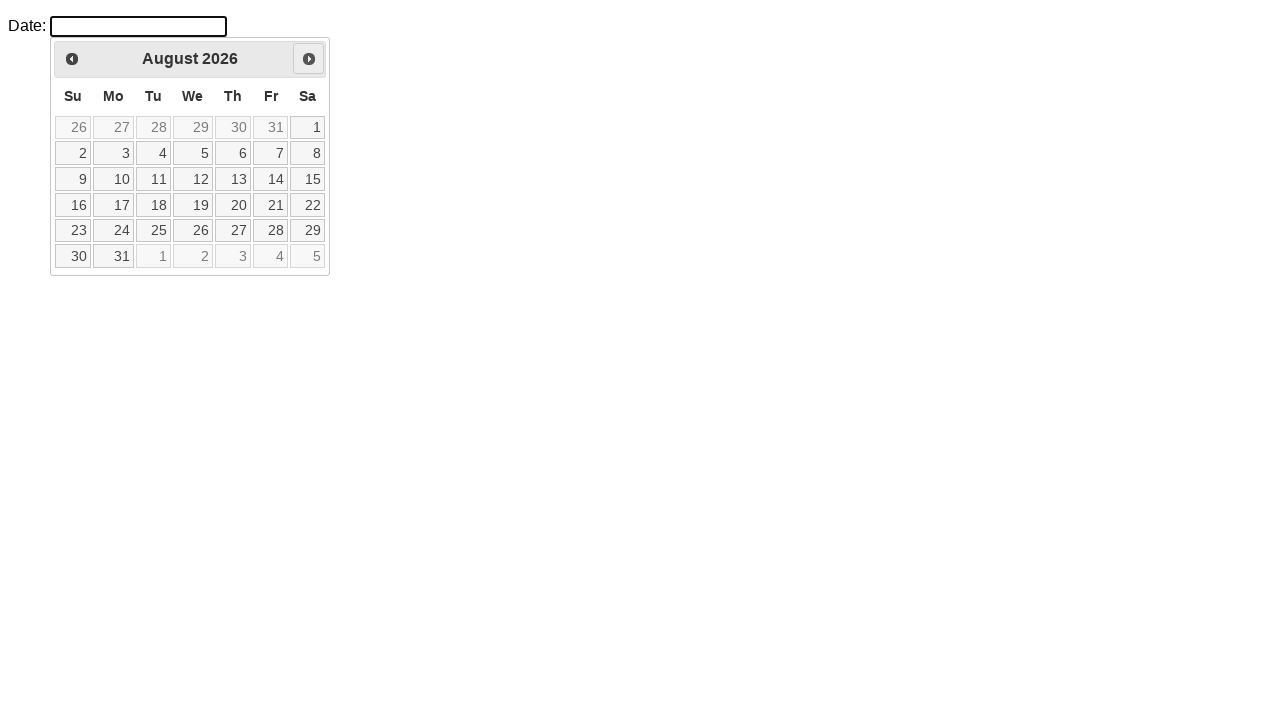

Retrieved current year: 2026
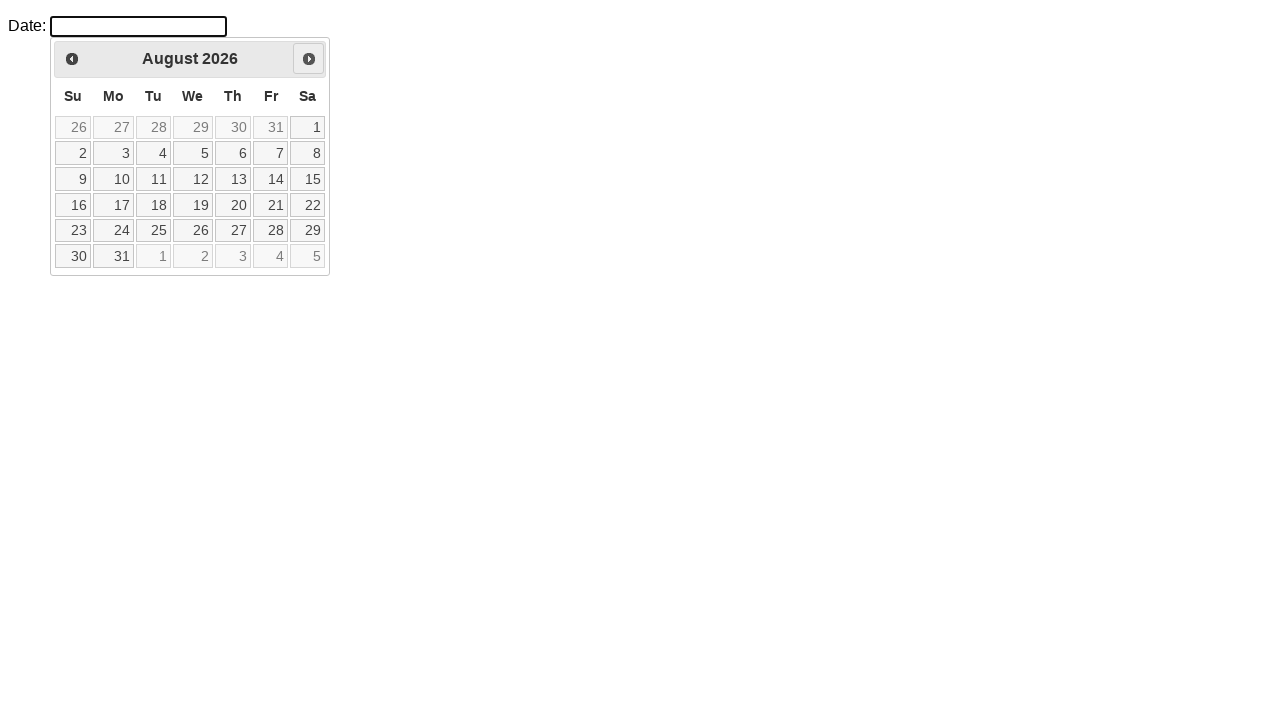

Clicked next month button to navigate forward at (309, 59) on span.ui-icon.ui-icon-circle-triangle-e
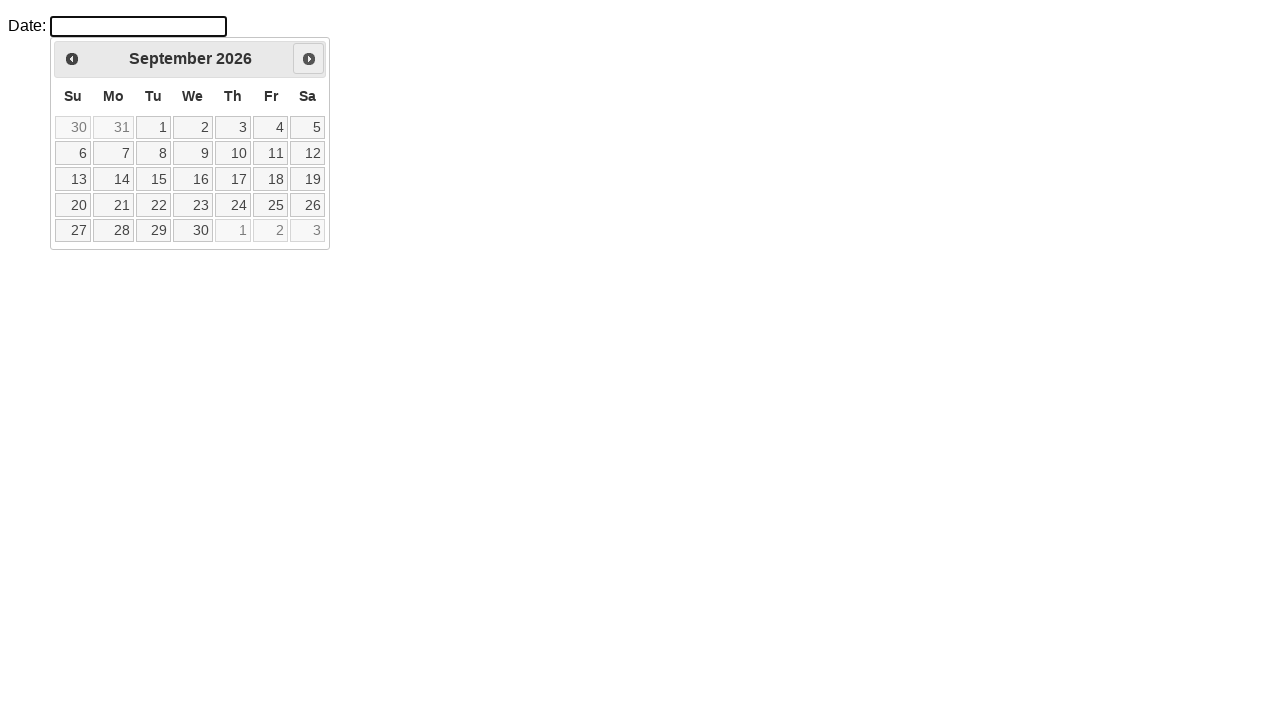

Retrieved current month: September
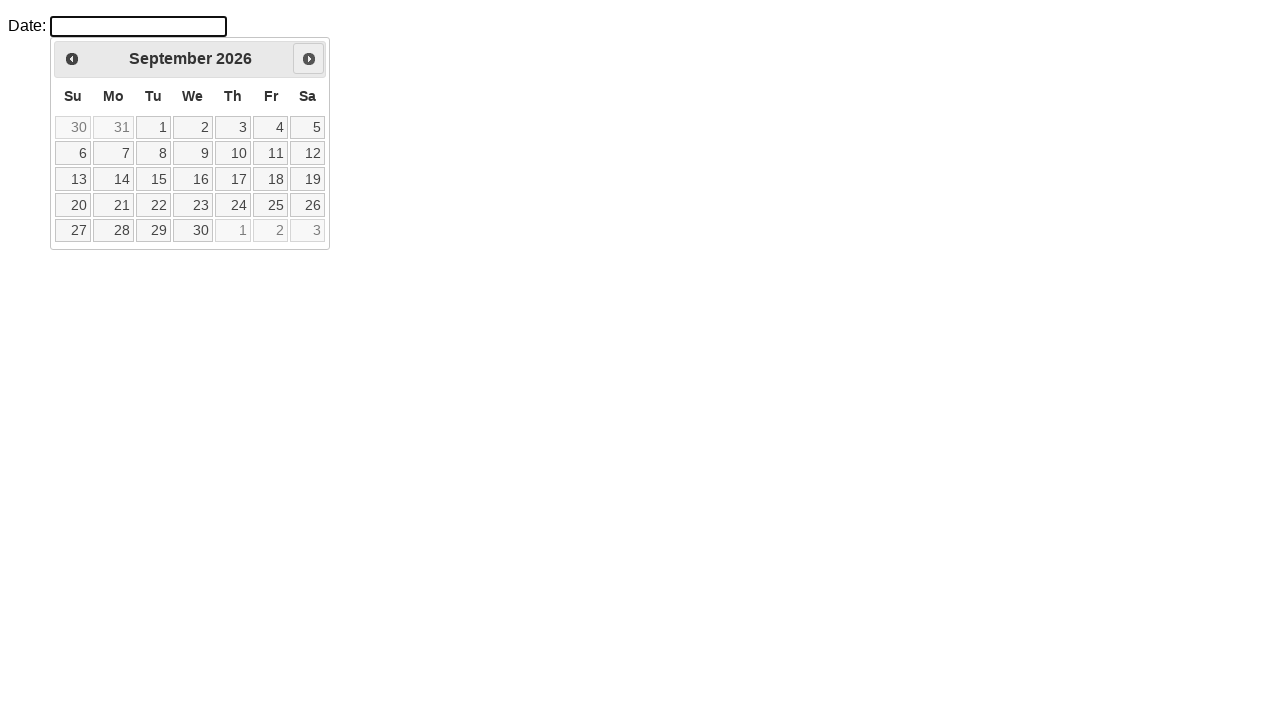

Retrieved current year: 2026
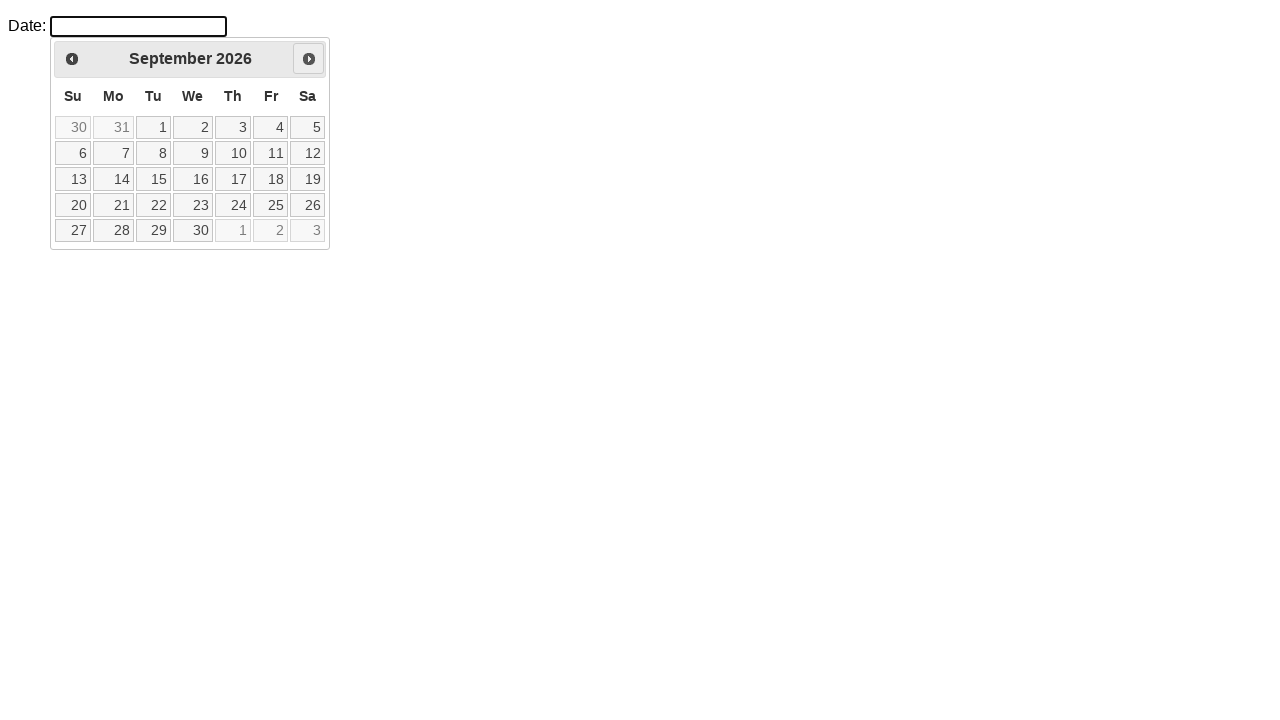

Clicked next month button to navigate forward at (309, 59) on span.ui-icon.ui-icon-circle-triangle-e
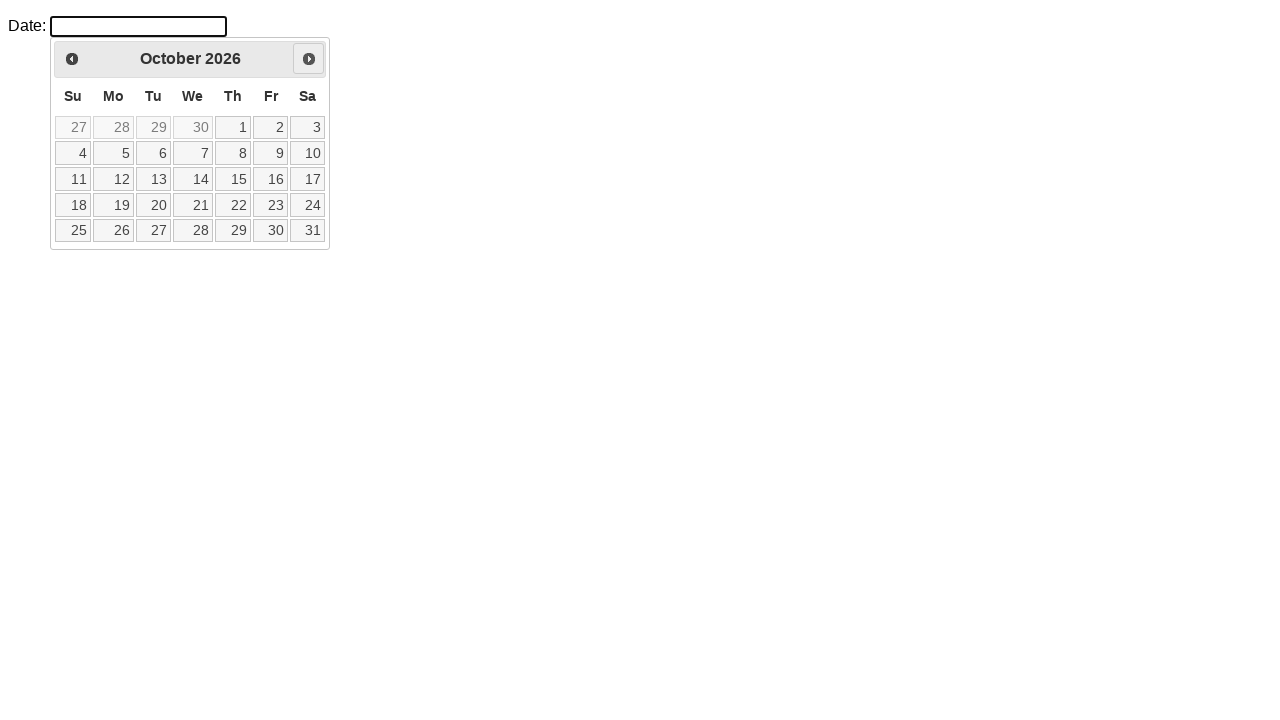

Retrieved current month: October
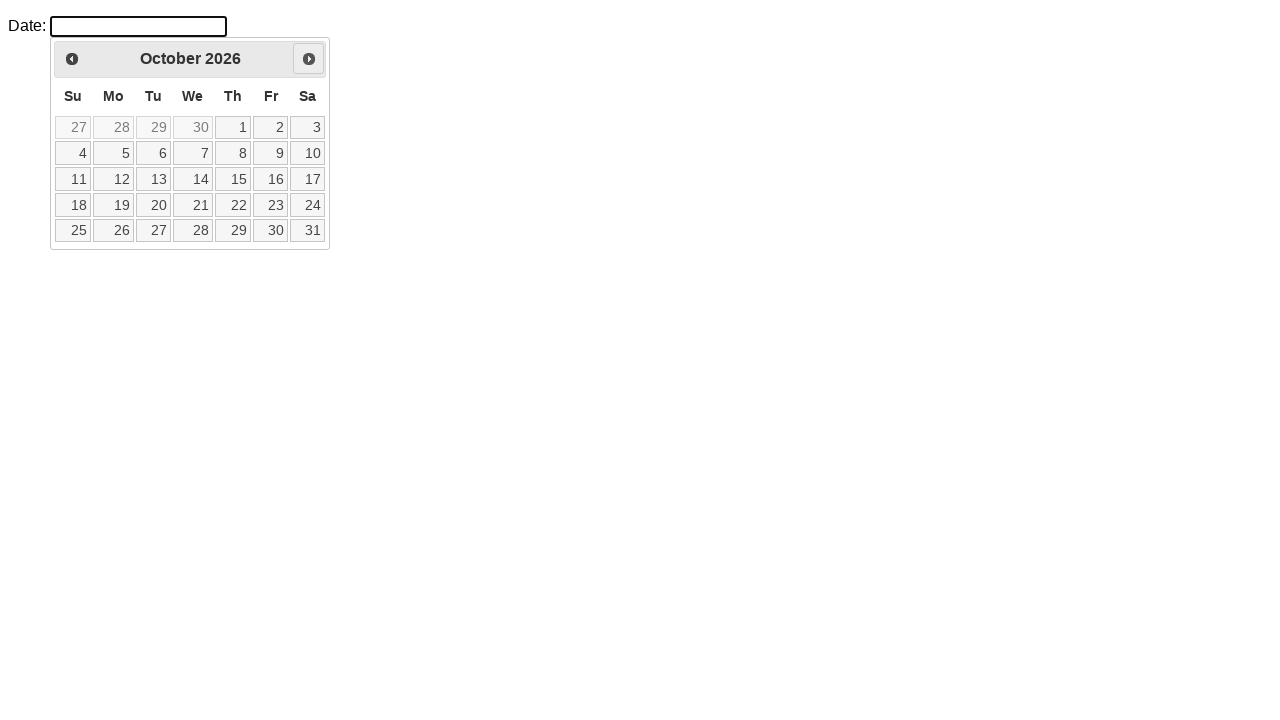

Retrieved current year: 2026
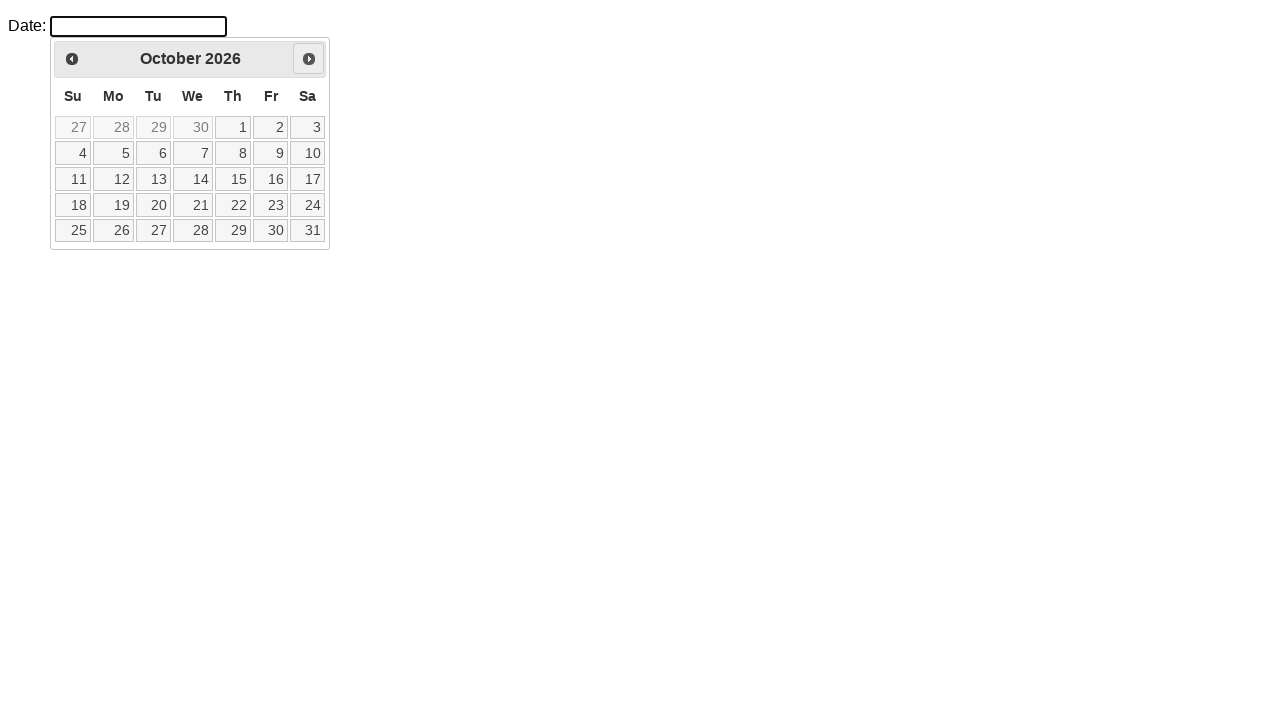

Clicked next month button to navigate forward at (309, 59) on span.ui-icon.ui-icon-circle-triangle-e
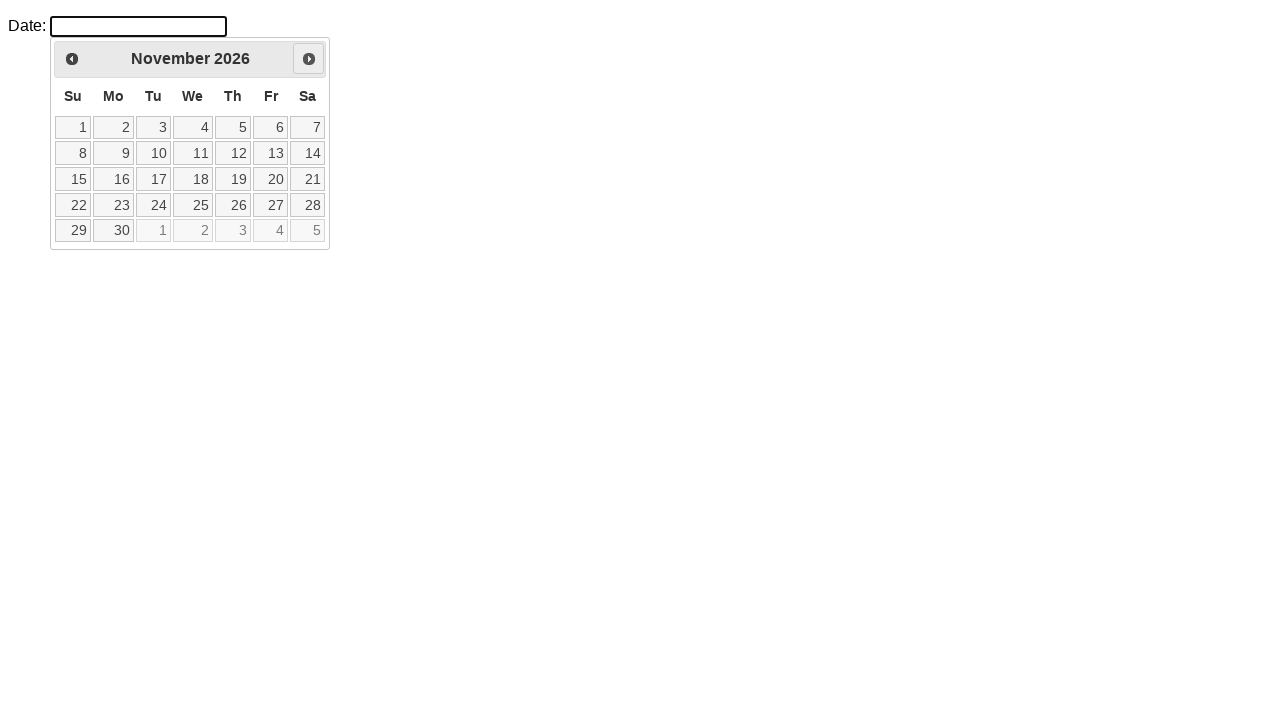

Retrieved current month: November
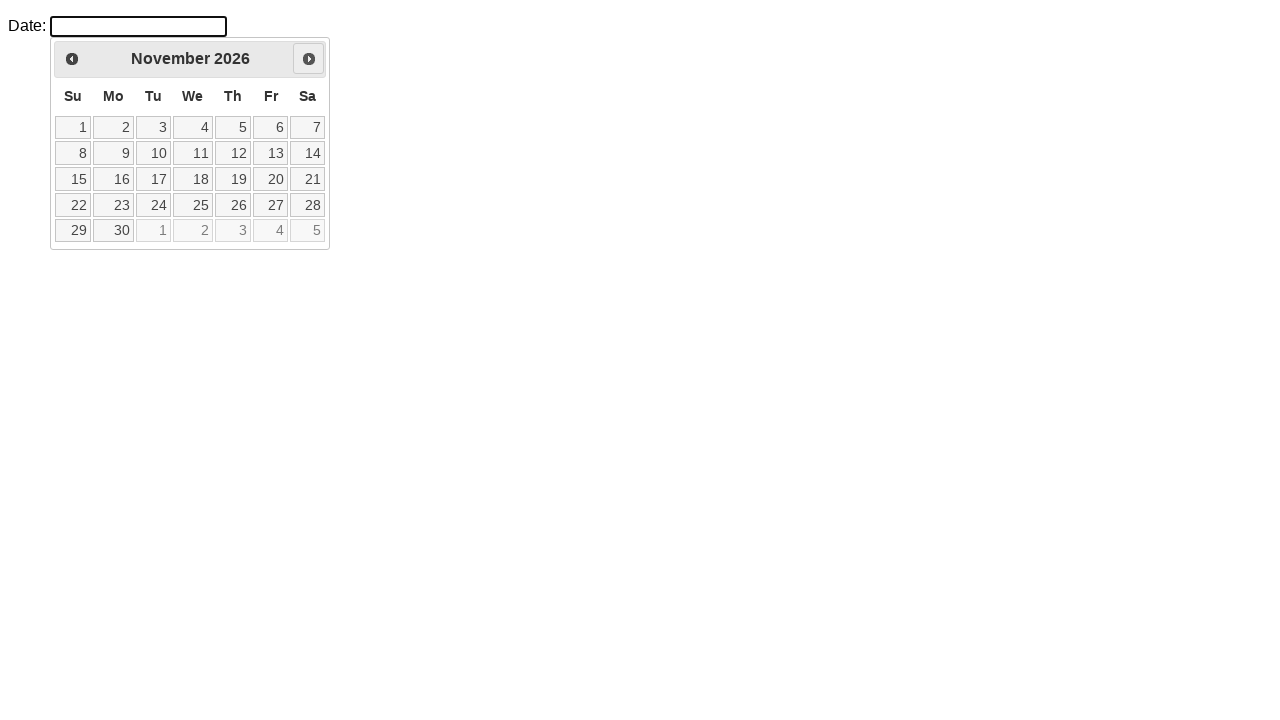

Retrieved current year: 2026
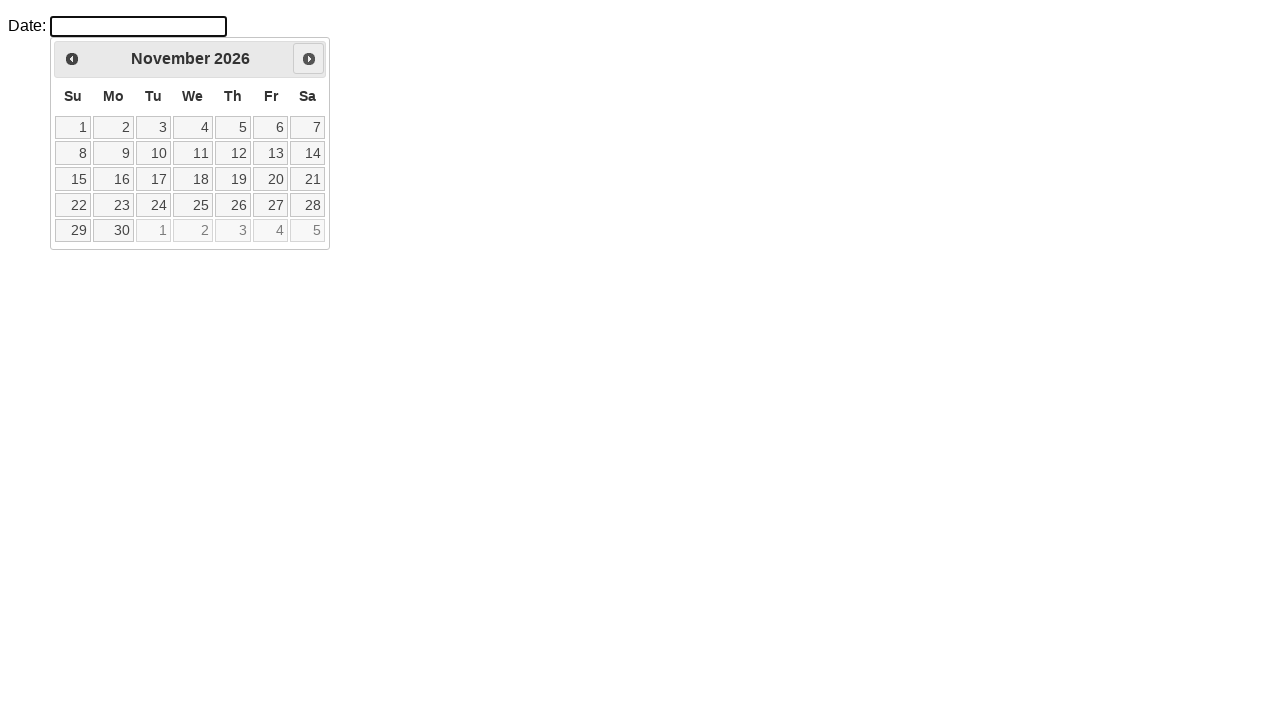

Clicked next month button to navigate forward at (309, 59) on span.ui-icon.ui-icon-circle-triangle-e
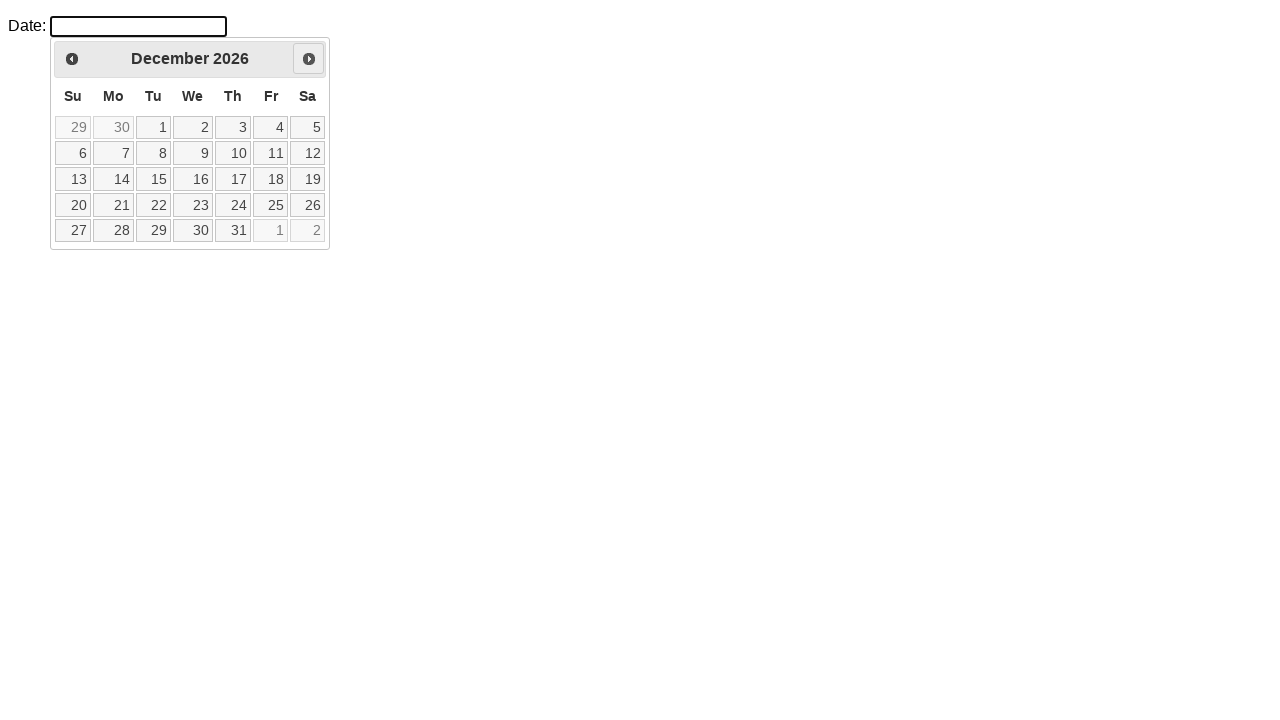

Retrieved current month: December
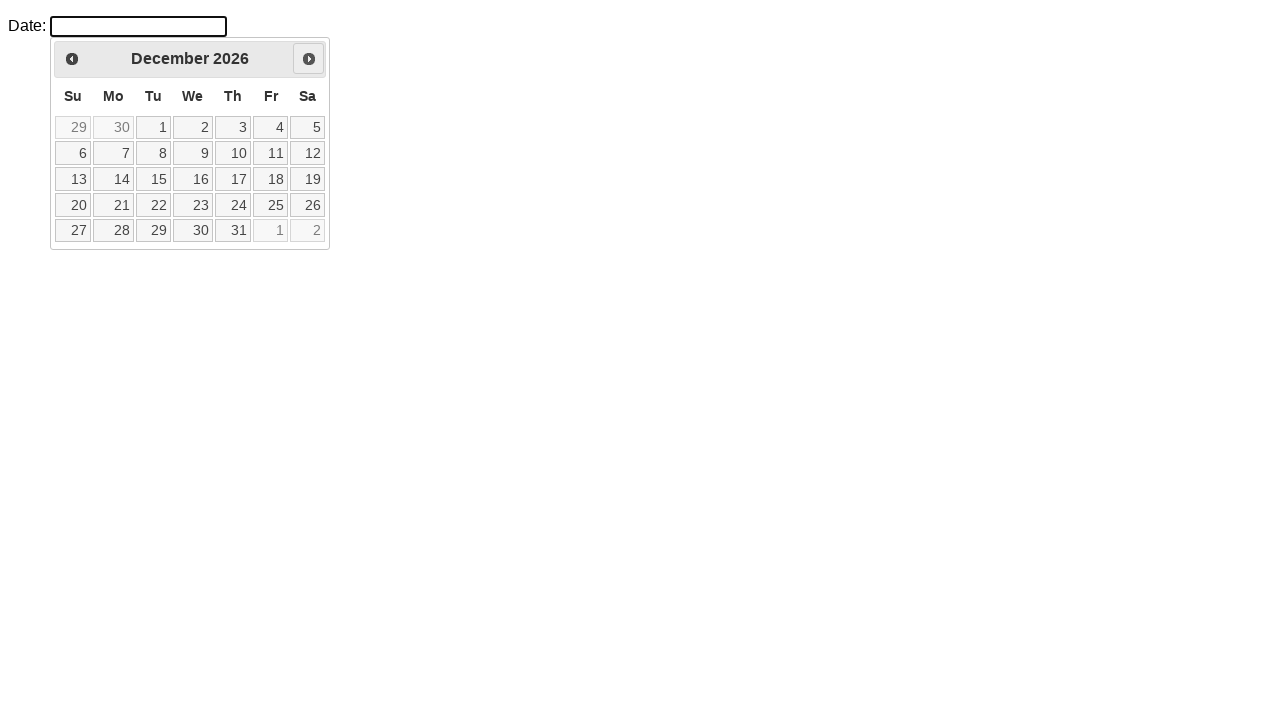

Retrieved current year: 2026
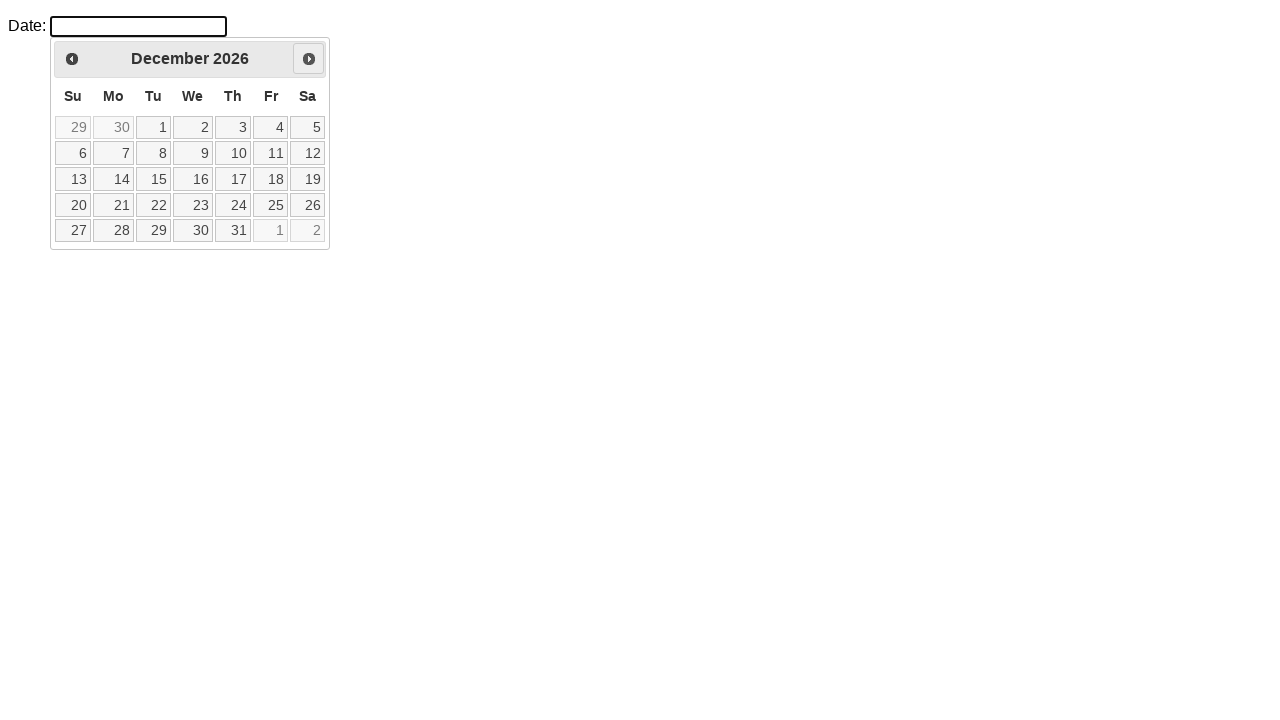

Clicked next month button to navigate forward at (309, 59) on span.ui-icon.ui-icon-circle-triangle-e
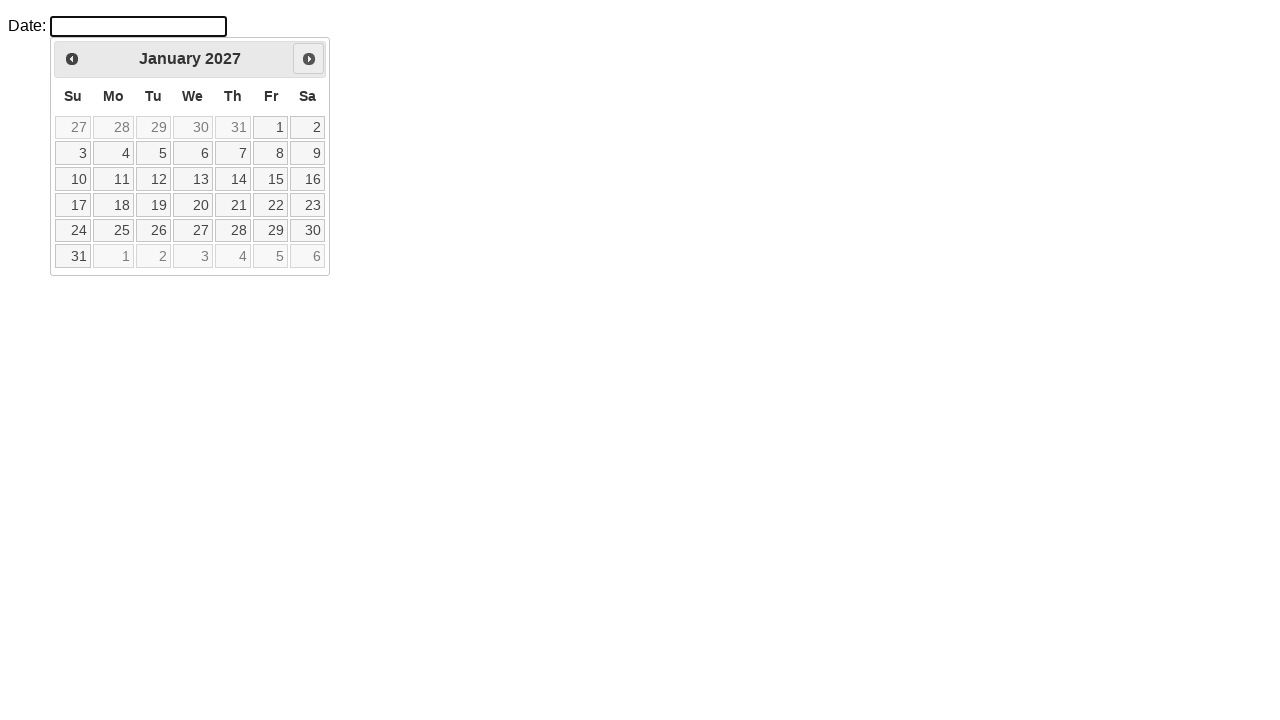

Retrieved current month: January
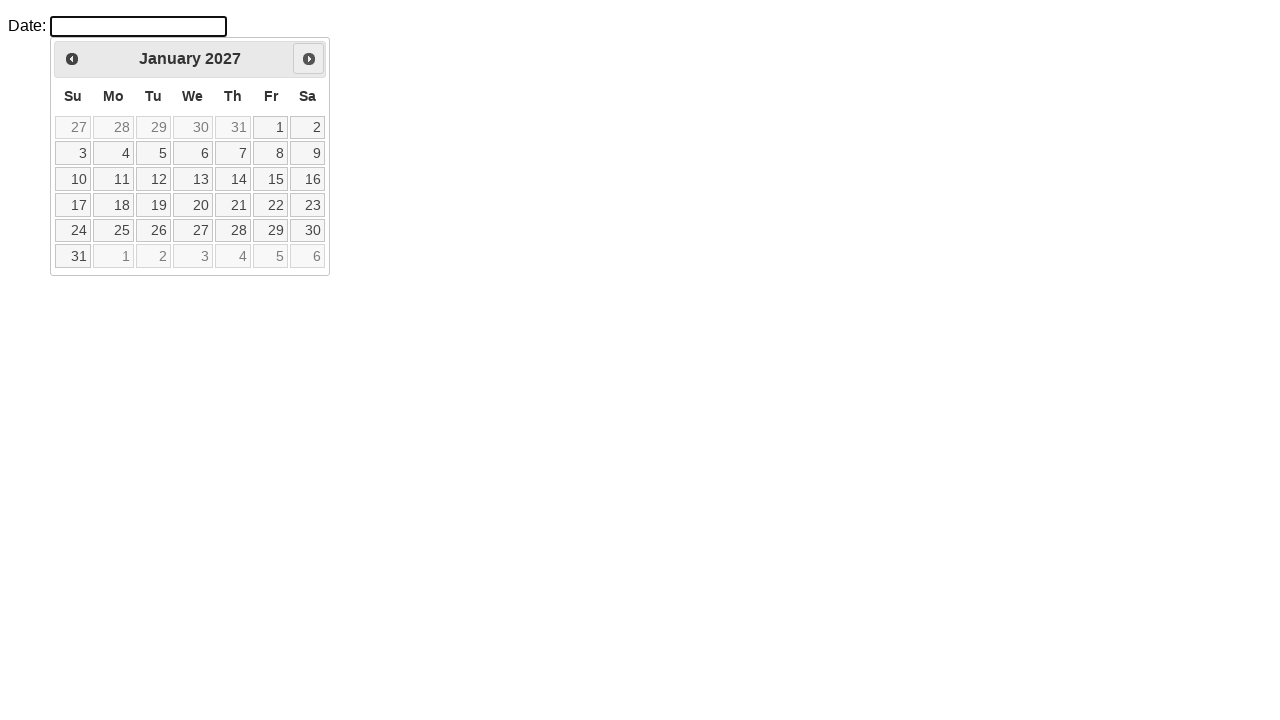

Retrieved current year: 2027
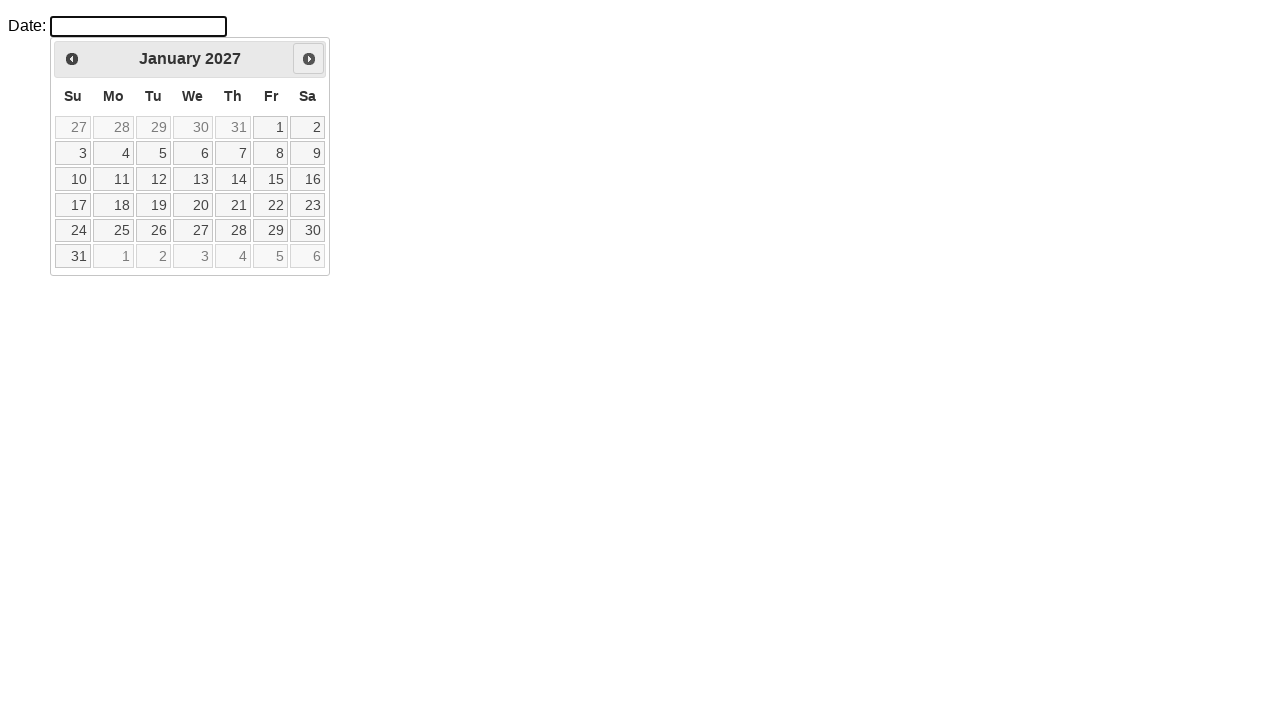

Clicked next month button to navigate forward at (309, 59) on span.ui-icon.ui-icon-circle-triangle-e
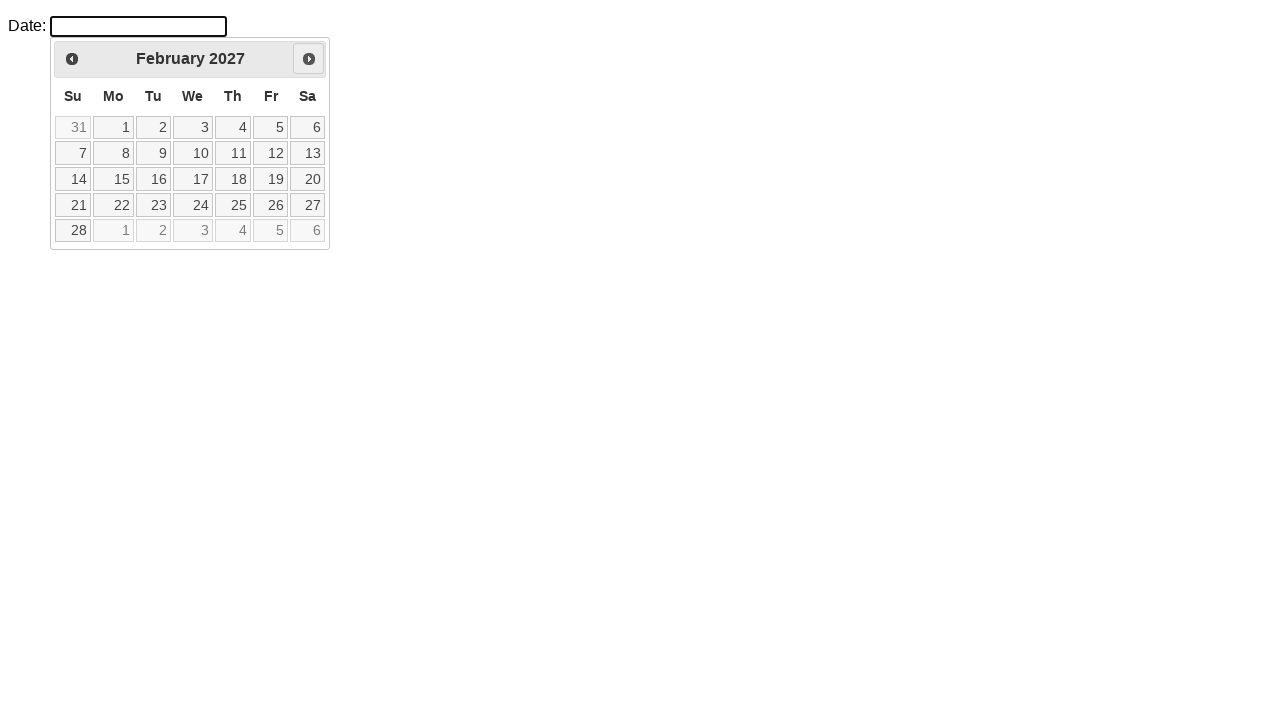

Retrieved current month: February
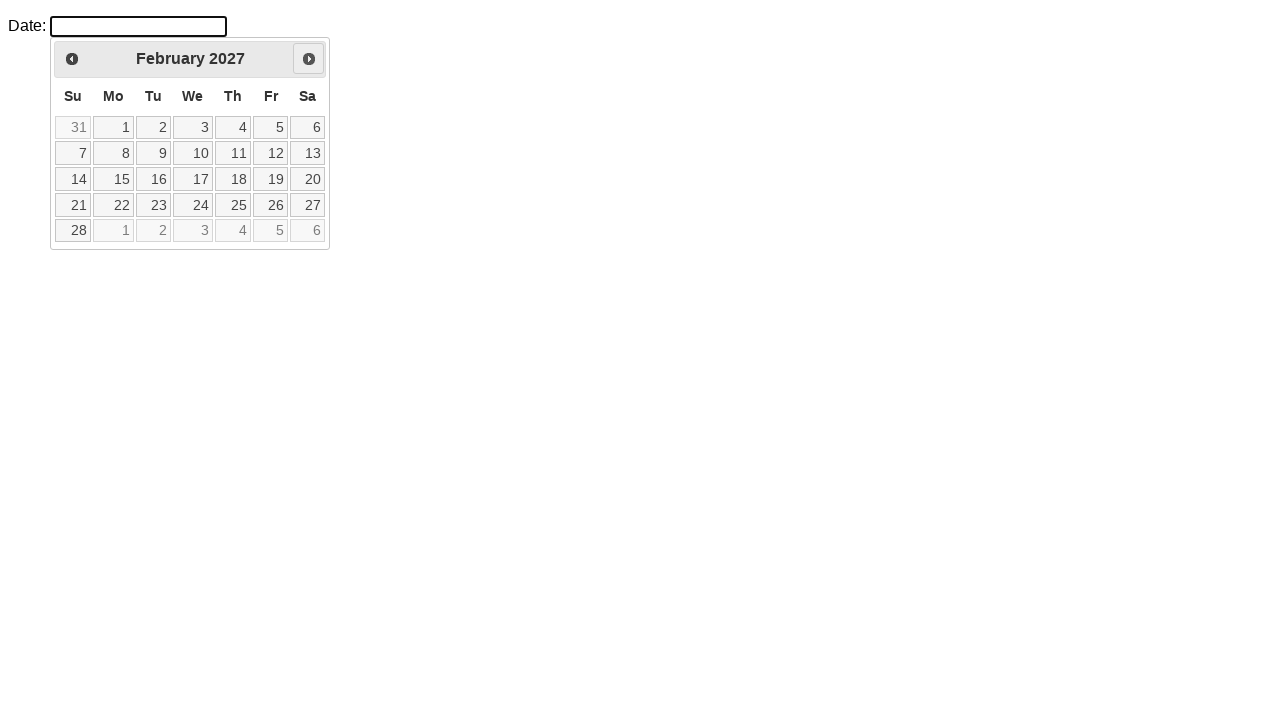

Retrieved current year: 2027
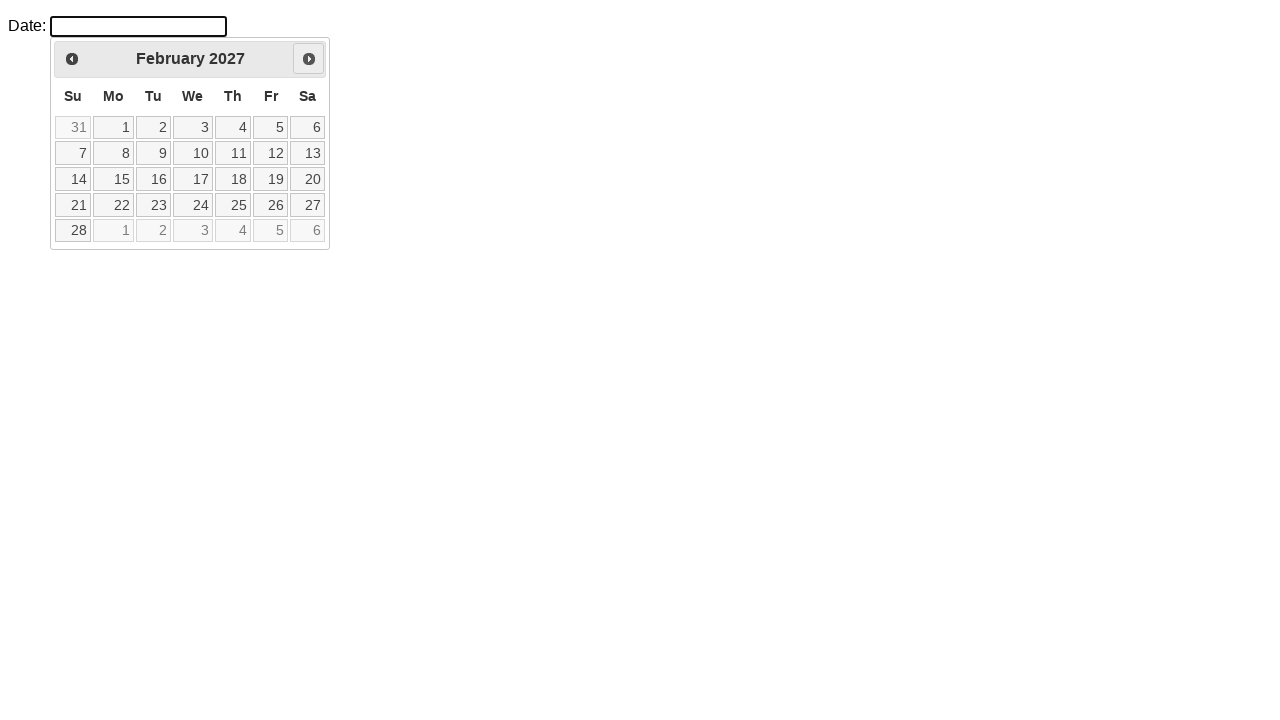

Clicked next month button to navigate forward at (309, 59) on span.ui-icon.ui-icon-circle-triangle-e
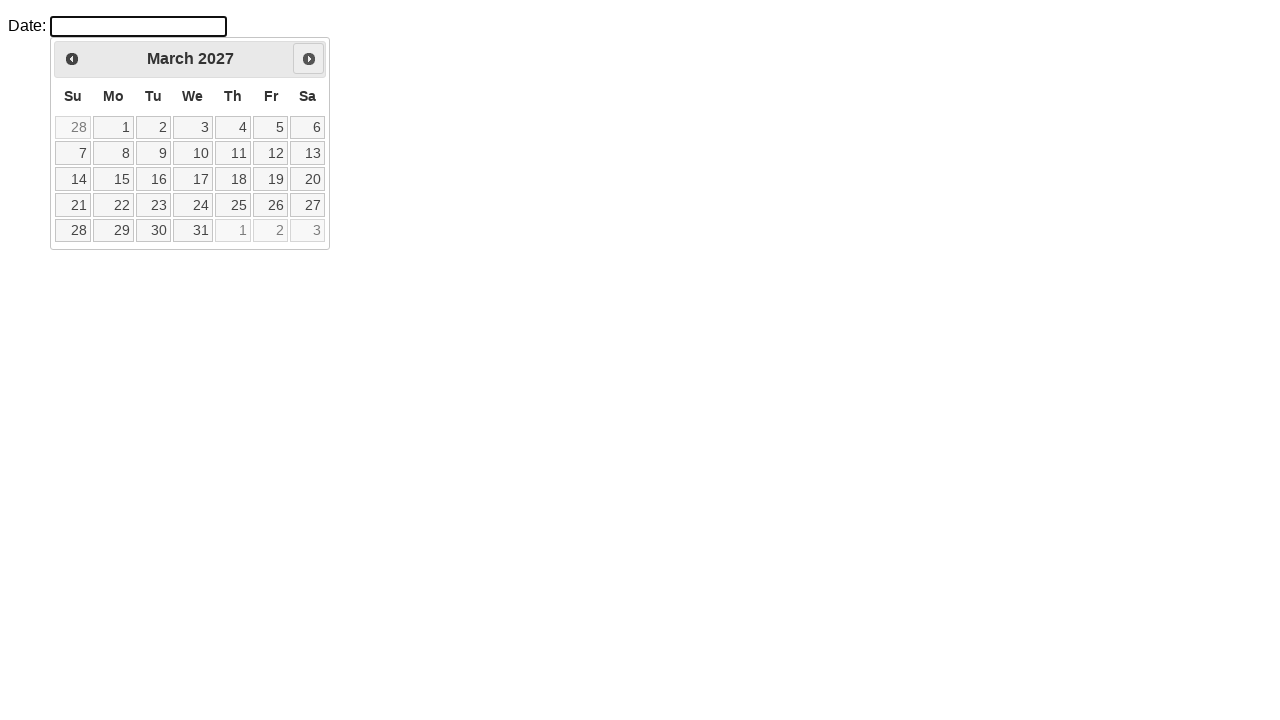

Retrieved current month: March
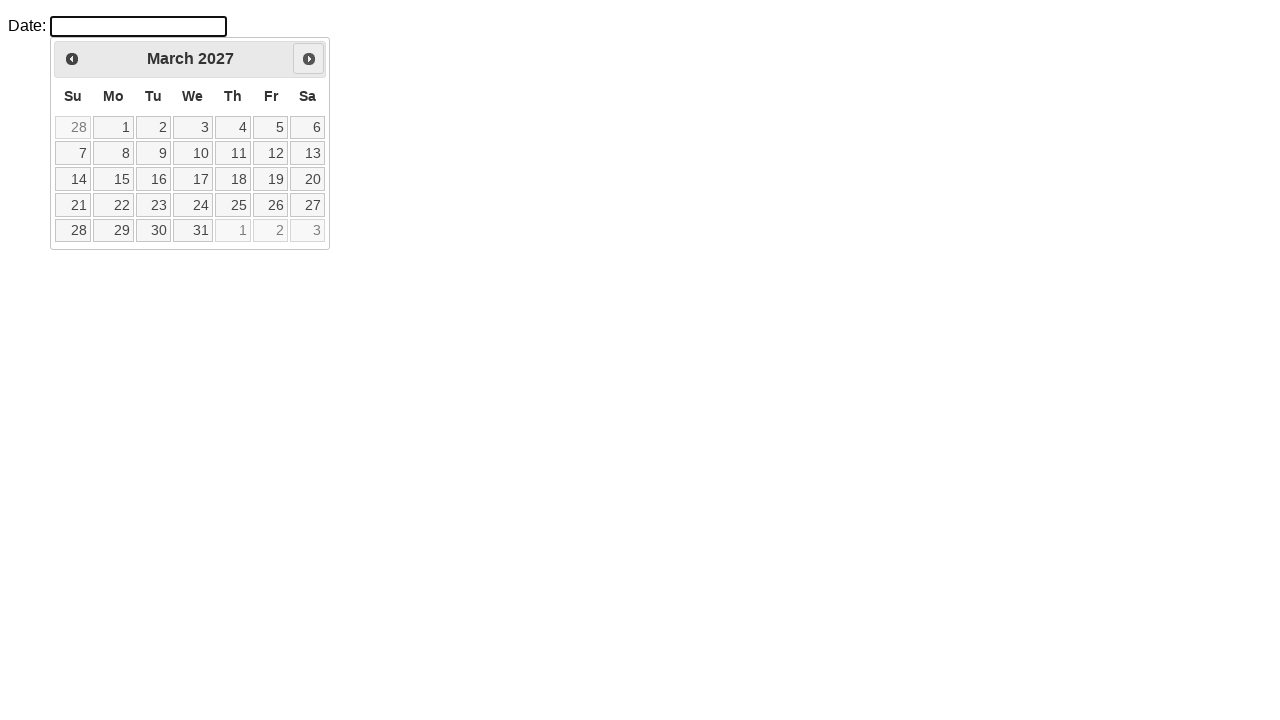

Retrieved current year: 2027
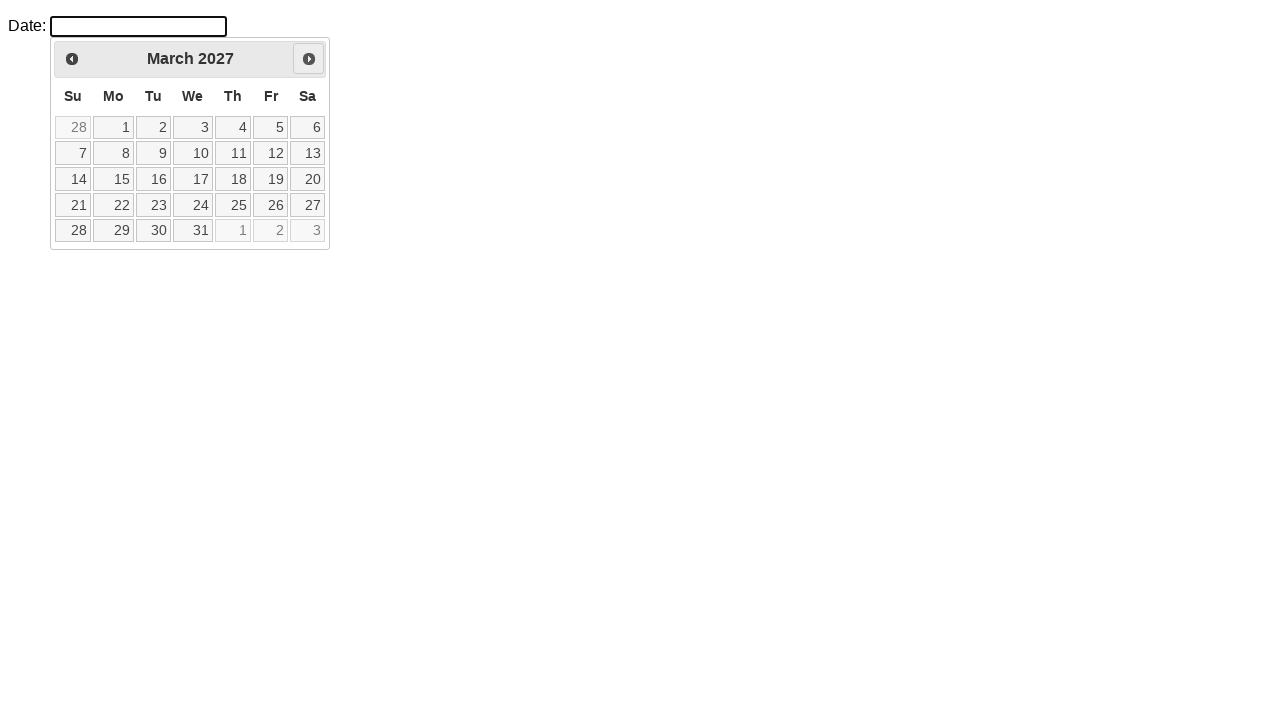

Clicked next month button to navigate forward at (309, 59) on span.ui-icon.ui-icon-circle-triangle-e
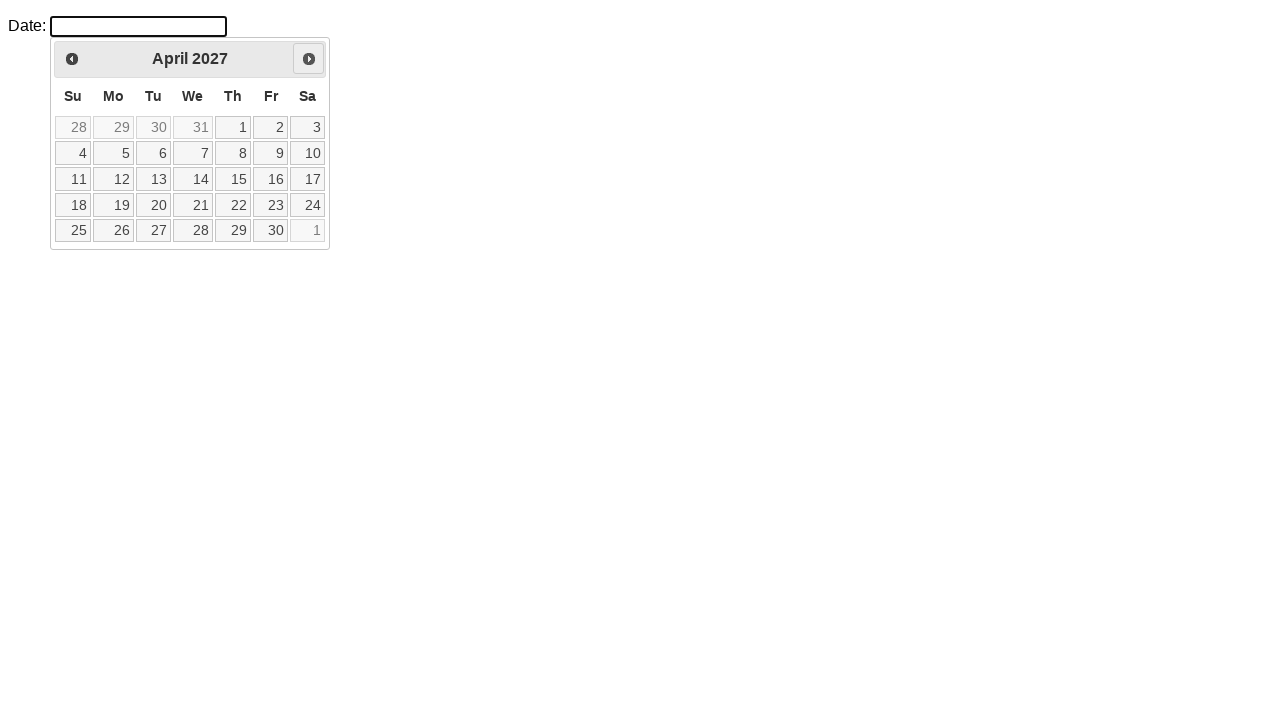

Retrieved current month: April
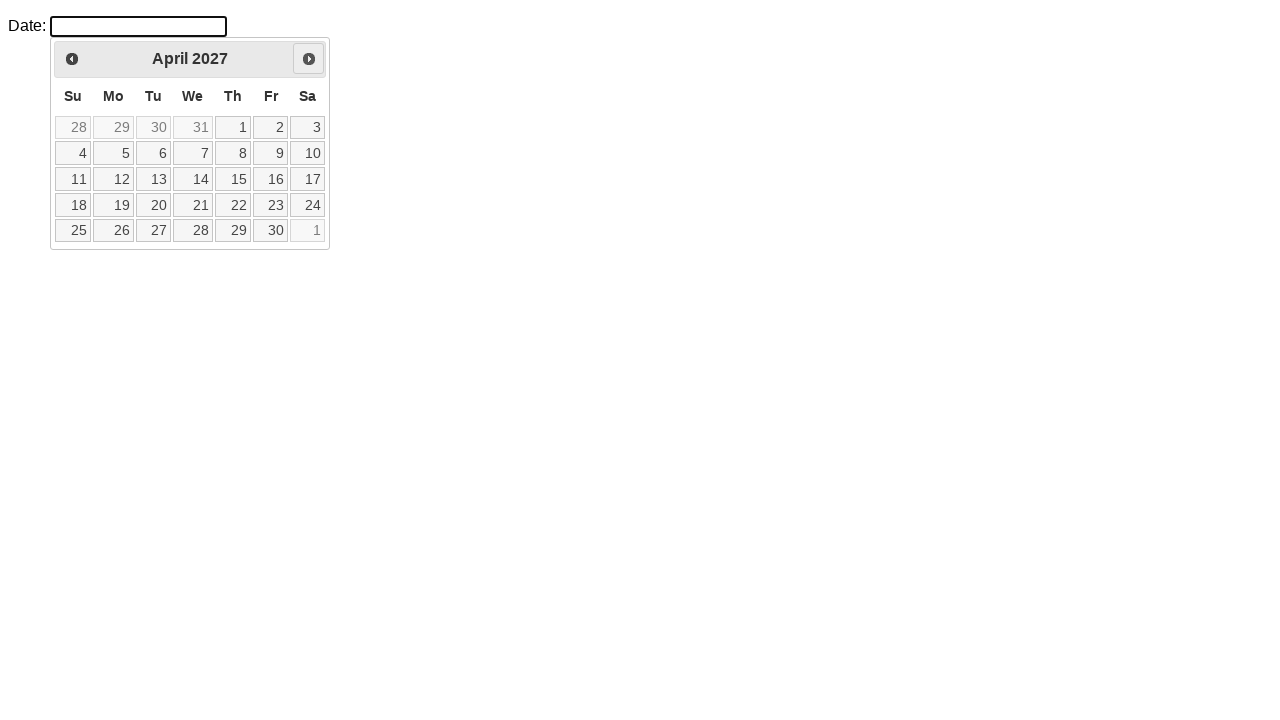

Retrieved current year: 2027
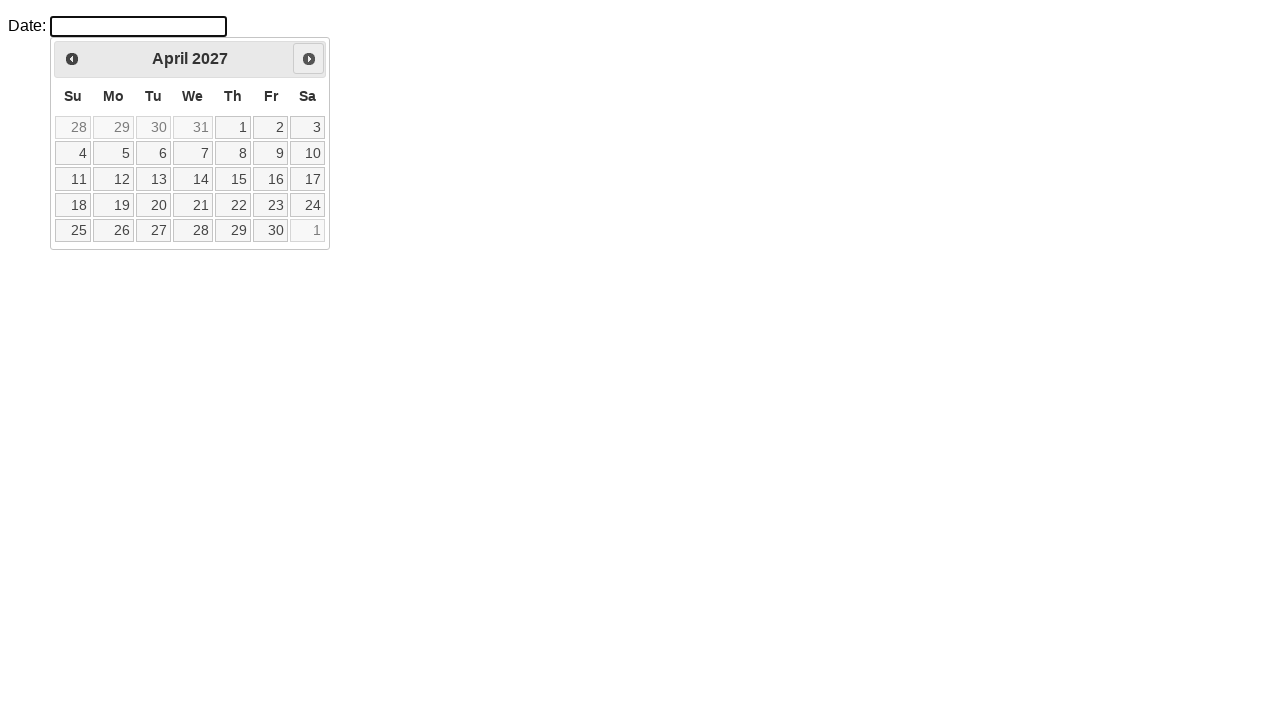

Clicked next month button to navigate forward at (309, 59) on span.ui-icon.ui-icon-circle-triangle-e
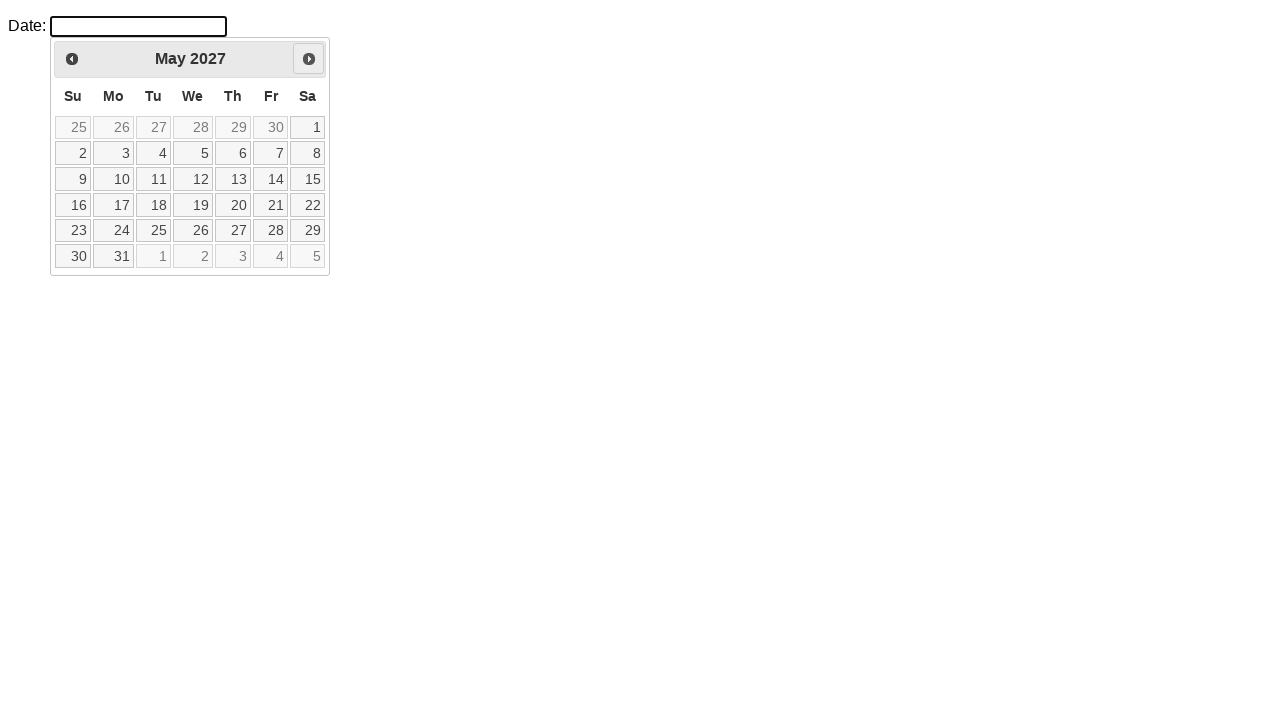

Retrieved current month: May
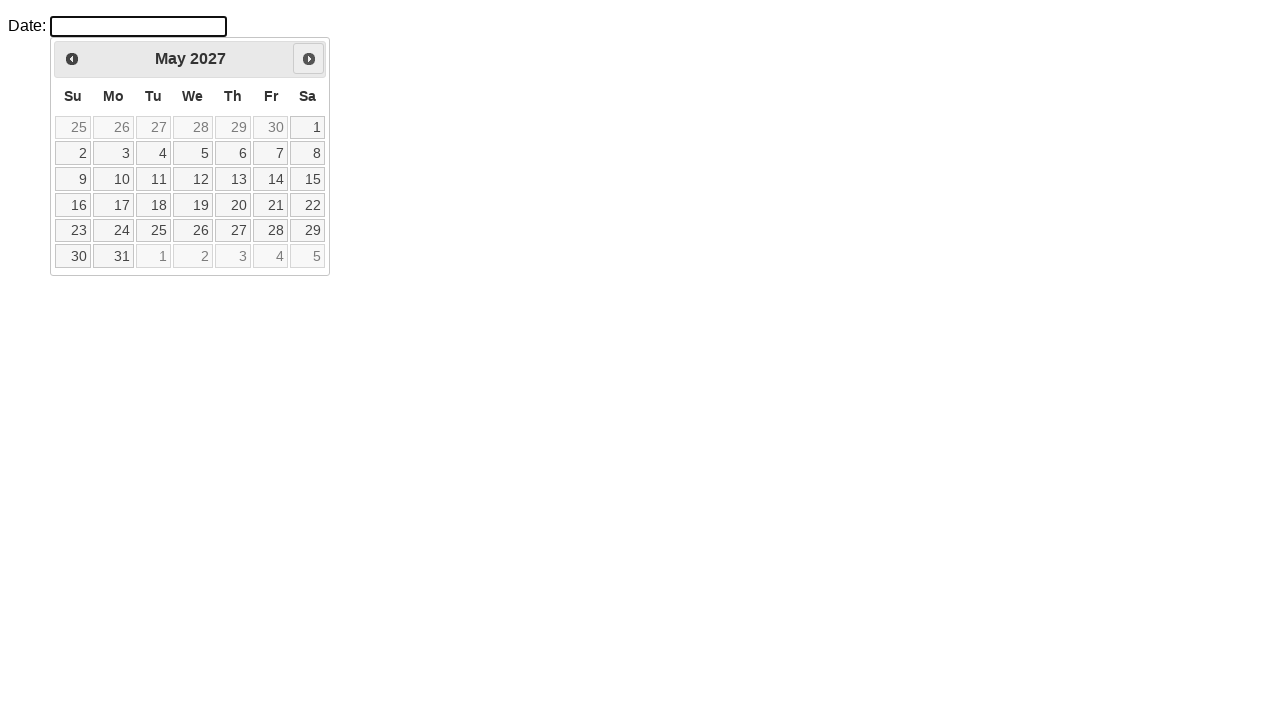

Retrieved current year: 2027
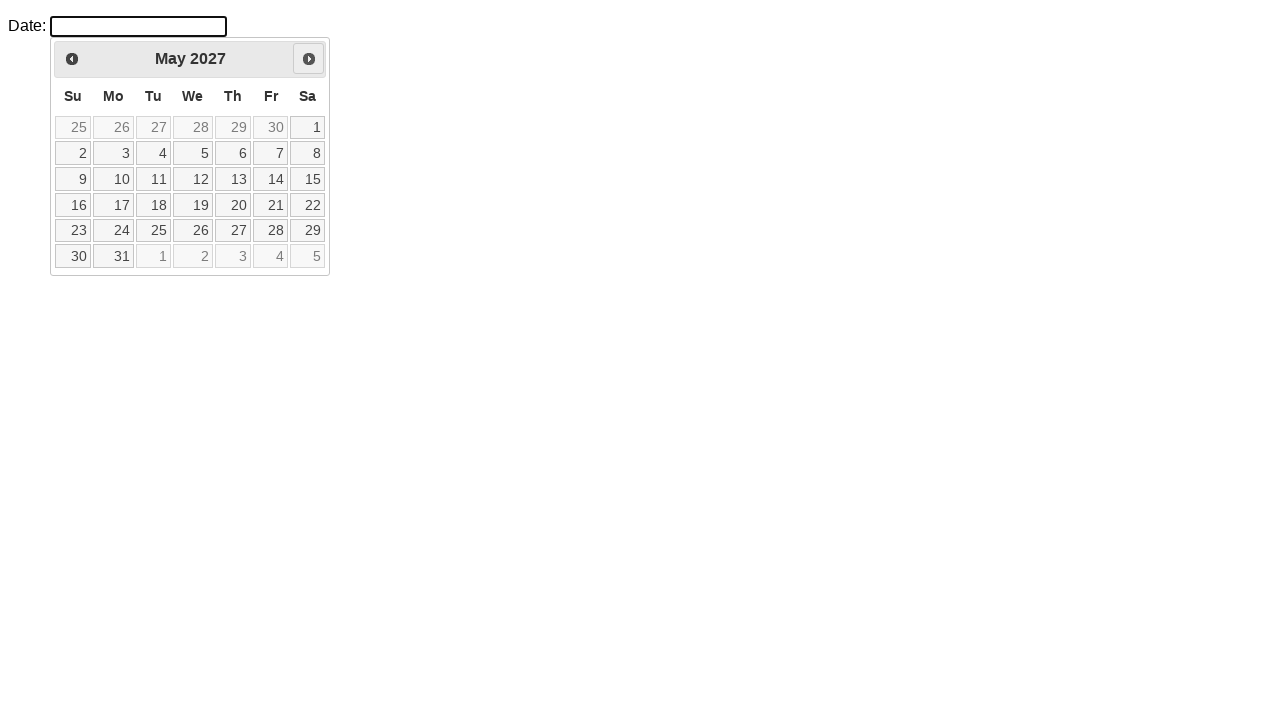

Clicked next month button to navigate forward at (309, 59) on span.ui-icon.ui-icon-circle-triangle-e
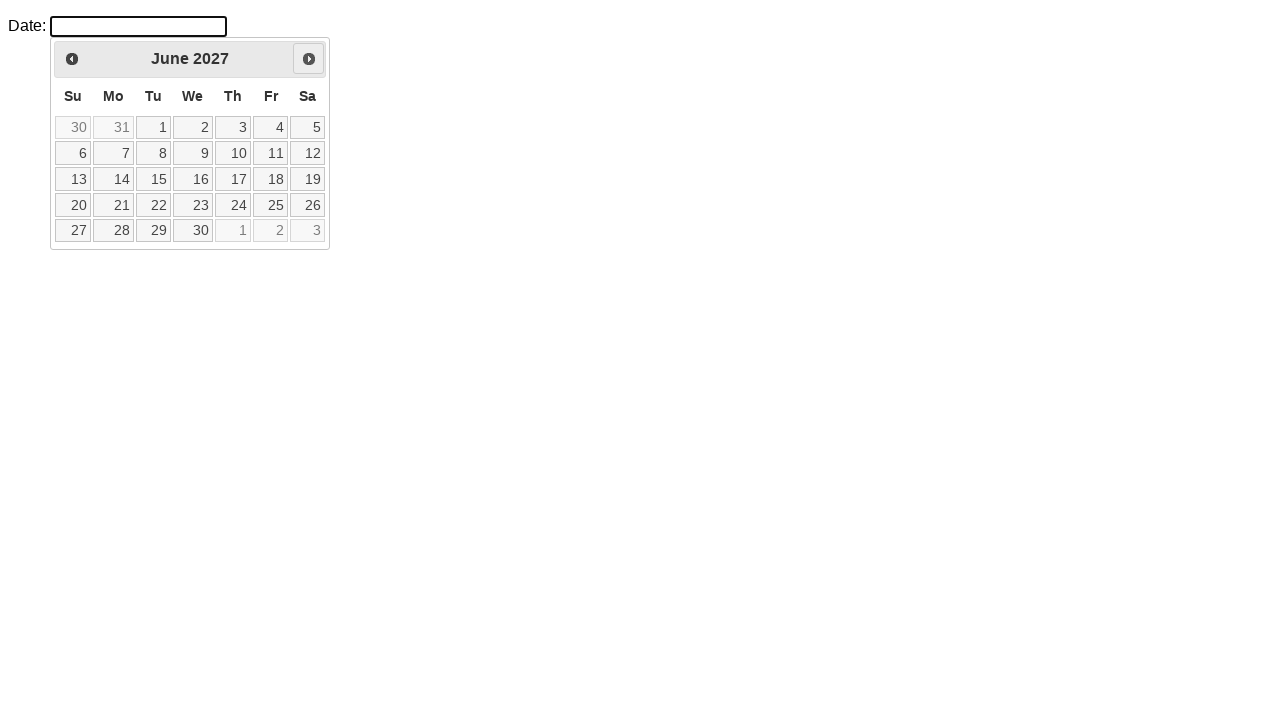

Retrieved current month: June
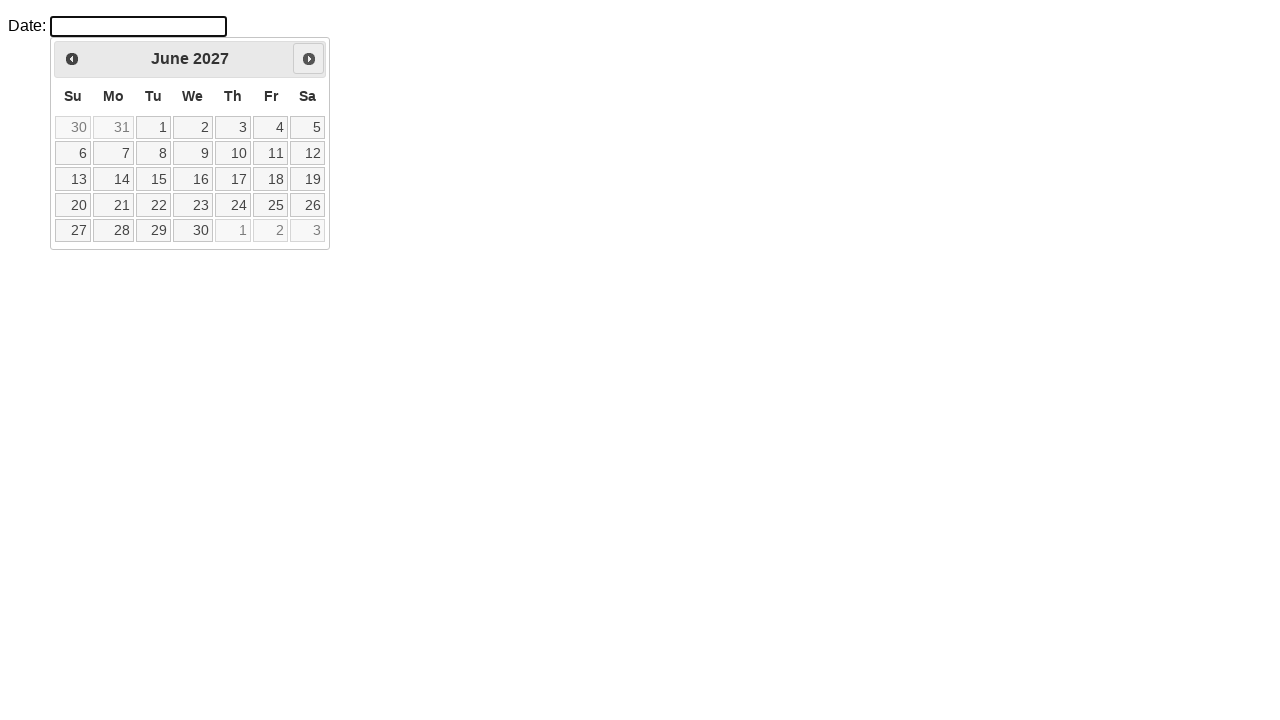

Retrieved current year: 2027
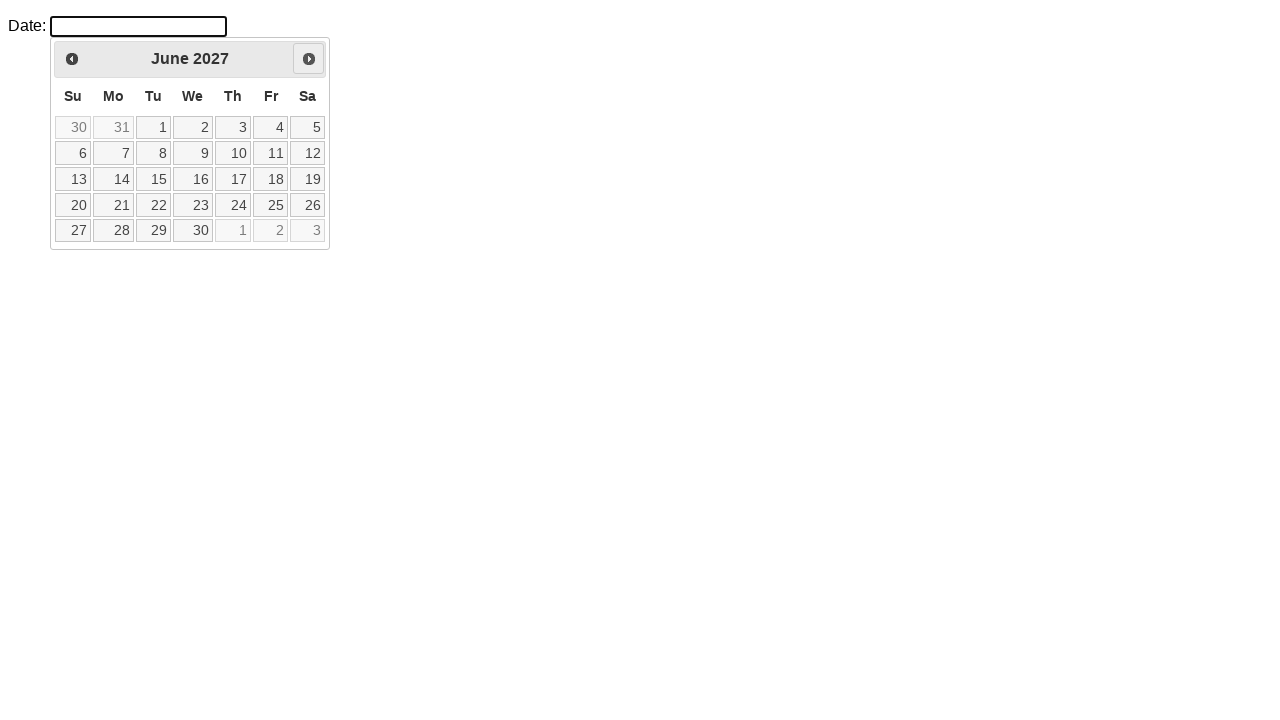

Clicked next month button to navigate forward at (309, 59) on span.ui-icon.ui-icon-circle-triangle-e
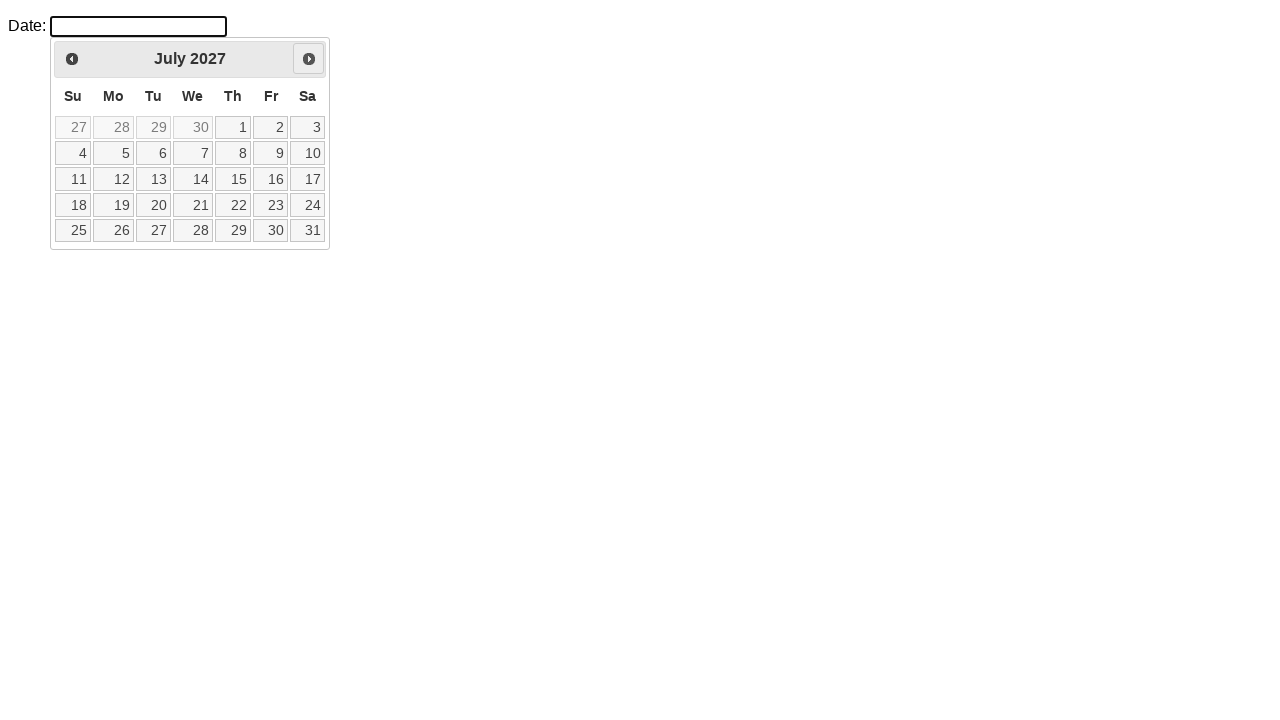

Retrieved current month: July
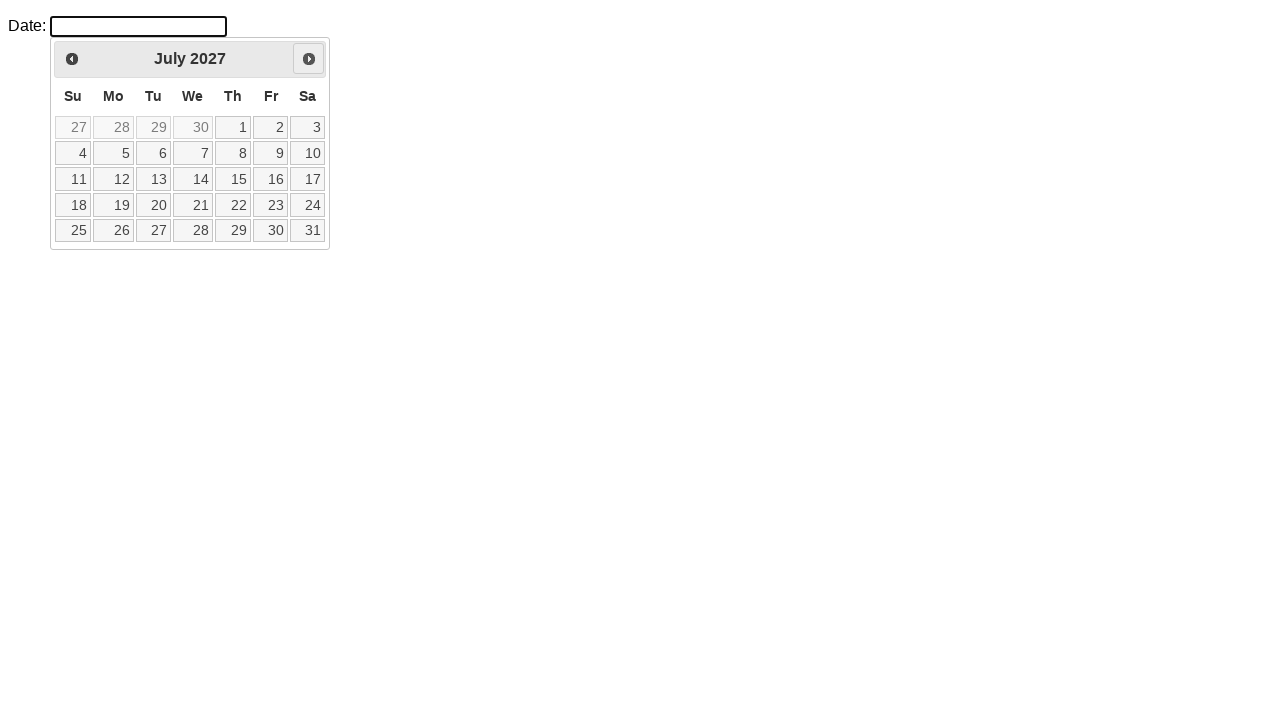

Retrieved current year: 2027
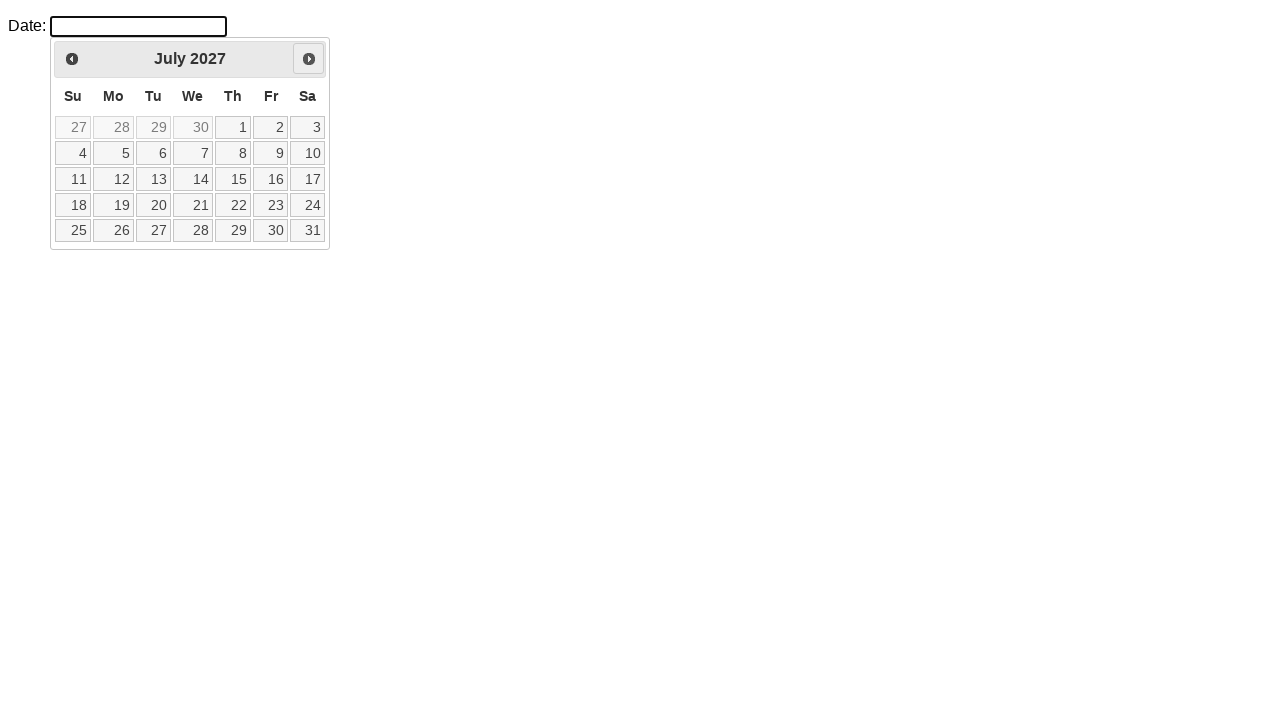

Clicked next month button to navigate forward at (309, 59) on span.ui-icon.ui-icon-circle-triangle-e
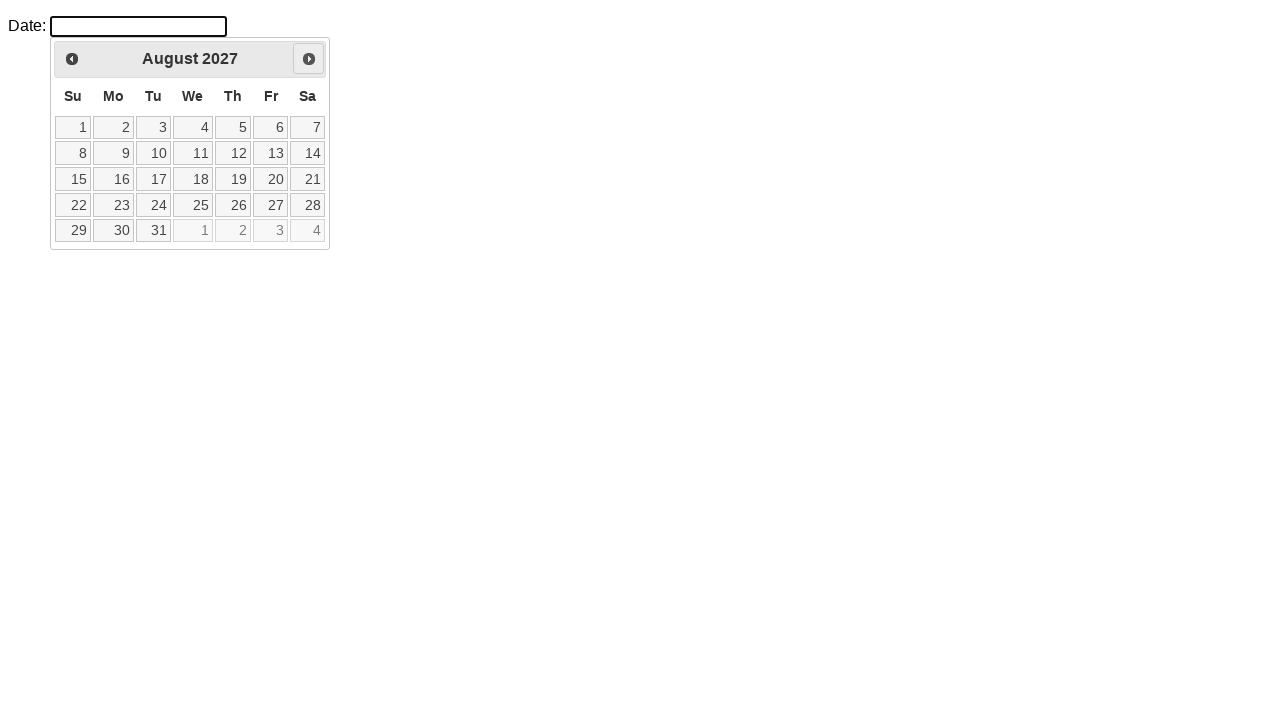

Retrieved current month: August
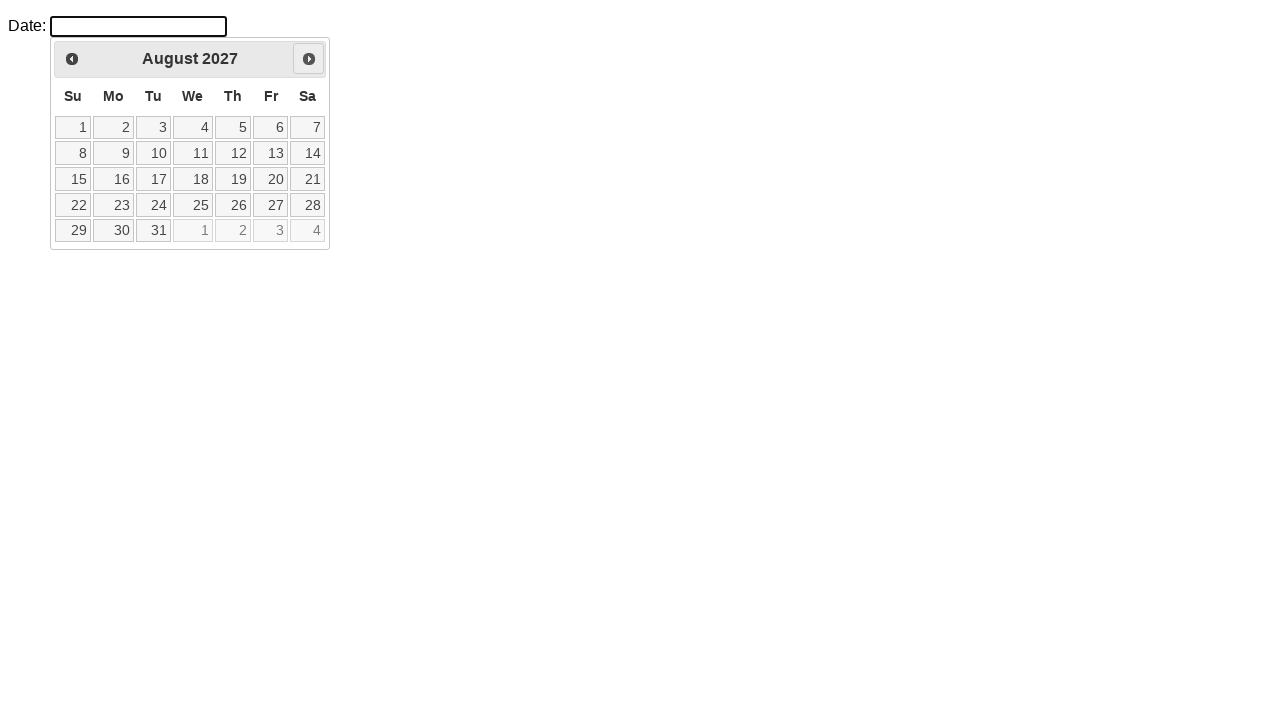

Retrieved current year: 2027
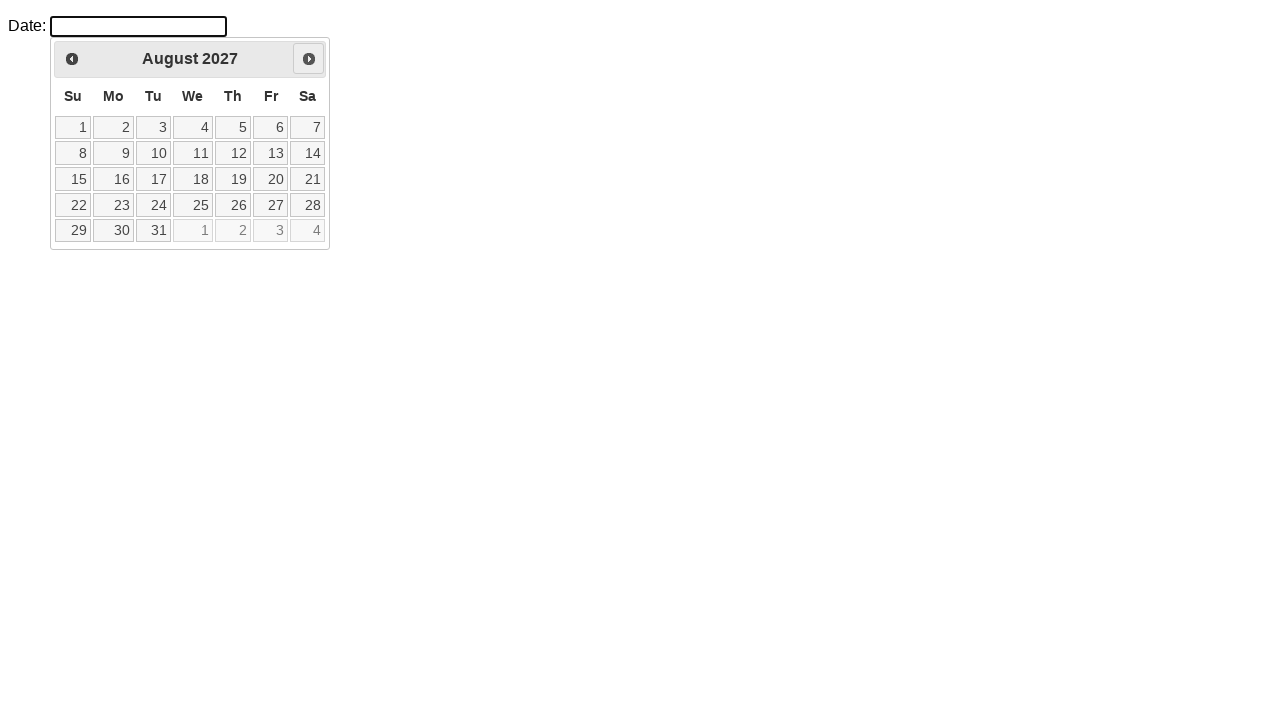

Clicked next month button to navigate forward at (309, 59) on span.ui-icon.ui-icon-circle-triangle-e
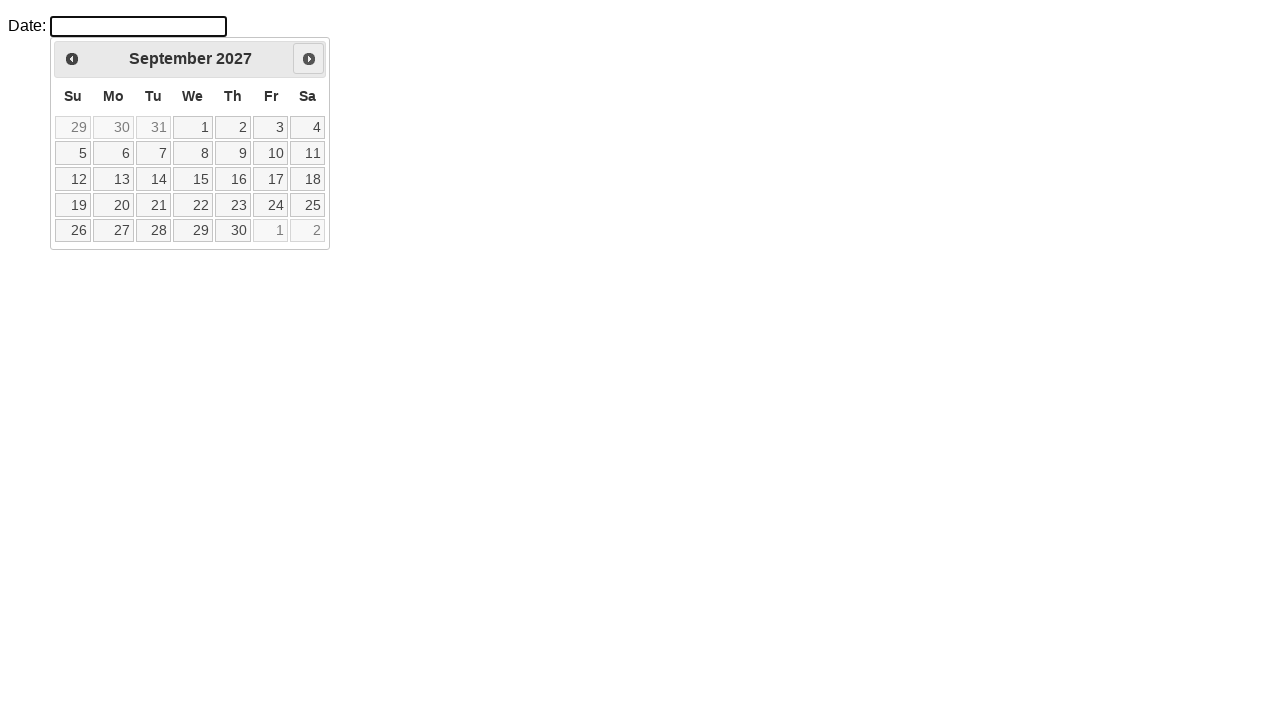

Retrieved current month: September
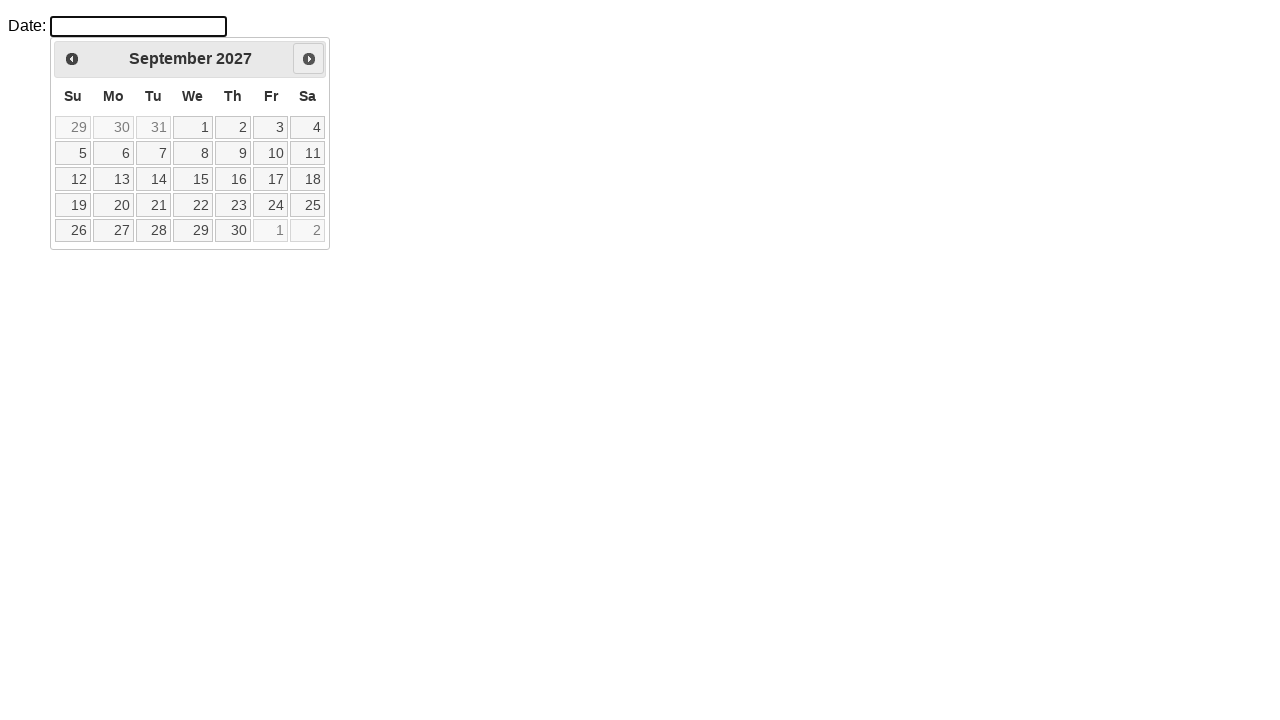

Retrieved current year: 2027
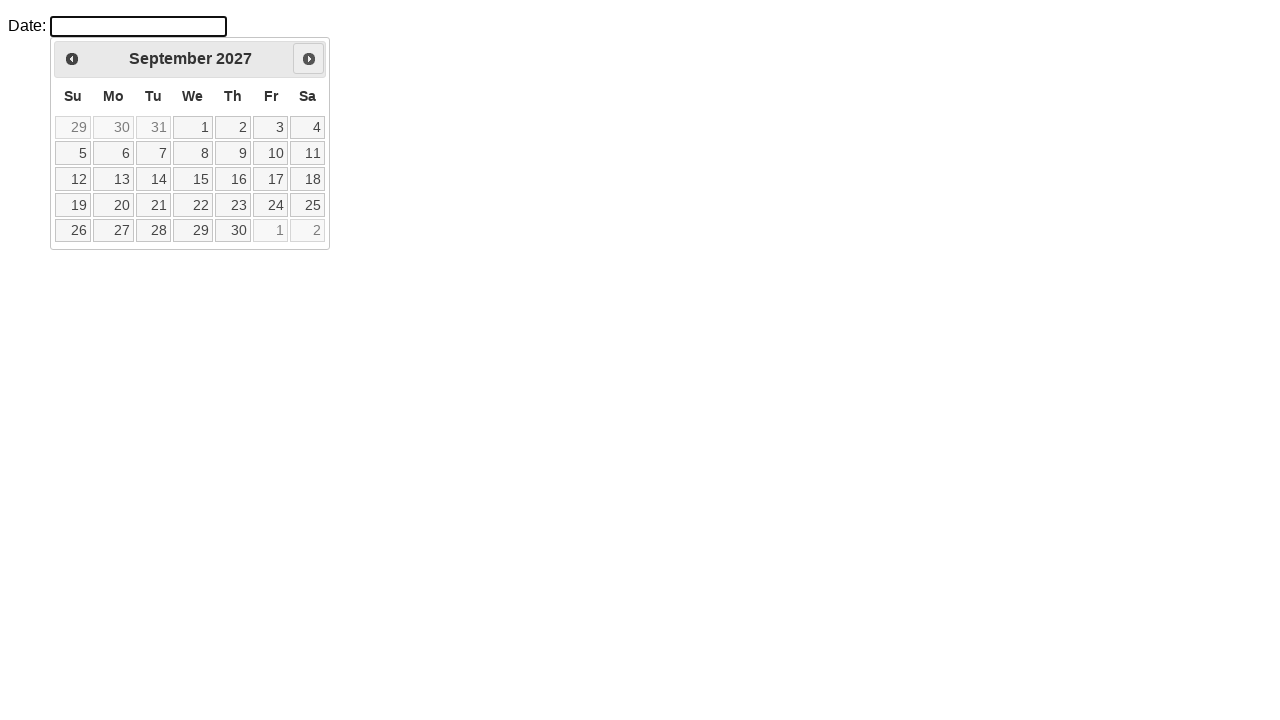

Clicked next month button to navigate forward at (309, 59) on span.ui-icon.ui-icon-circle-triangle-e
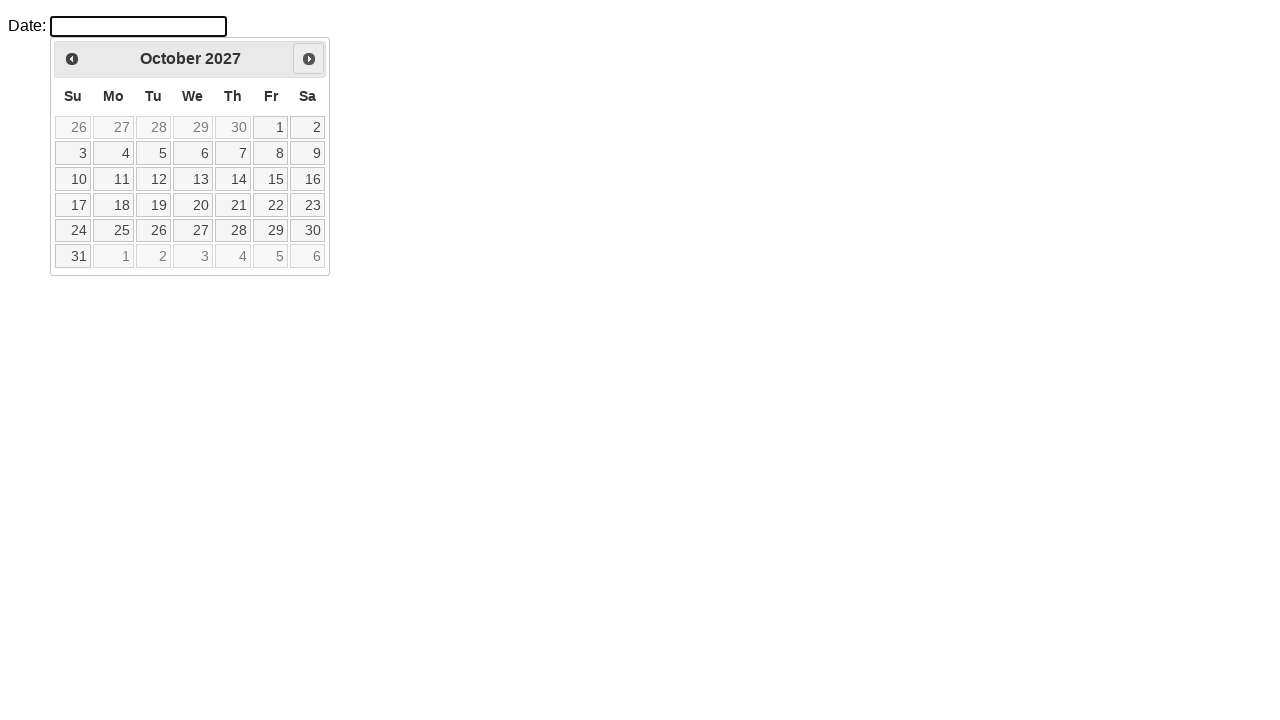

Retrieved current month: October
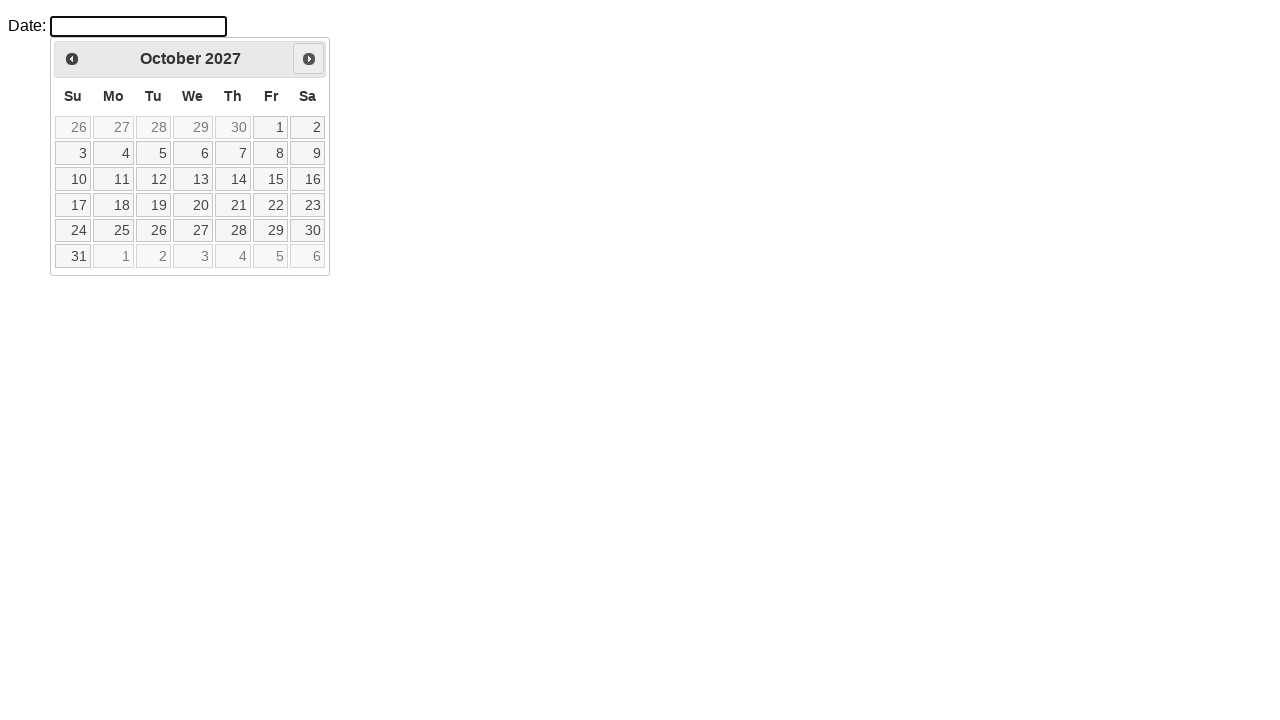

Retrieved current year: 2027
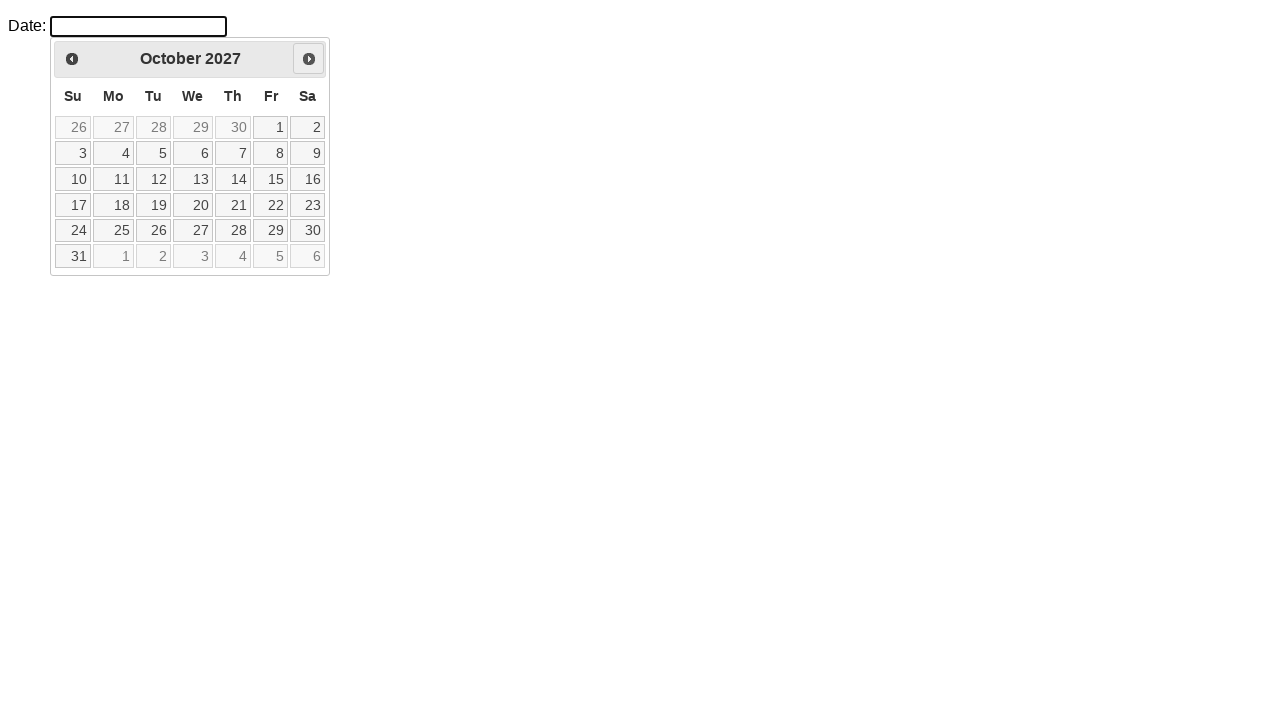

Clicked next month button to navigate forward at (309, 59) on span.ui-icon.ui-icon-circle-triangle-e
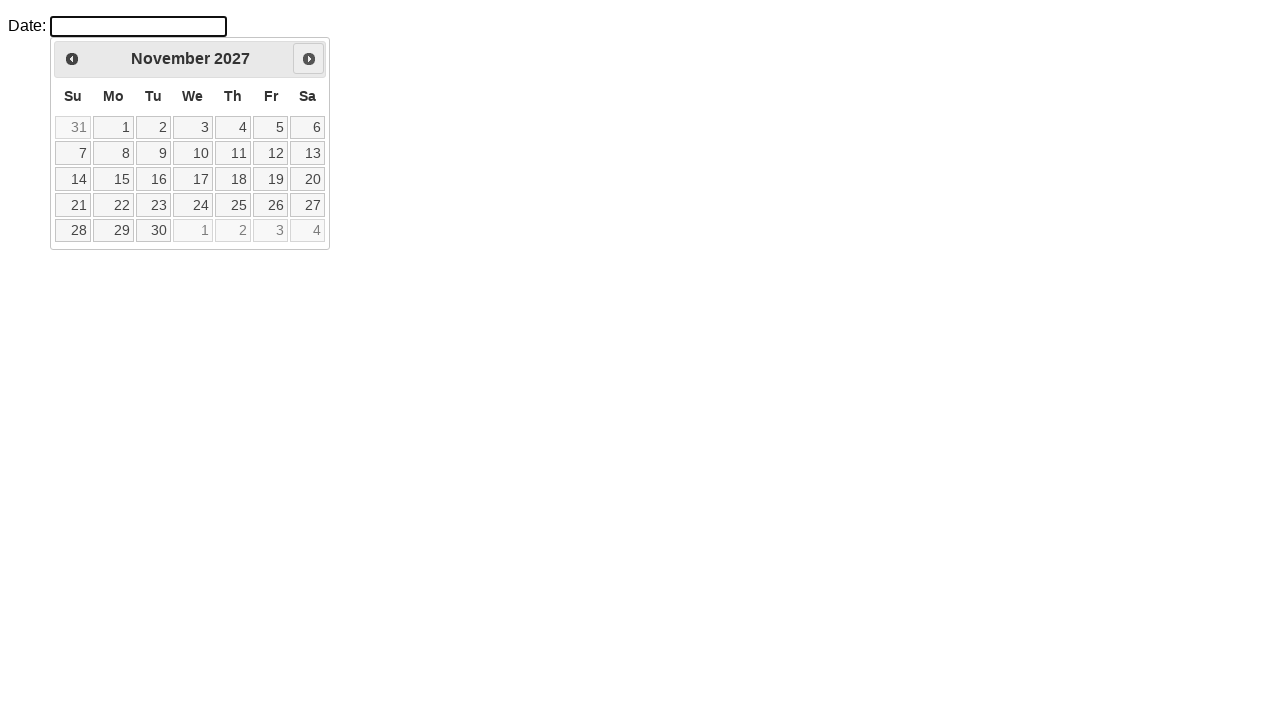

Retrieved current month: November
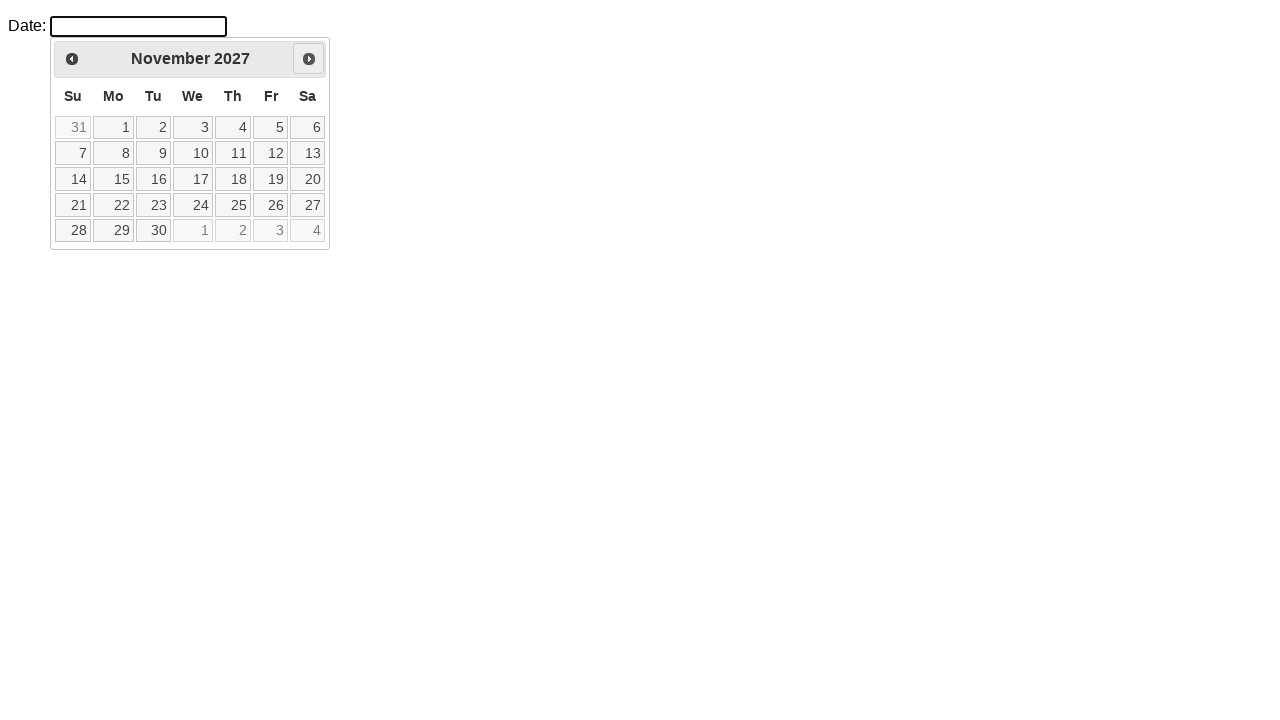

Retrieved current year: 2027
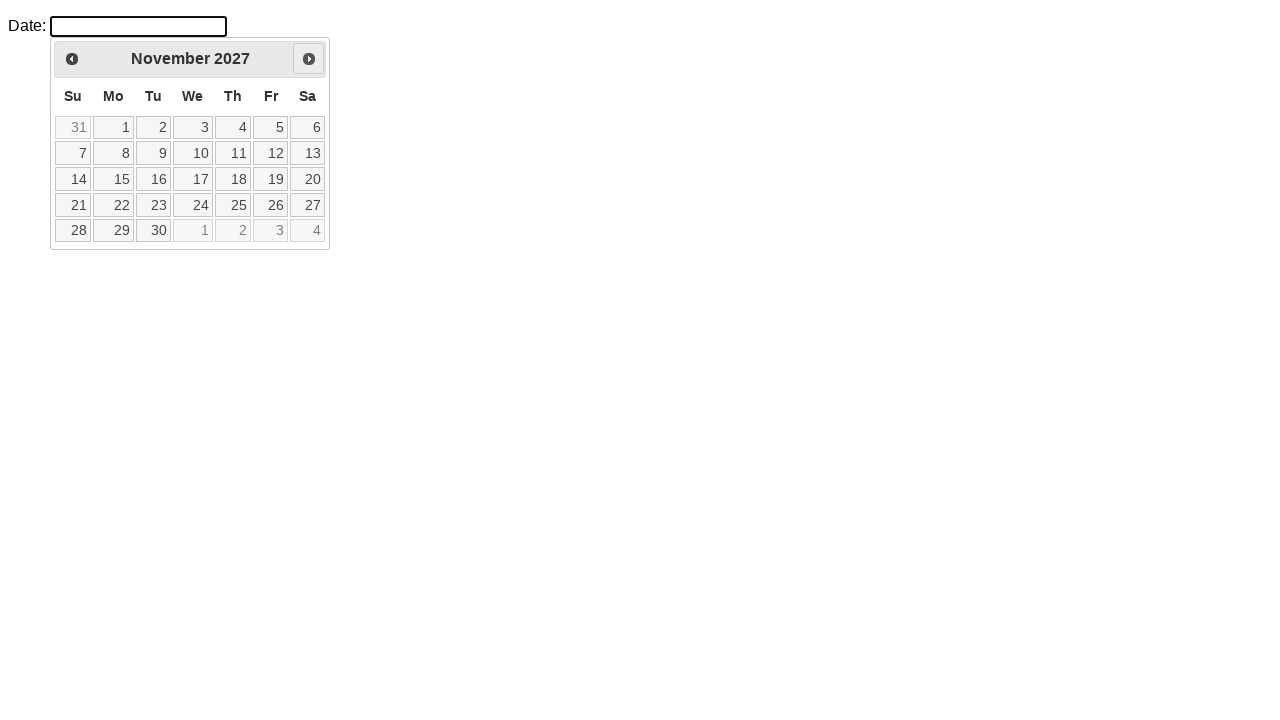

Clicked next month button to navigate forward at (309, 59) on span.ui-icon.ui-icon-circle-triangle-e
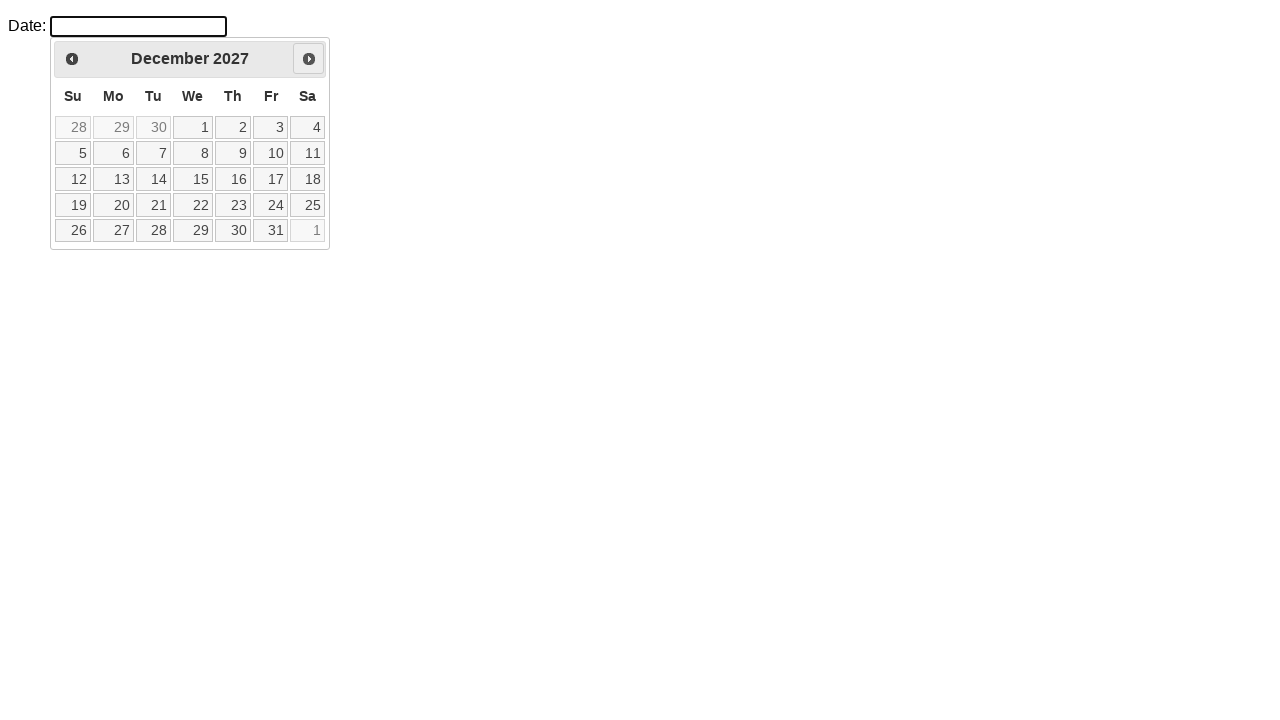

Retrieved current month: December
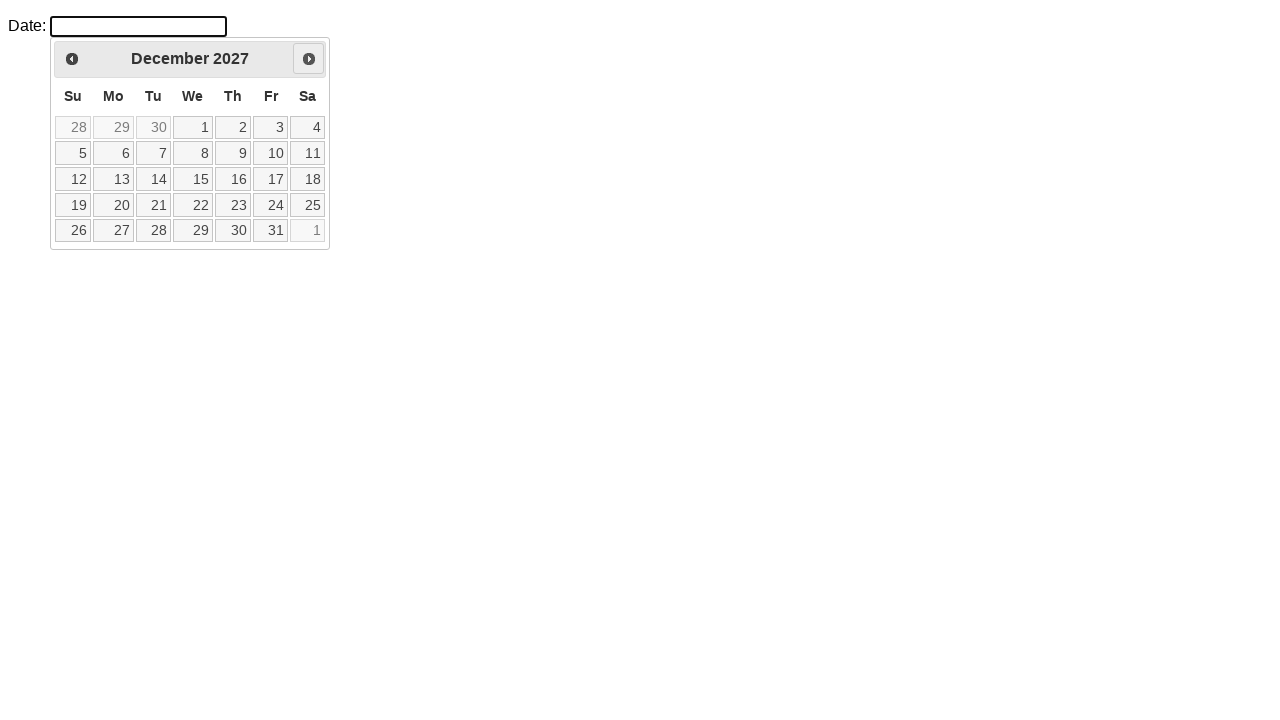

Retrieved current year: 2027
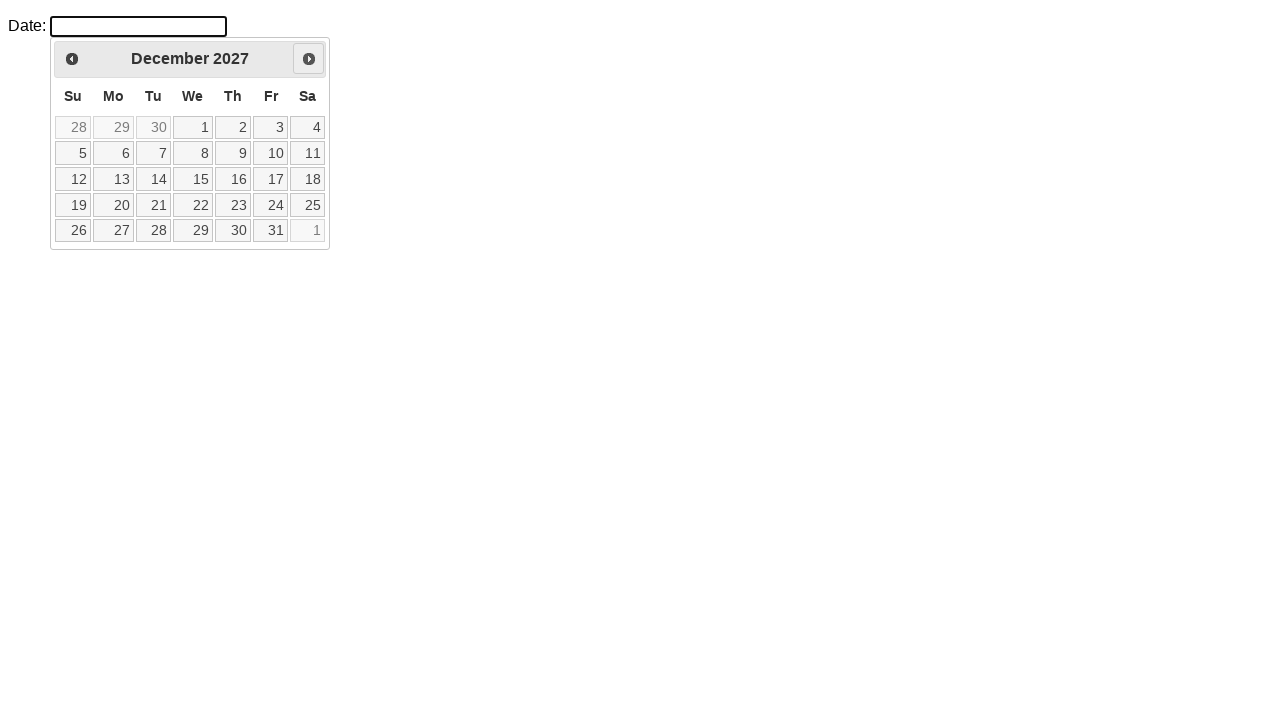

Clicked next month button to navigate forward at (309, 59) on span.ui-icon.ui-icon-circle-triangle-e
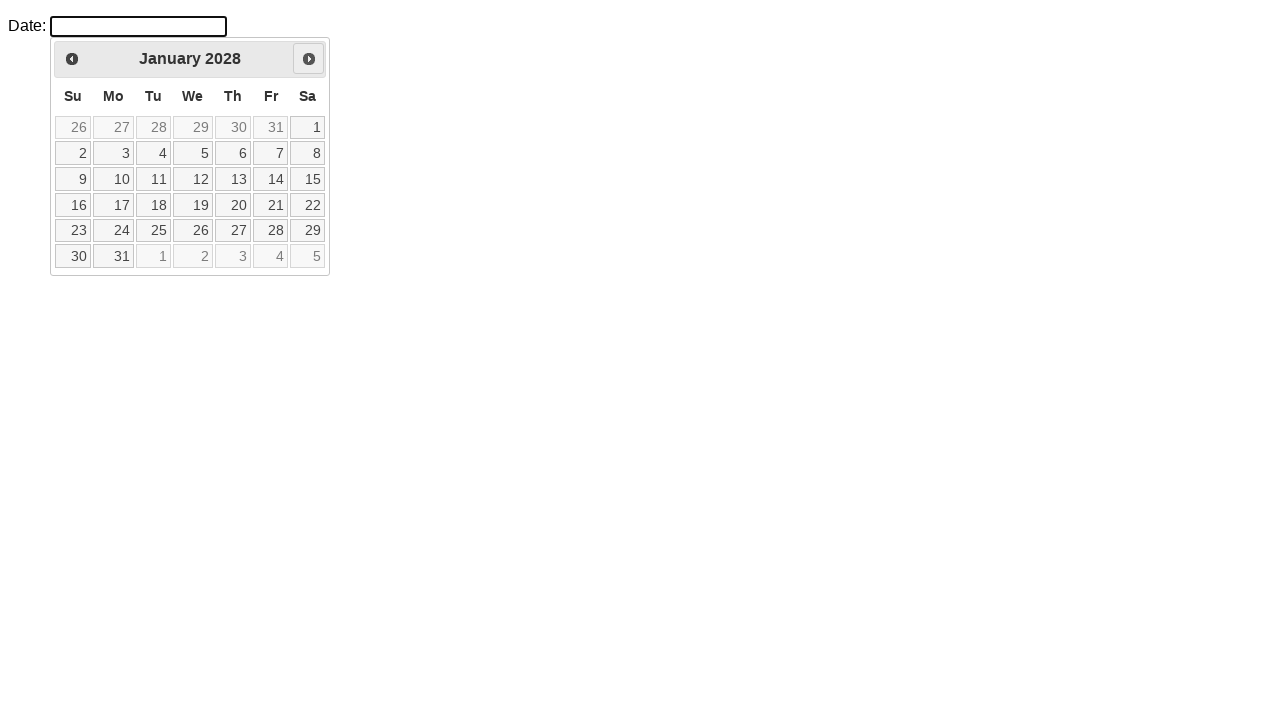

Retrieved current month: January
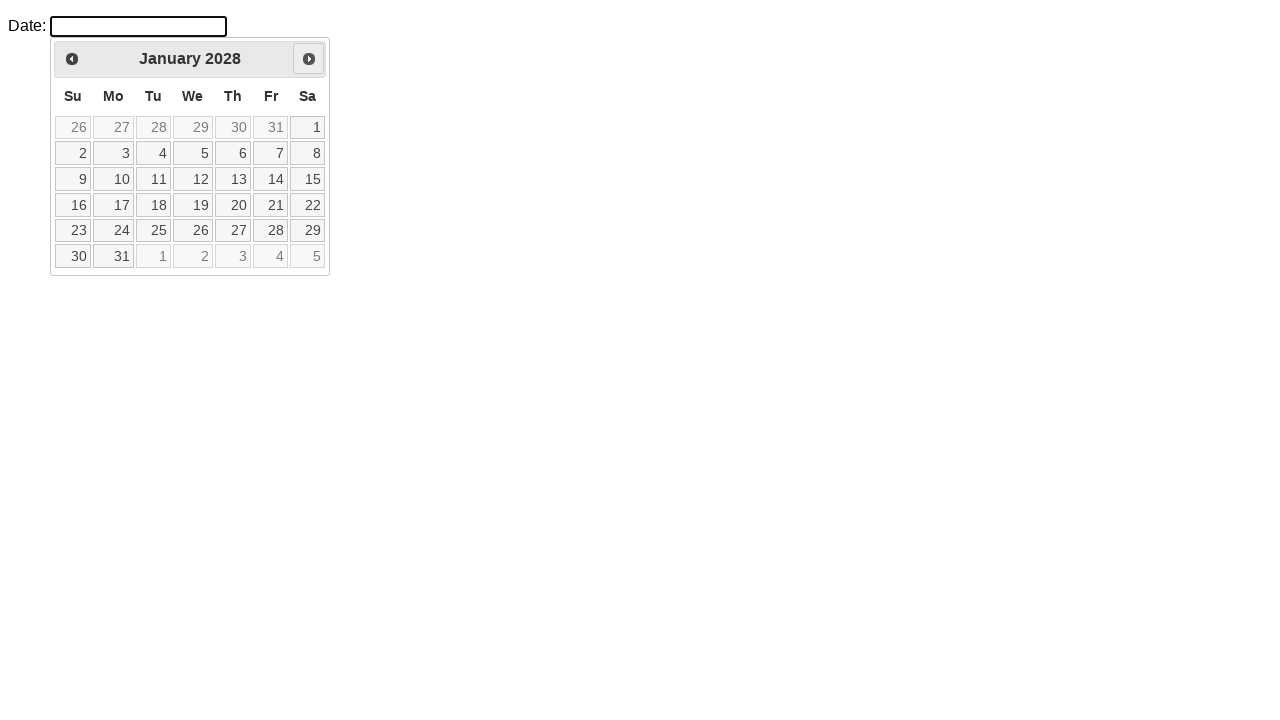

Retrieved current year: 2028
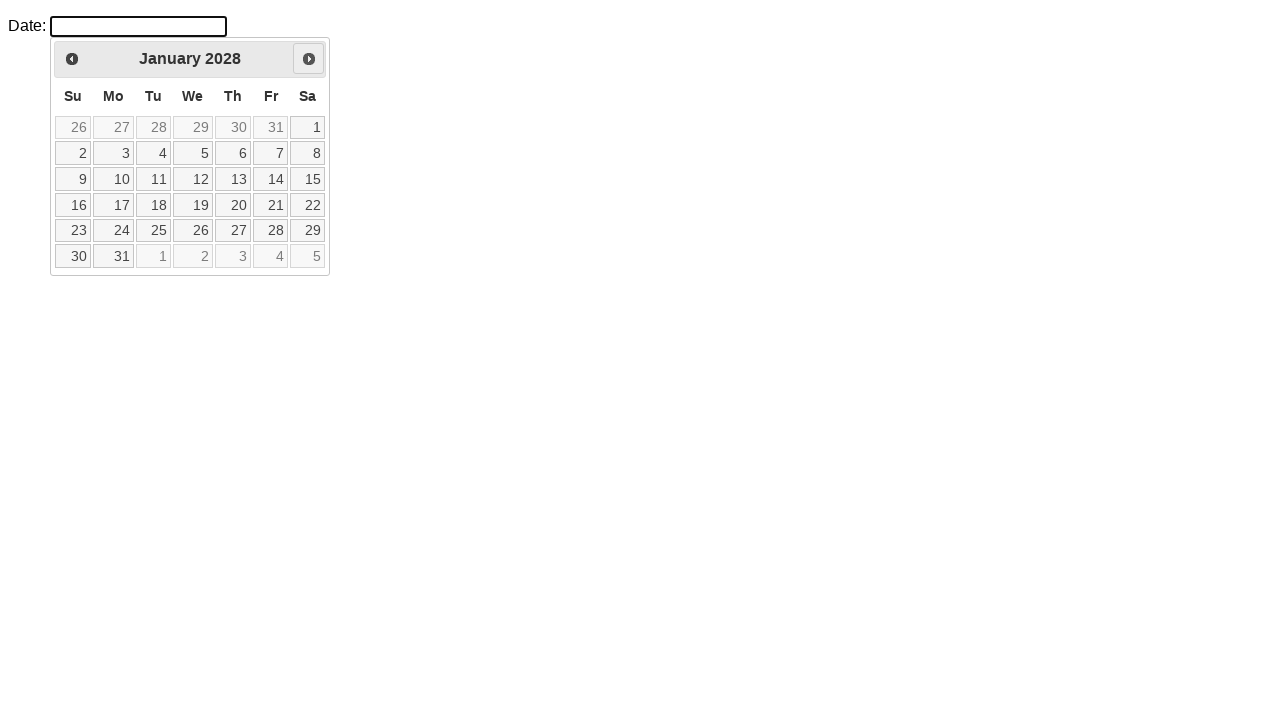

Clicked next month button to navigate forward at (309, 59) on span.ui-icon.ui-icon-circle-triangle-e
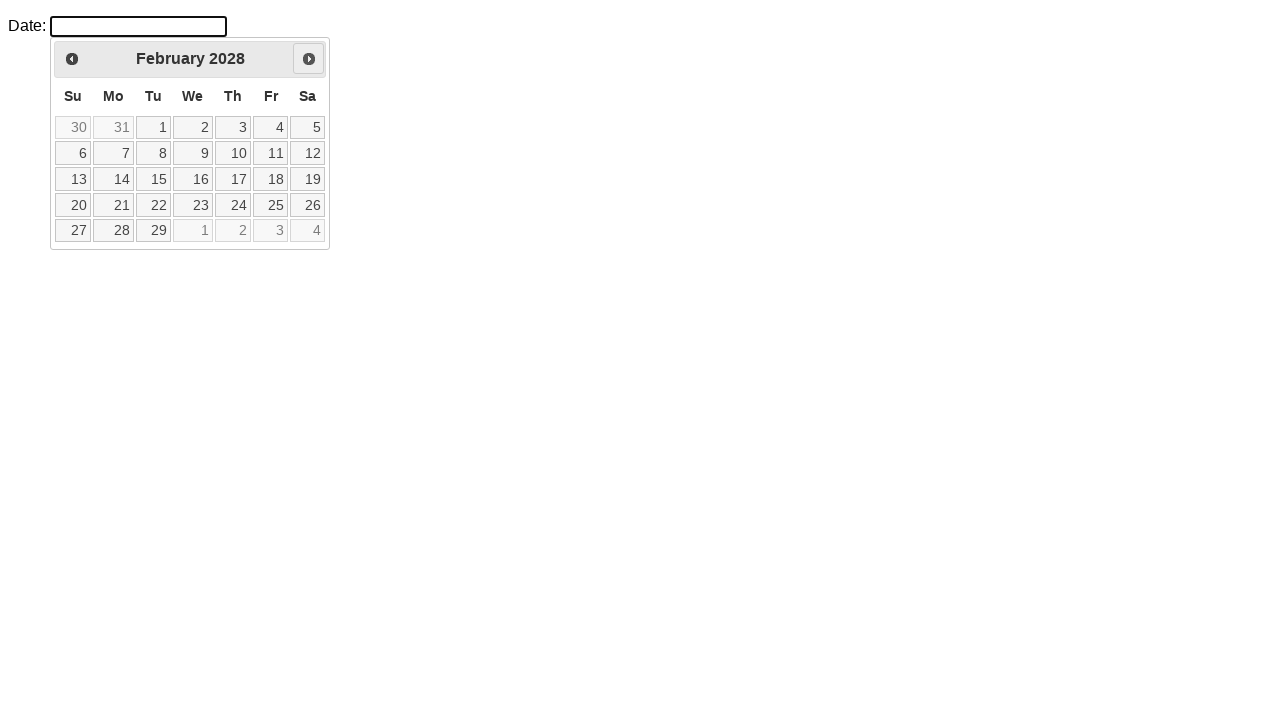

Retrieved current month: February
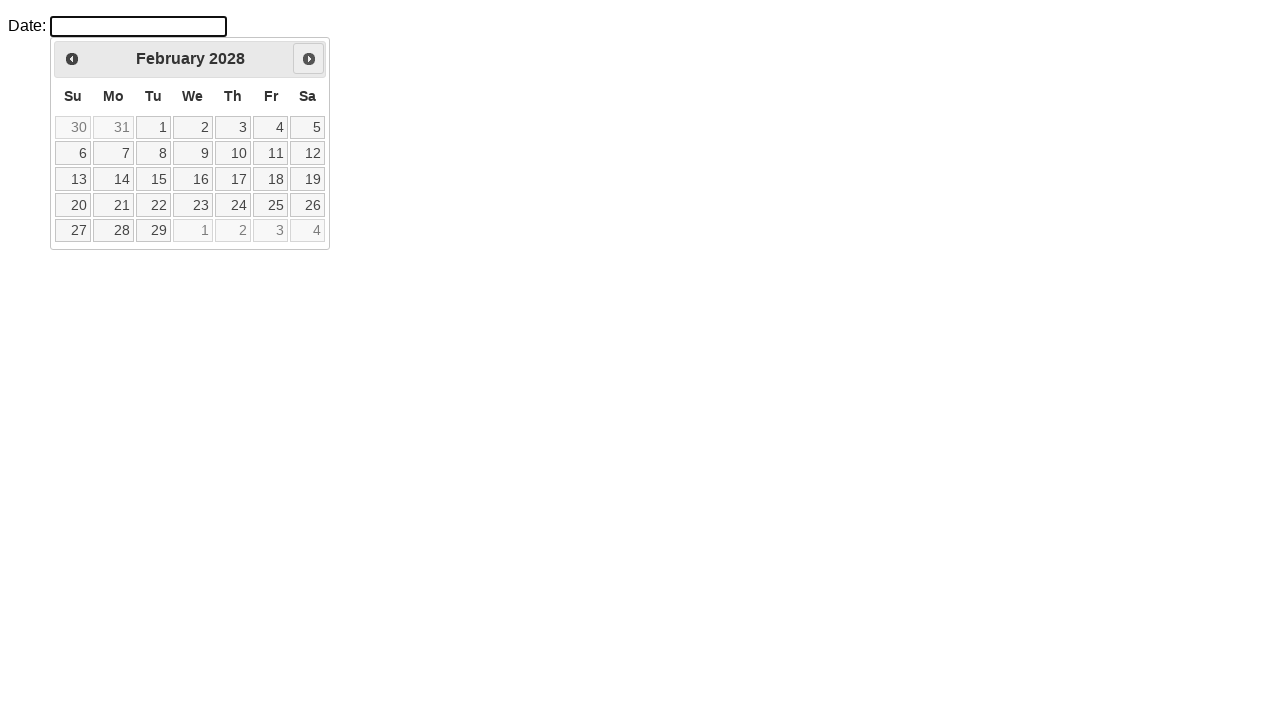

Retrieved current year: 2028
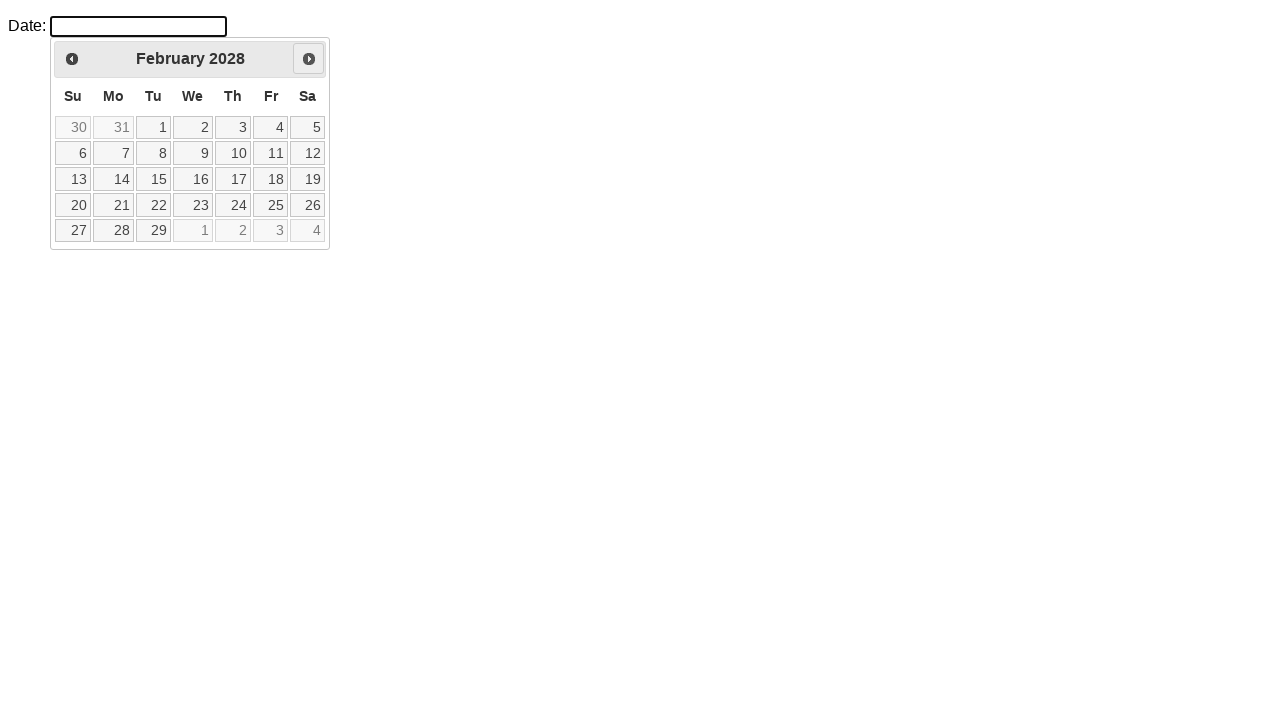

Clicked next month button to navigate forward at (309, 59) on span.ui-icon.ui-icon-circle-triangle-e
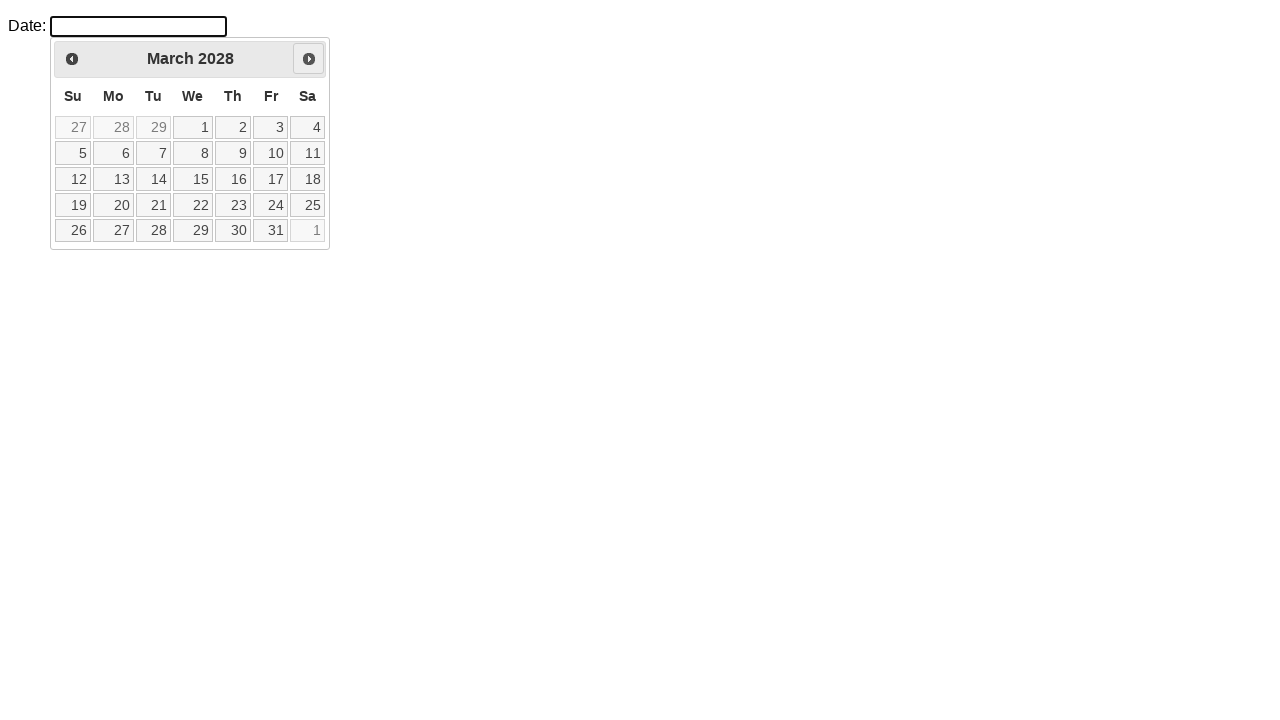

Retrieved current month: March
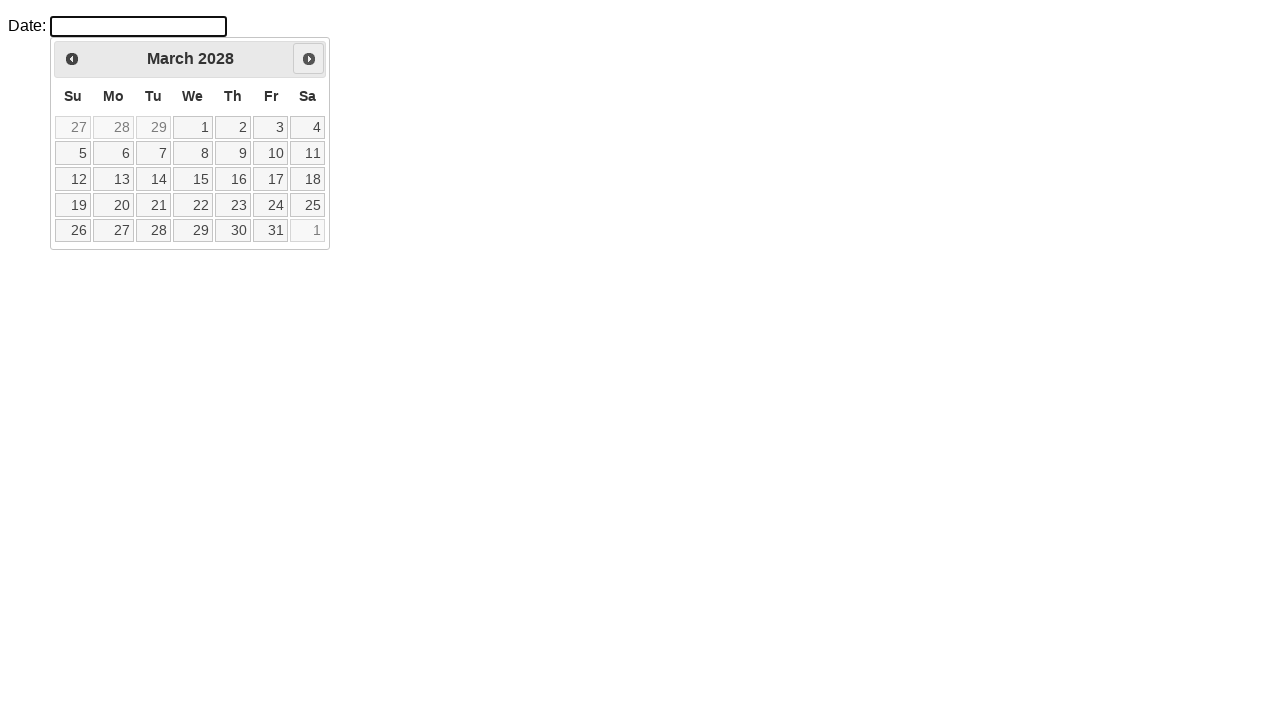

Retrieved current year: 2028
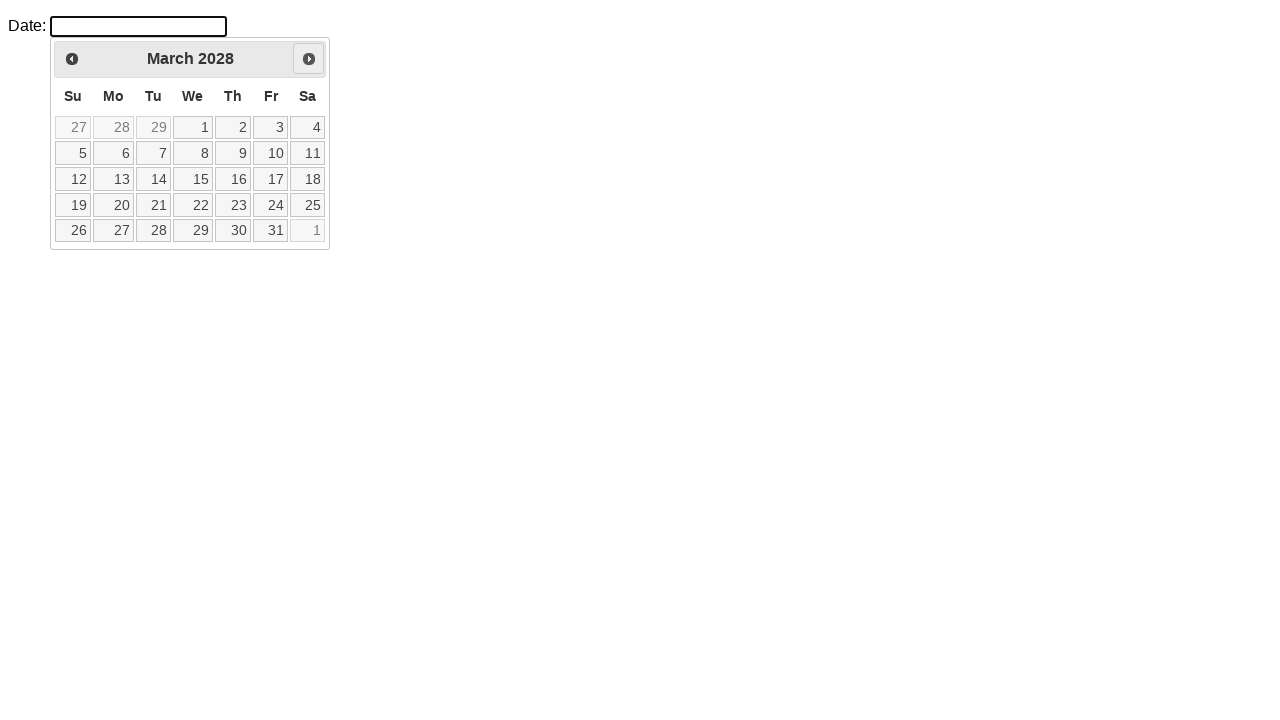

Clicked next month button to navigate forward at (309, 59) on span.ui-icon.ui-icon-circle-triangle-e
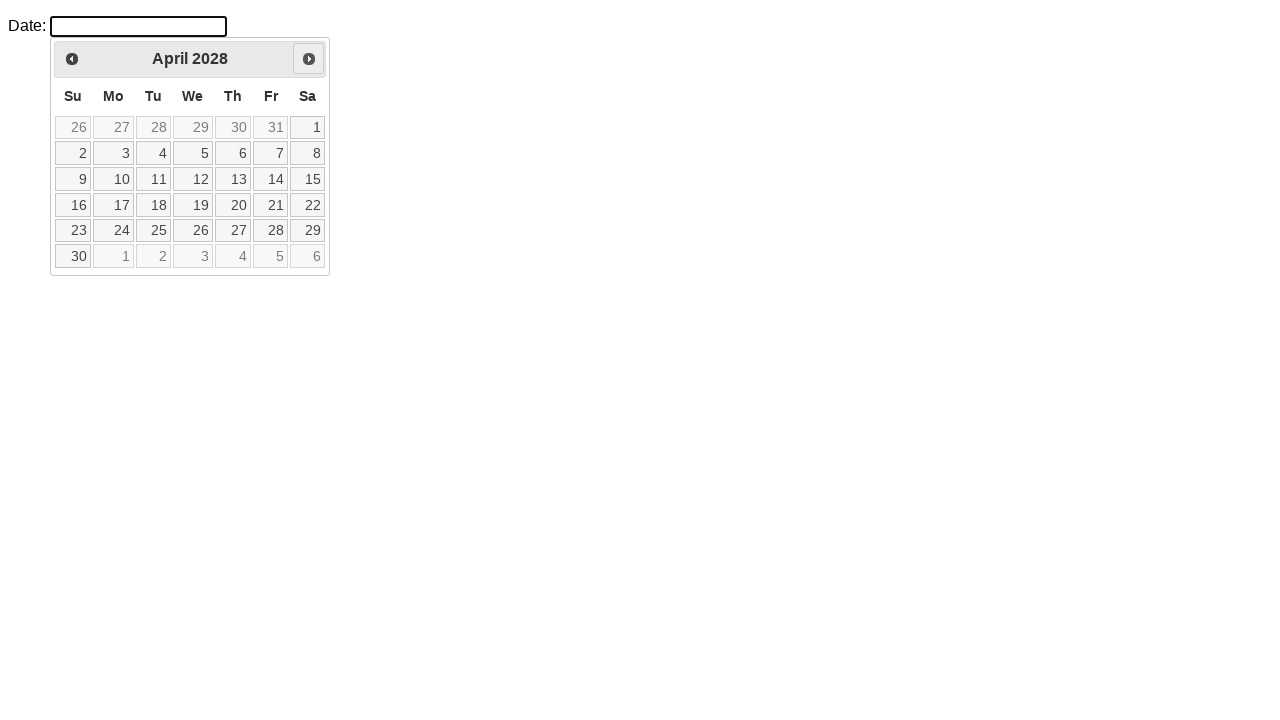

Retrieved current month: April
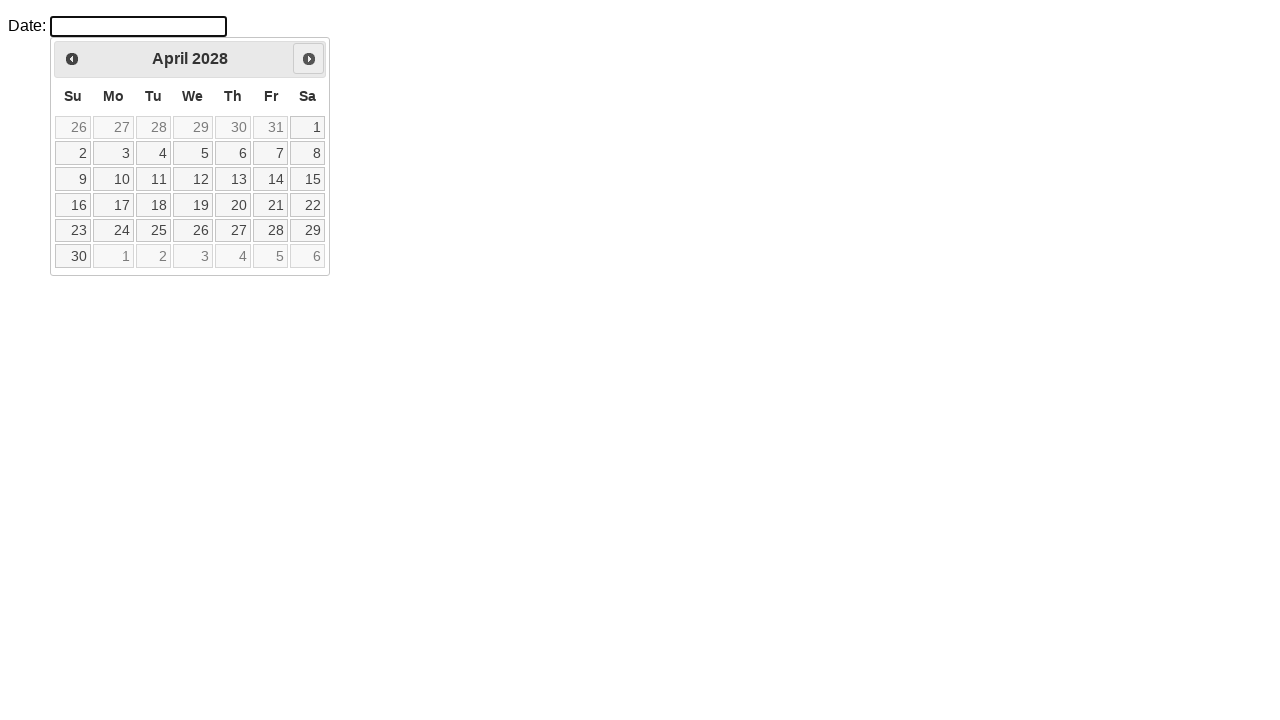

Retrieved current year: 2028
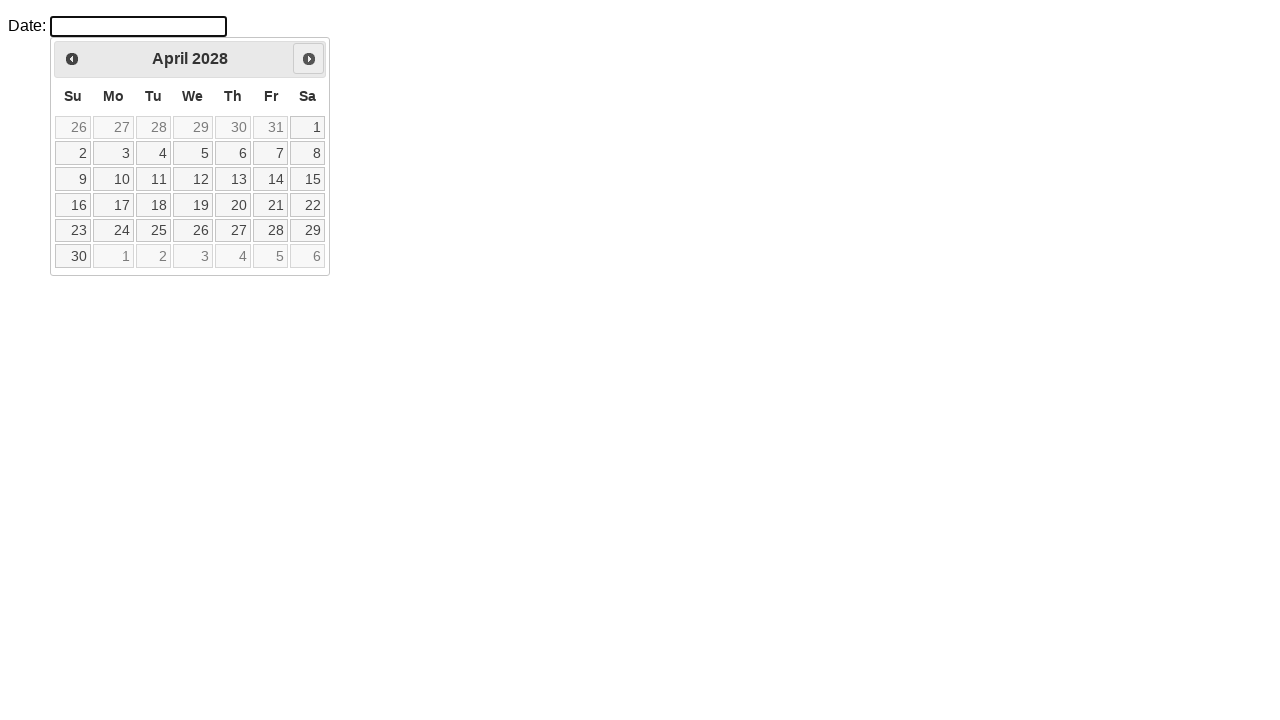

Clicked next month button to navigate forward at (309, 59) on span.ui-icon.ui-icon-circle-triangle-e
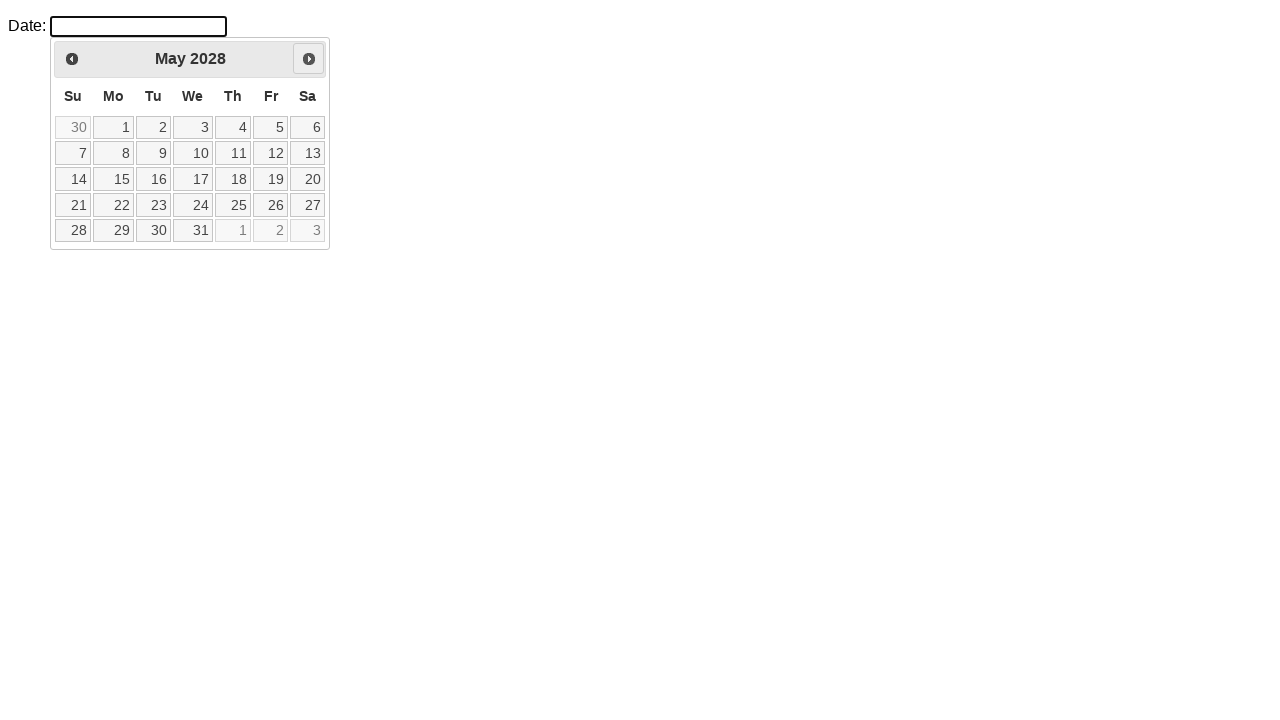

Retrieved current month: May
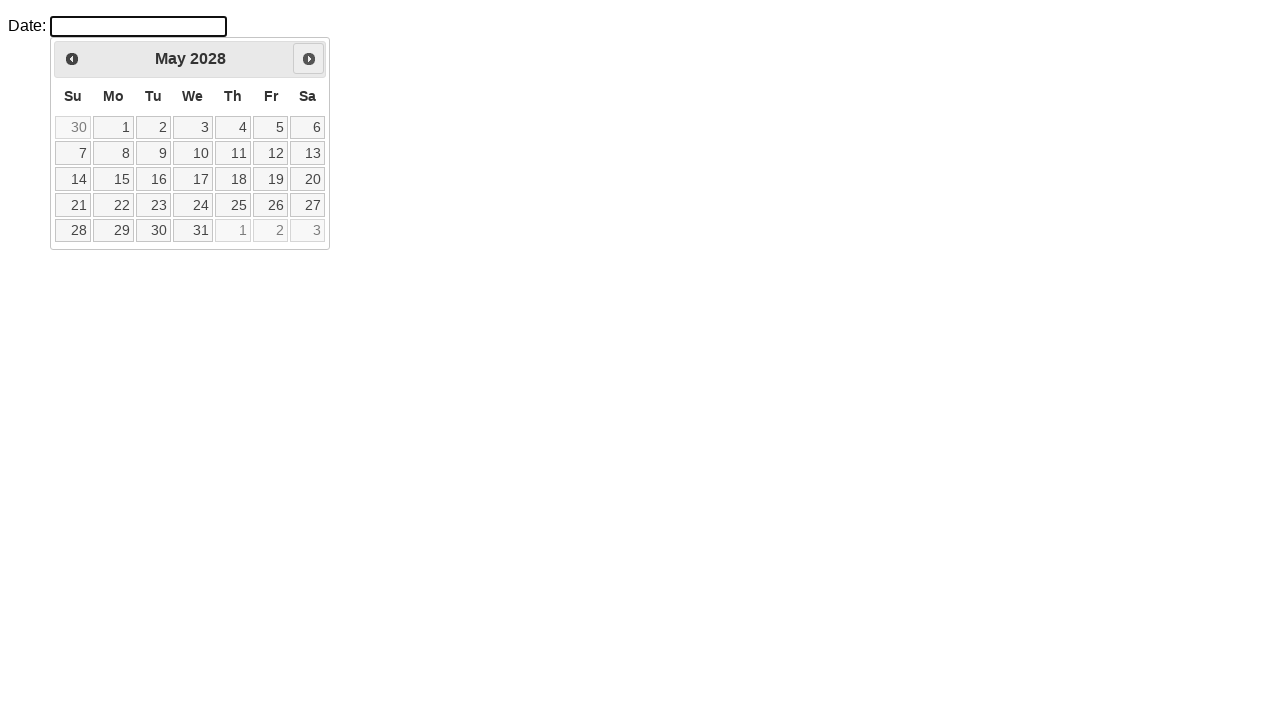

Retrieved current year: 2028
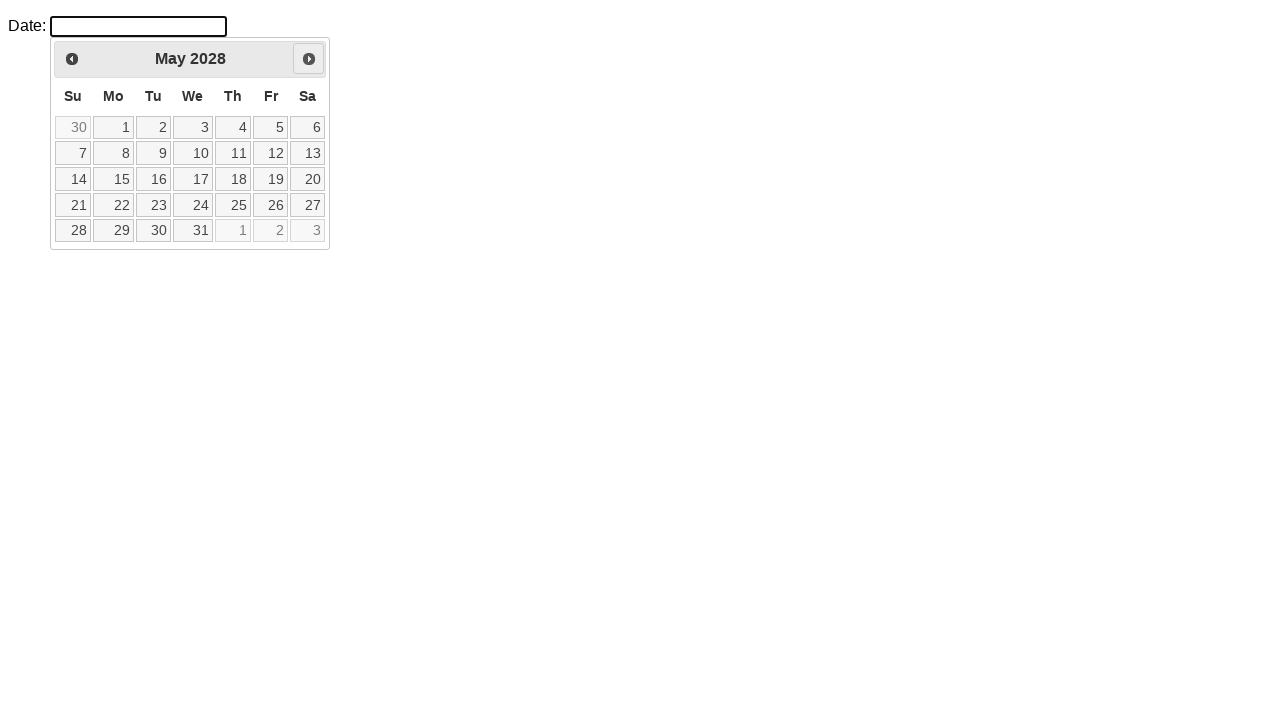

Clicked next month button to navigate forward at (309, 59) on span.ui-icon.ui-icon-circle-triangle-e
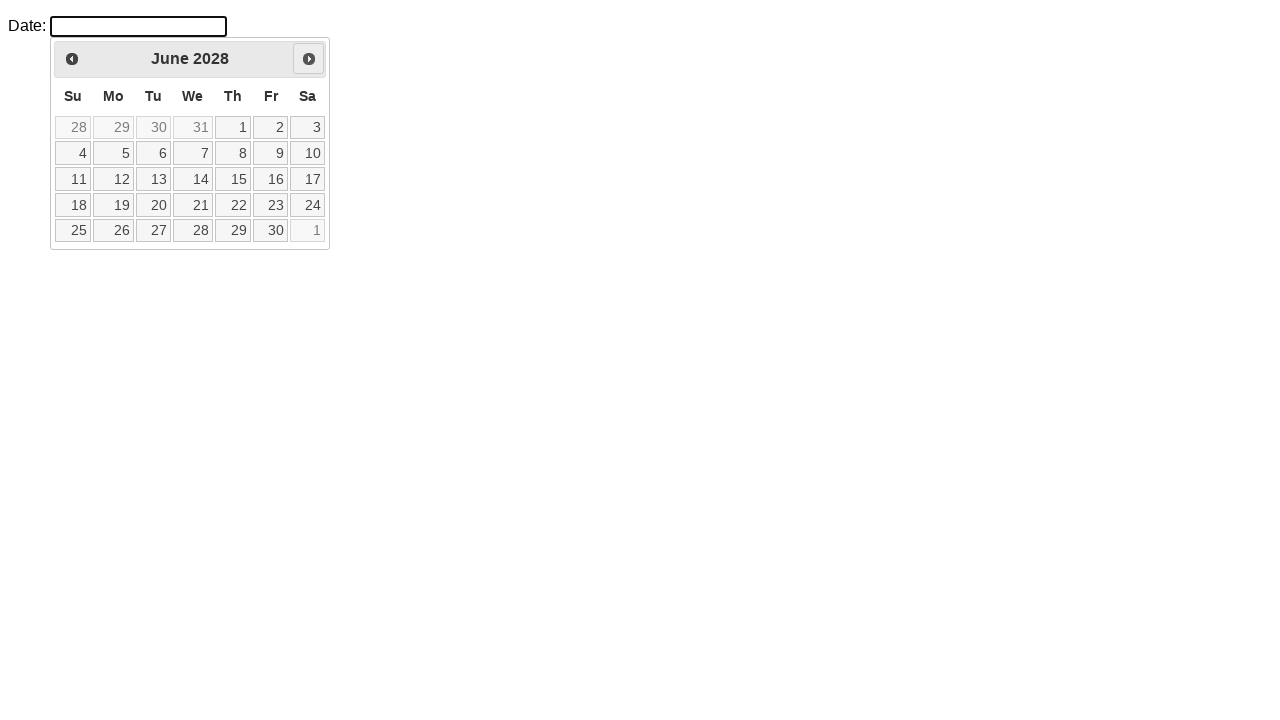

Retrieved current month: June
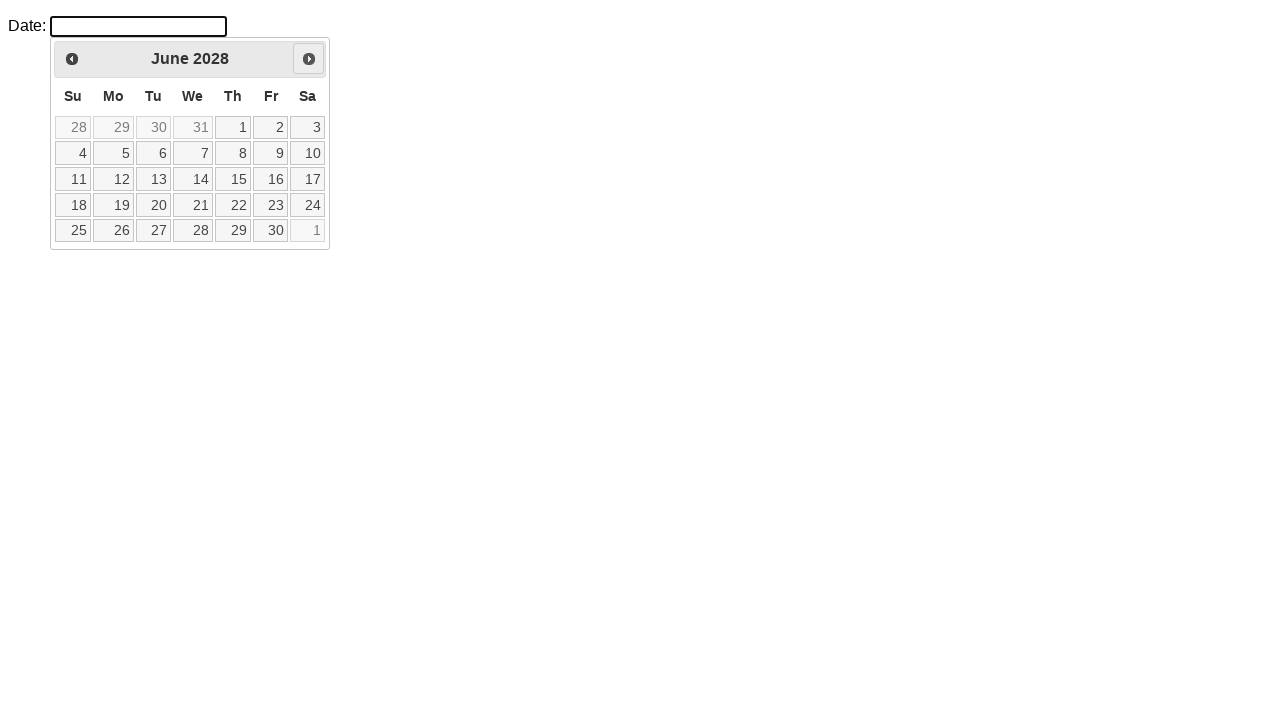

Retrieved current year: 2028
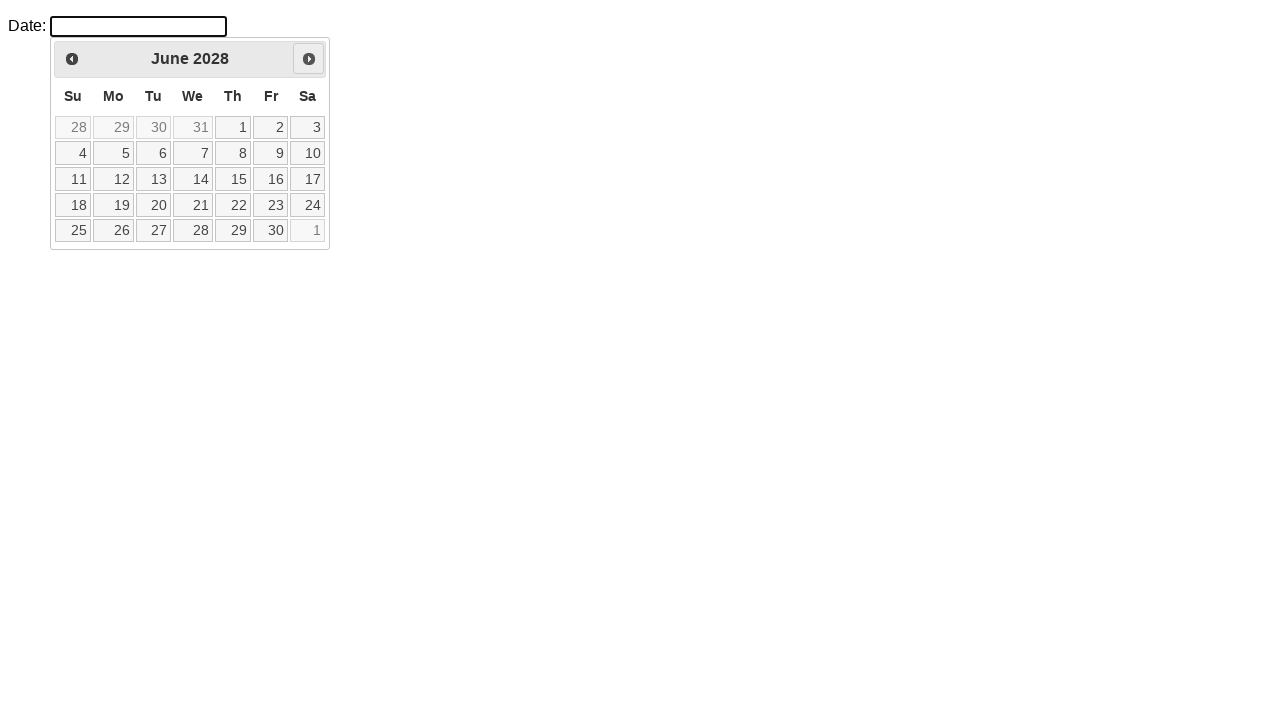

Clicked next month button to navigate forward at (309, 59) on span.ui-icon.ui-icon-circle-triangle-e
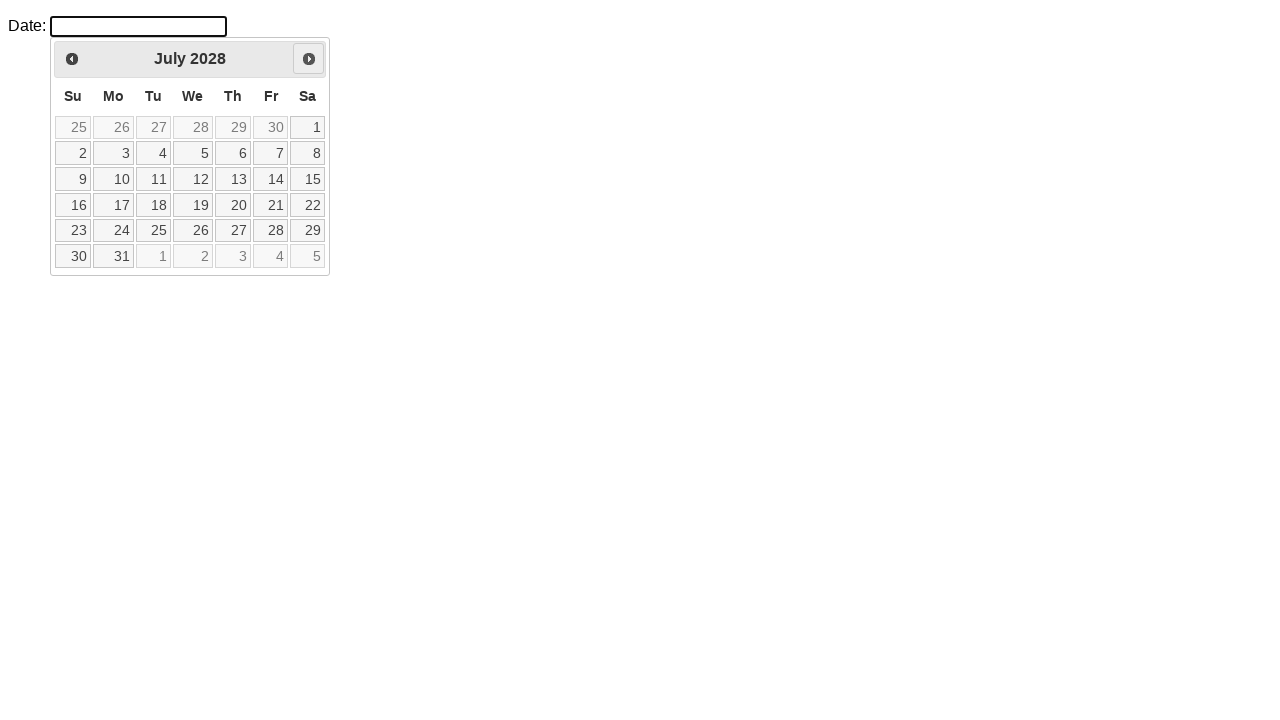

Retrieved current month: July
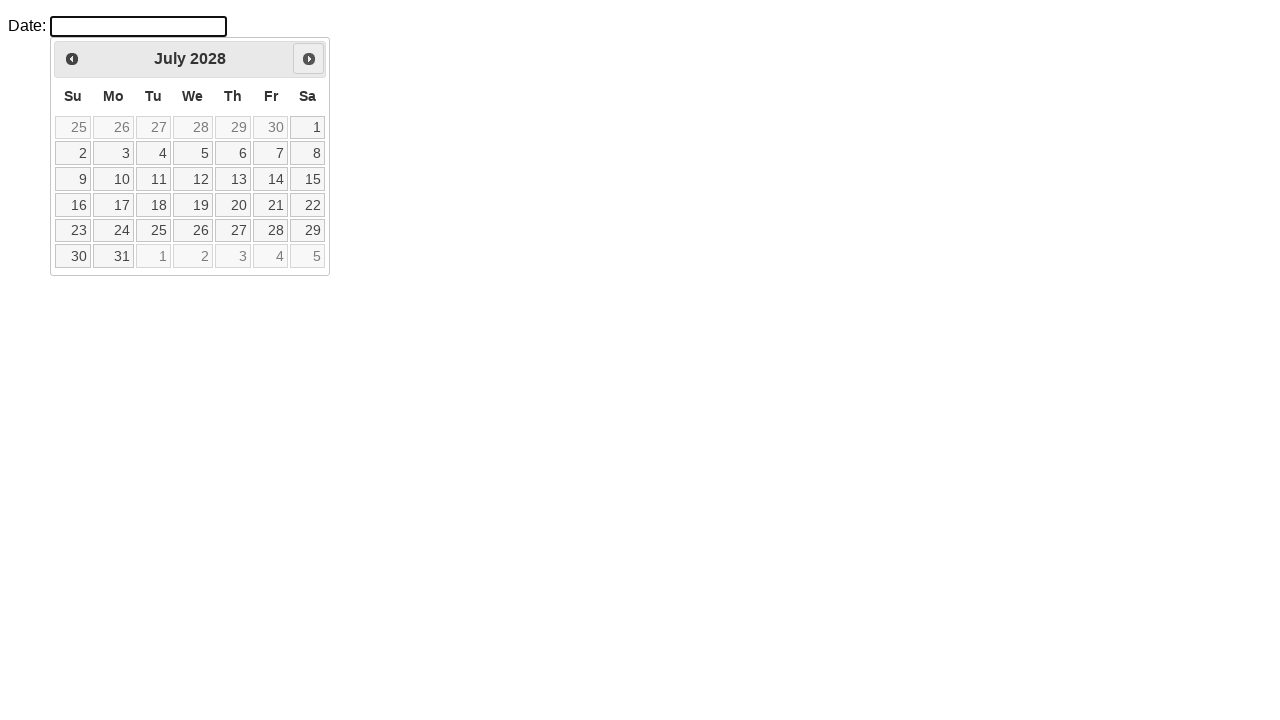

Retrieved current year: 2028
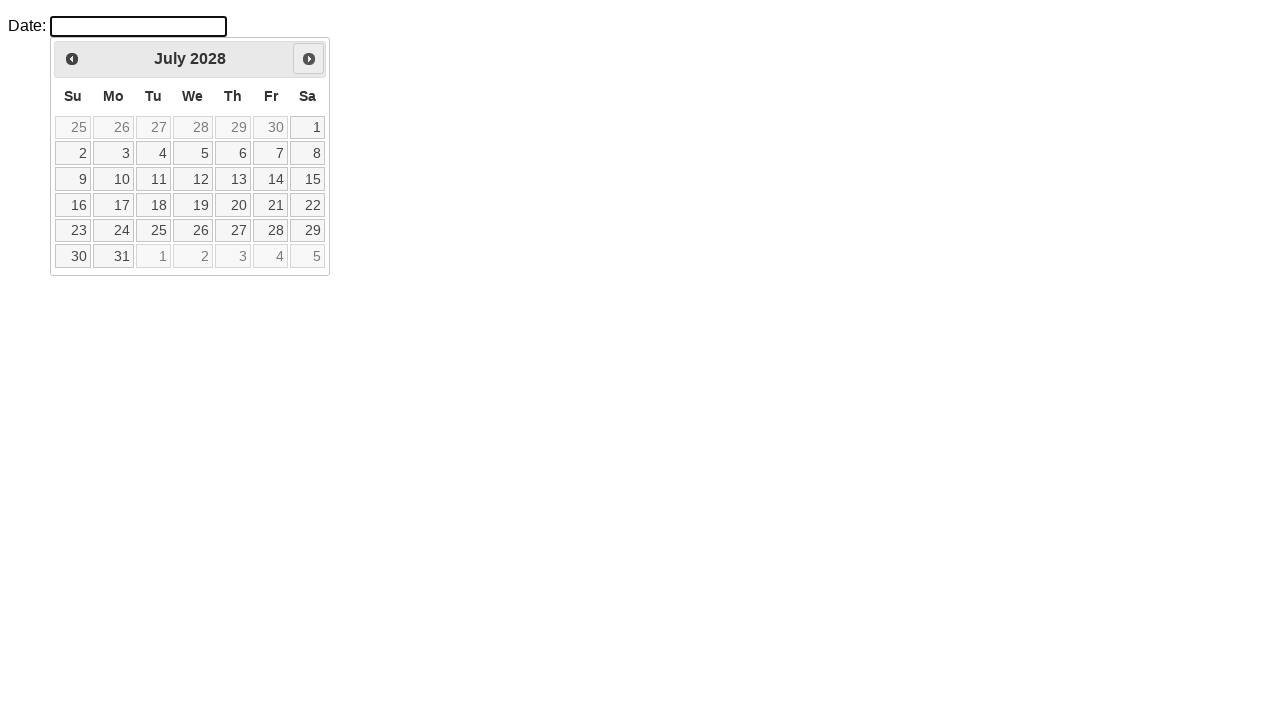

Clicked next month button to navigate forward at (309, 59) on span.ui-icon.ui-icon-circle-triangle-e
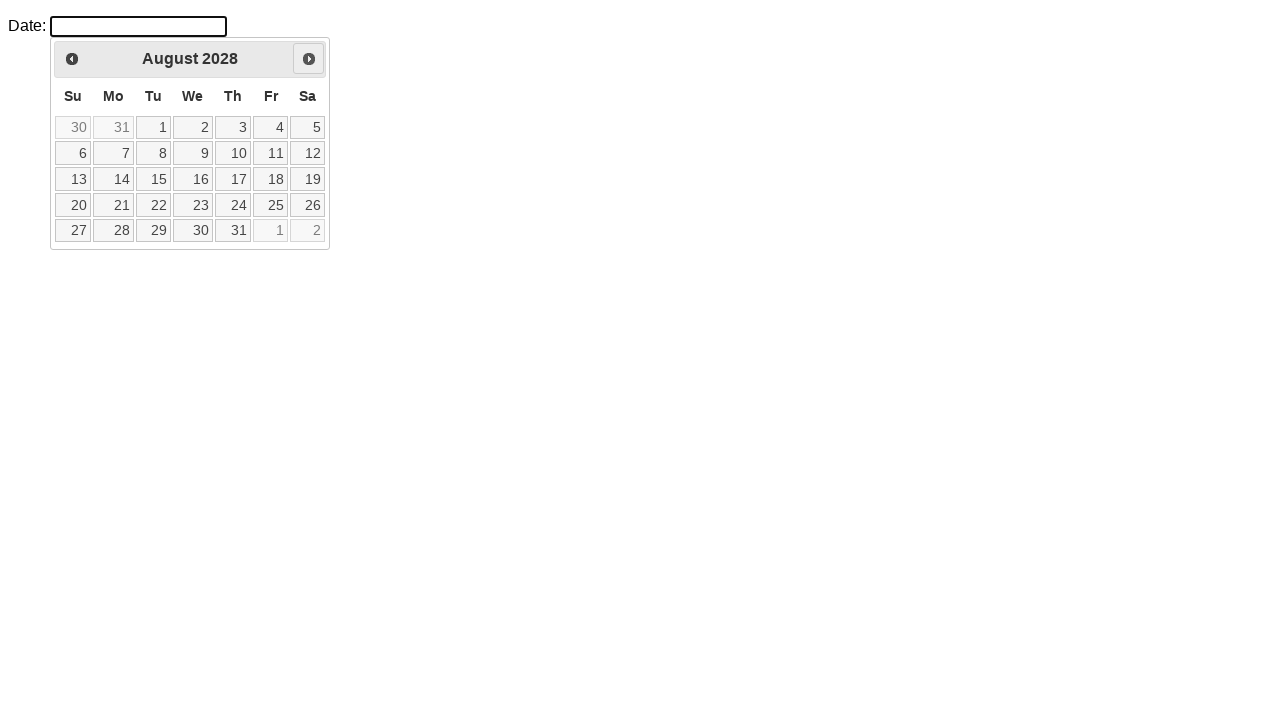

Retrieved current month: August
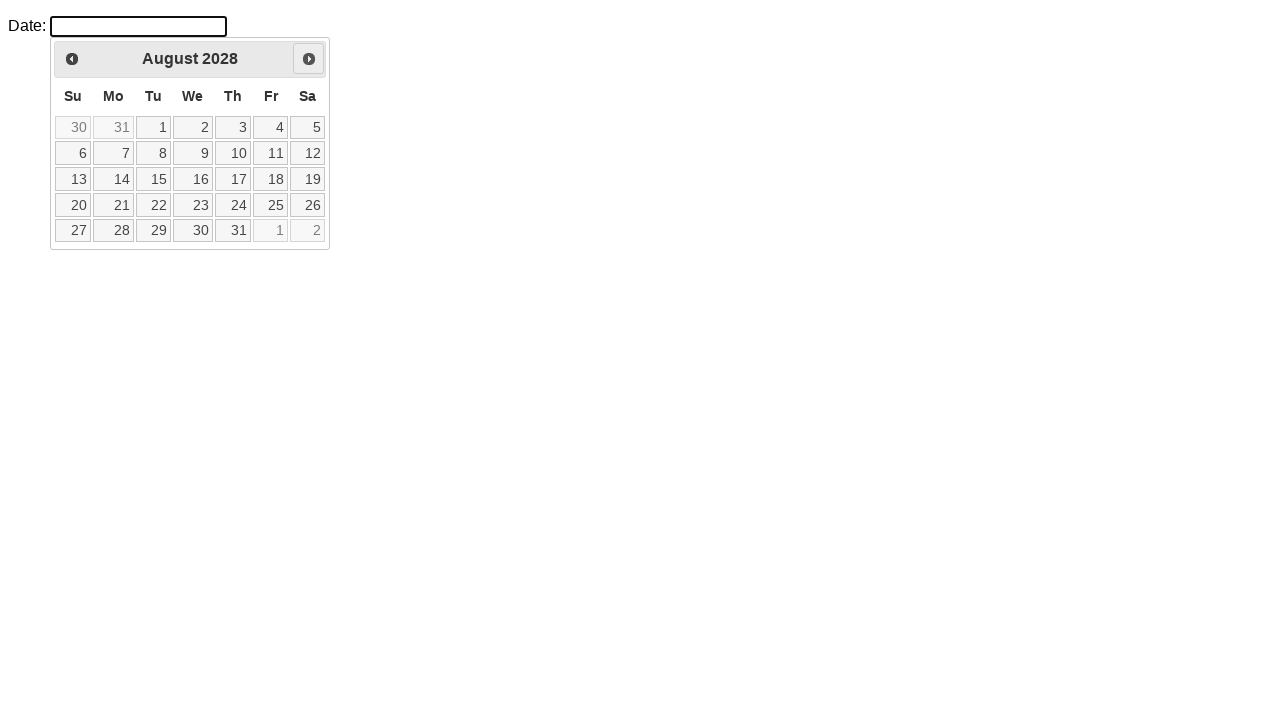

Retrieved current year: 2028
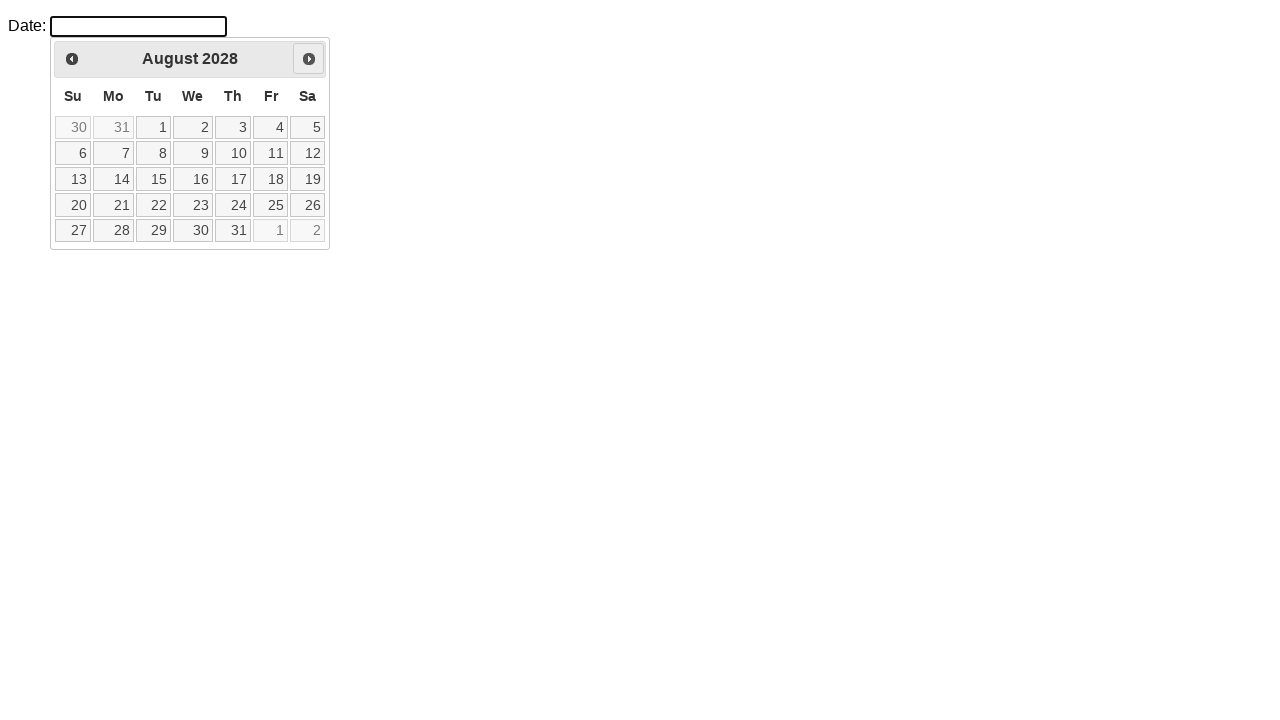

Clicked next month button to navigate forward at (309, 59) on span.ui-icon.ui-icon-circle-triangle-e
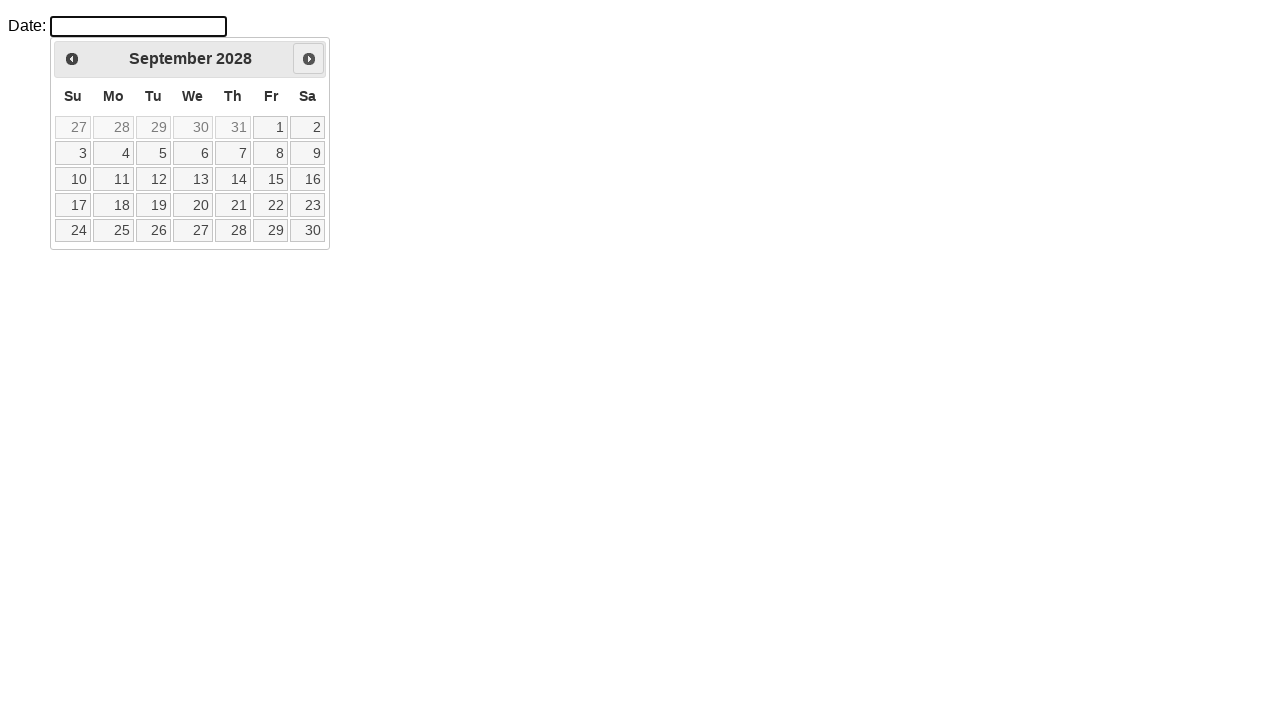

Retrieved current month: September
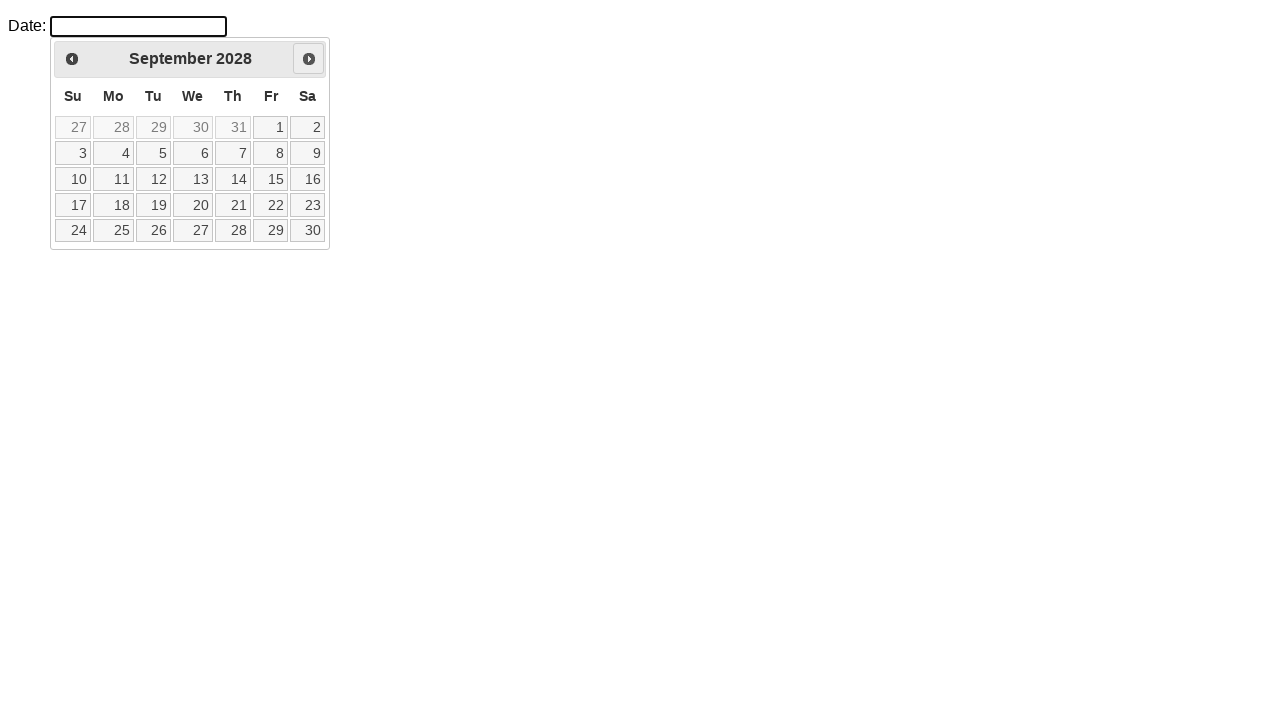

Retrieved current year: 2028
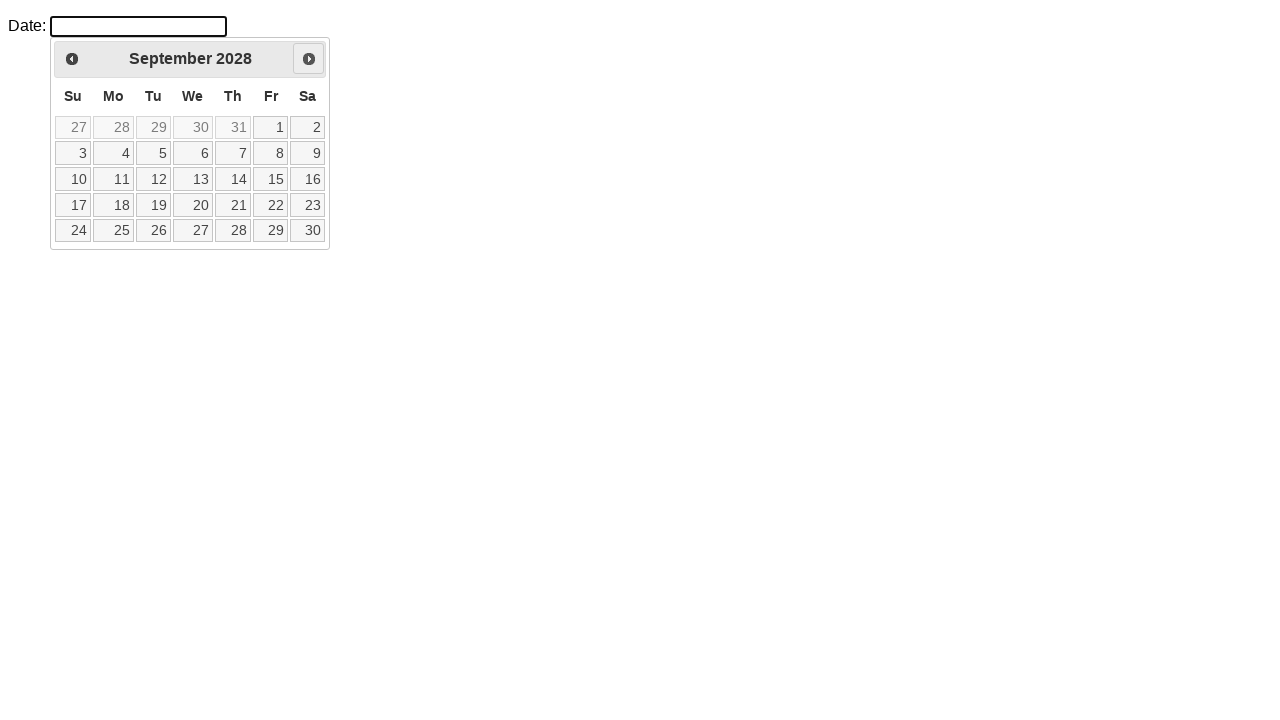

Clicked next month button to navigate forward at (309, 59) on span.ui-icon.ui-icon-circle-triangle-e
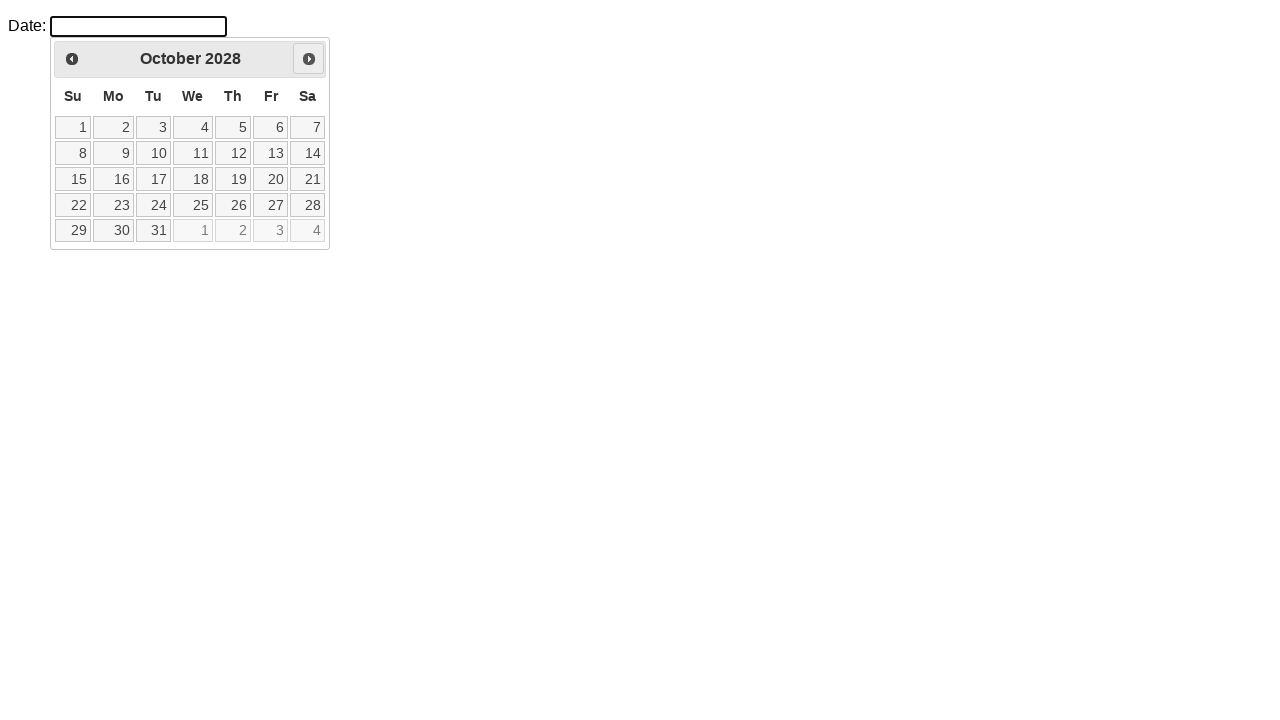

Retrieved current month: October
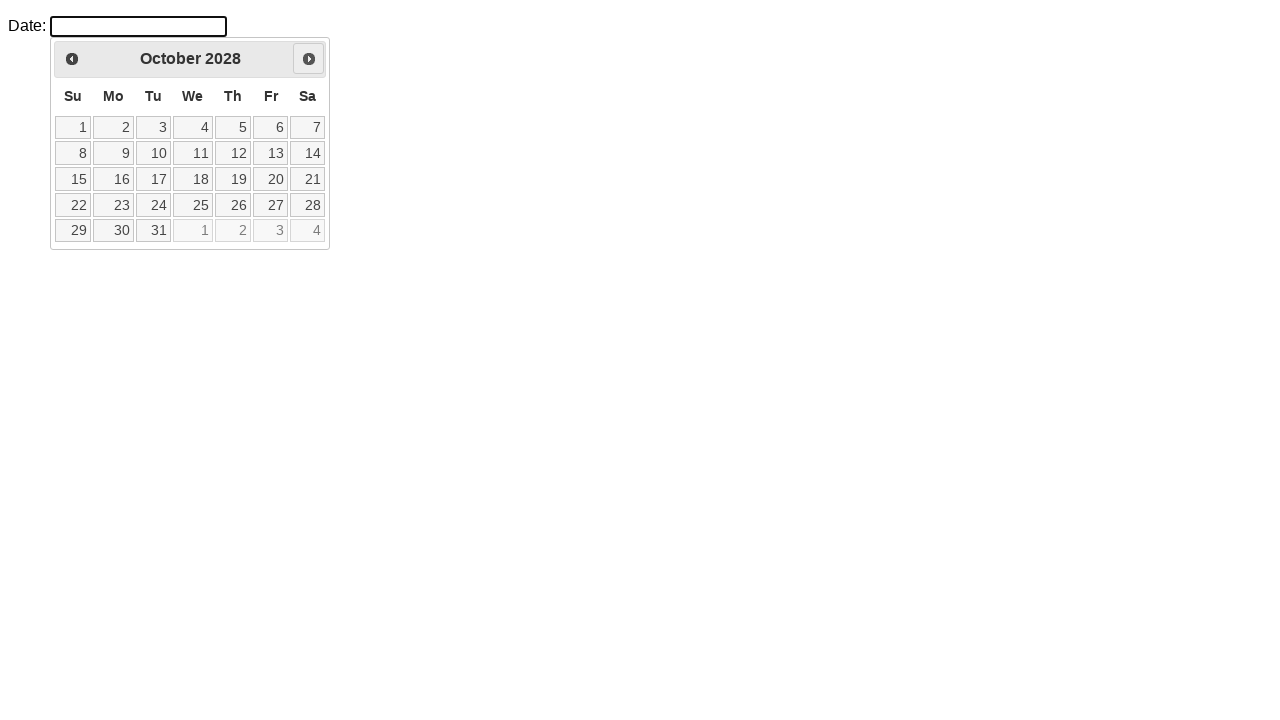

Retrieved current year: 2028
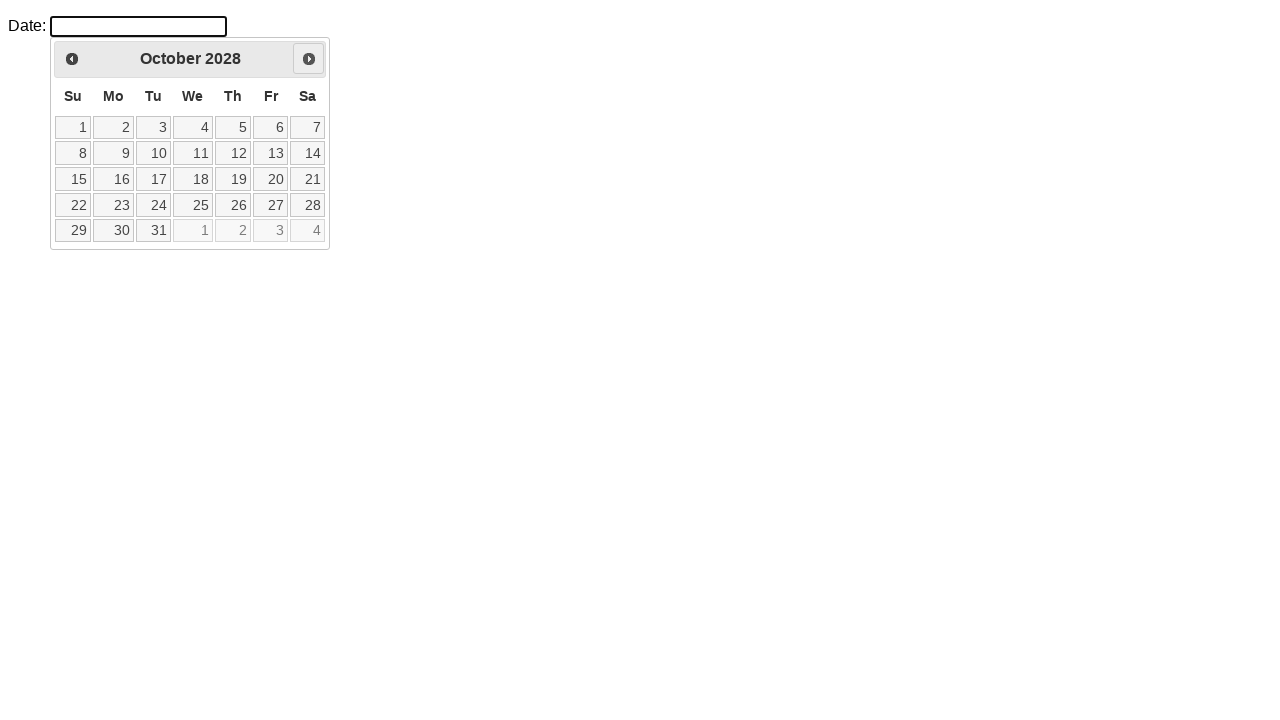

Clicked next month button to navigate forward at (309, 59) on span.ui-icon.ui-icon-circle-triangle-e
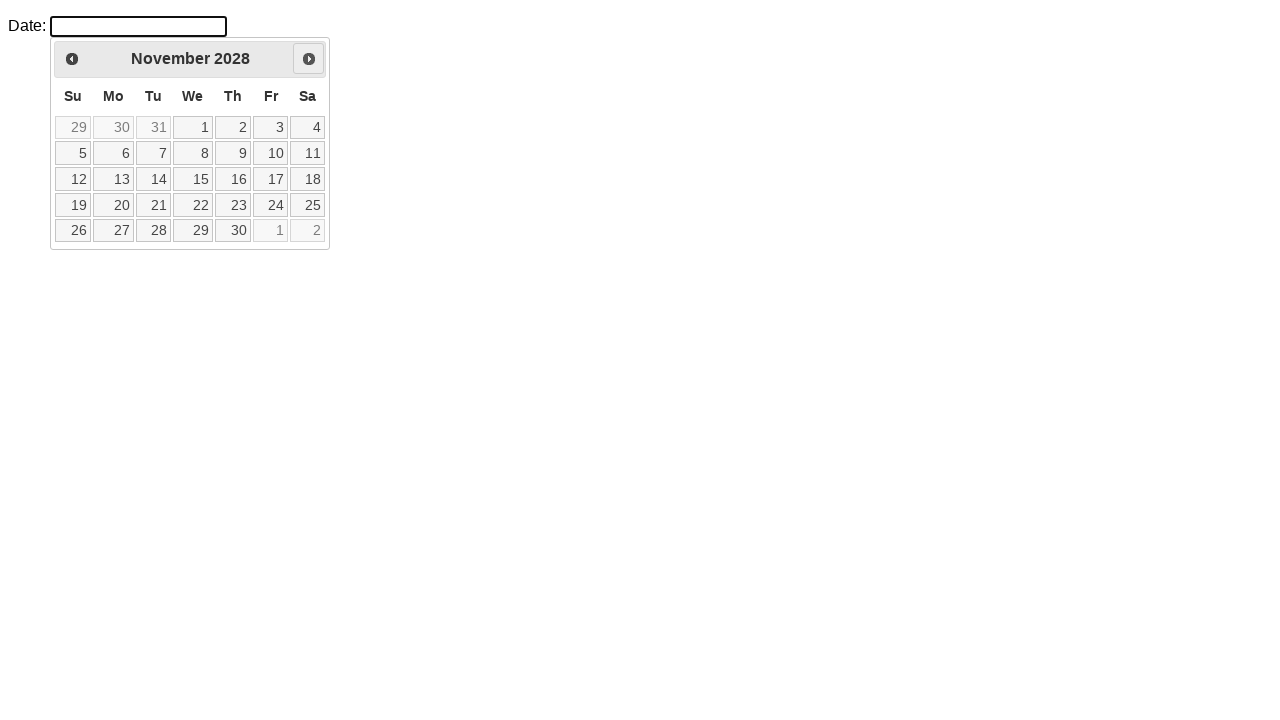

Retrieved current month: November
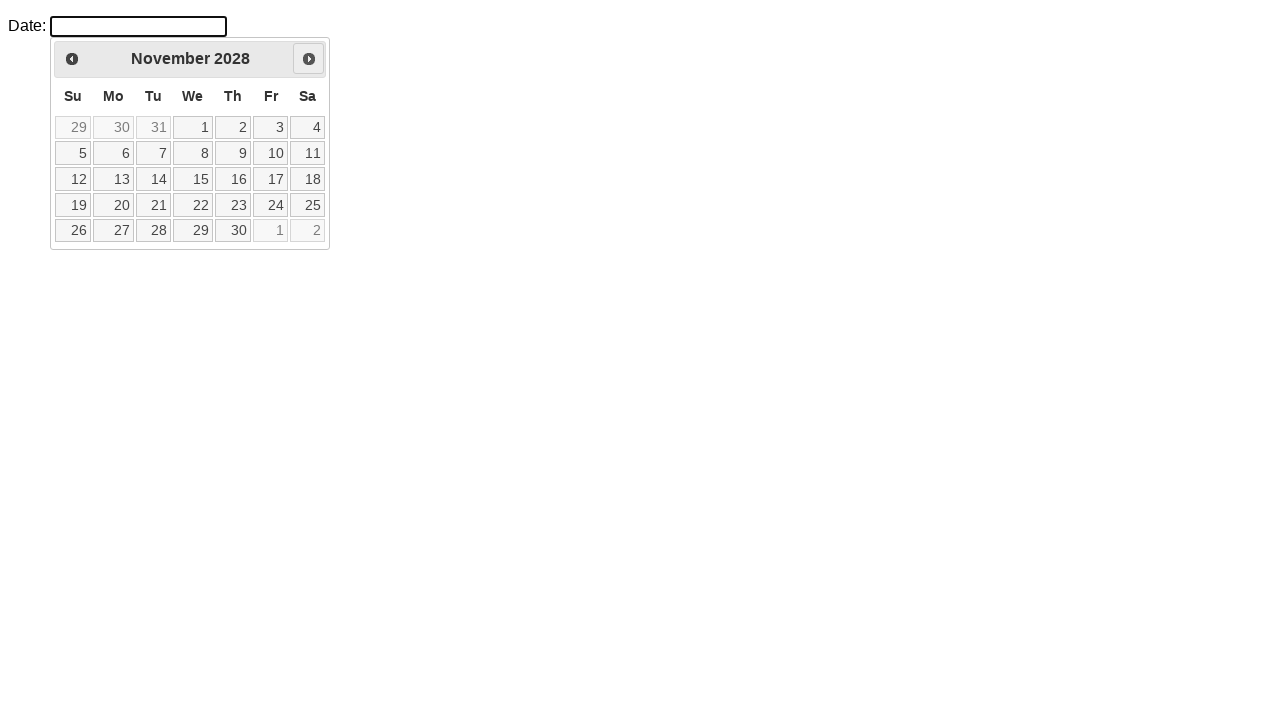

Retrieved current year: 2028
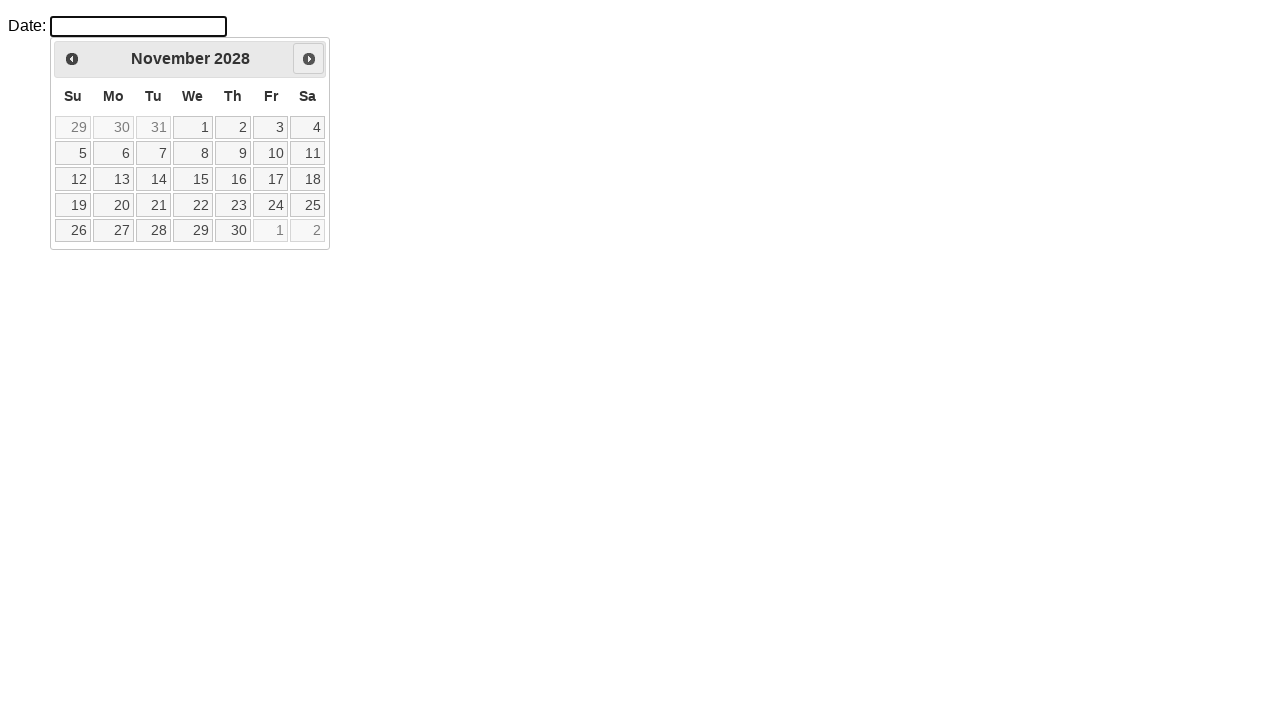

Clicked next month button to navigate forward at (309, 59) on span.ui-icon.ui-icon-circle-triangle-e
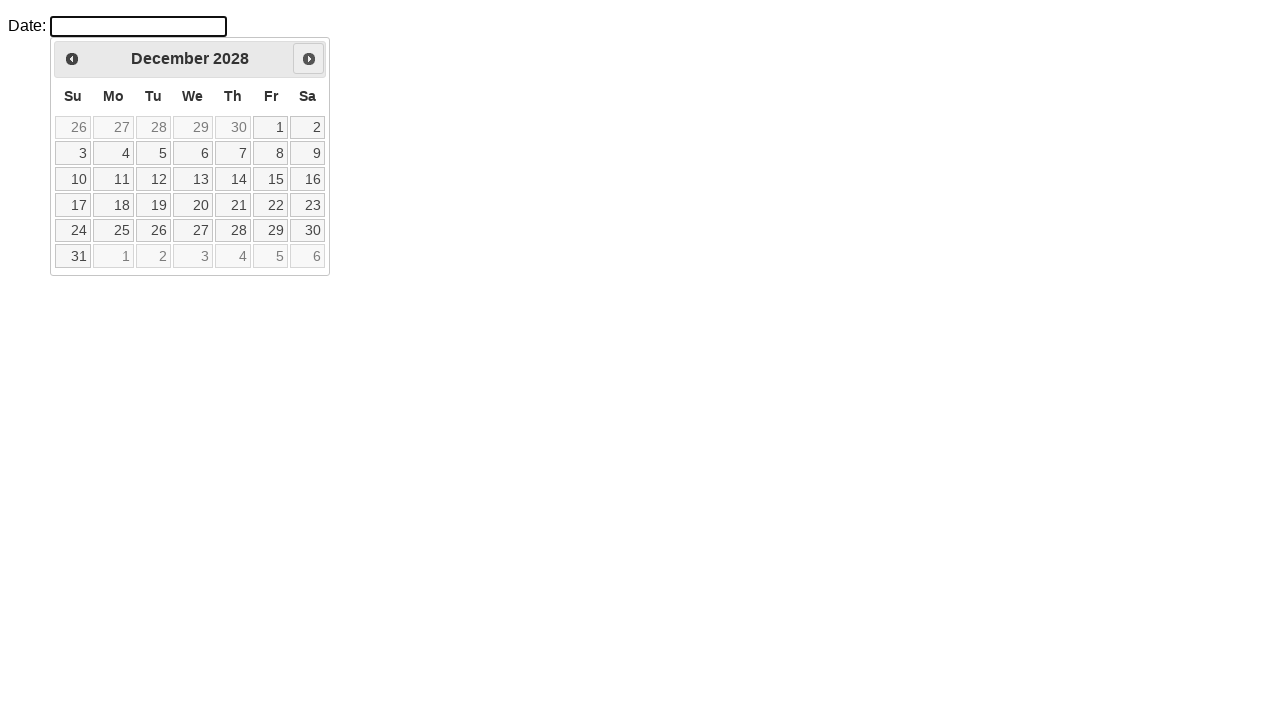

Retrieved current month: December
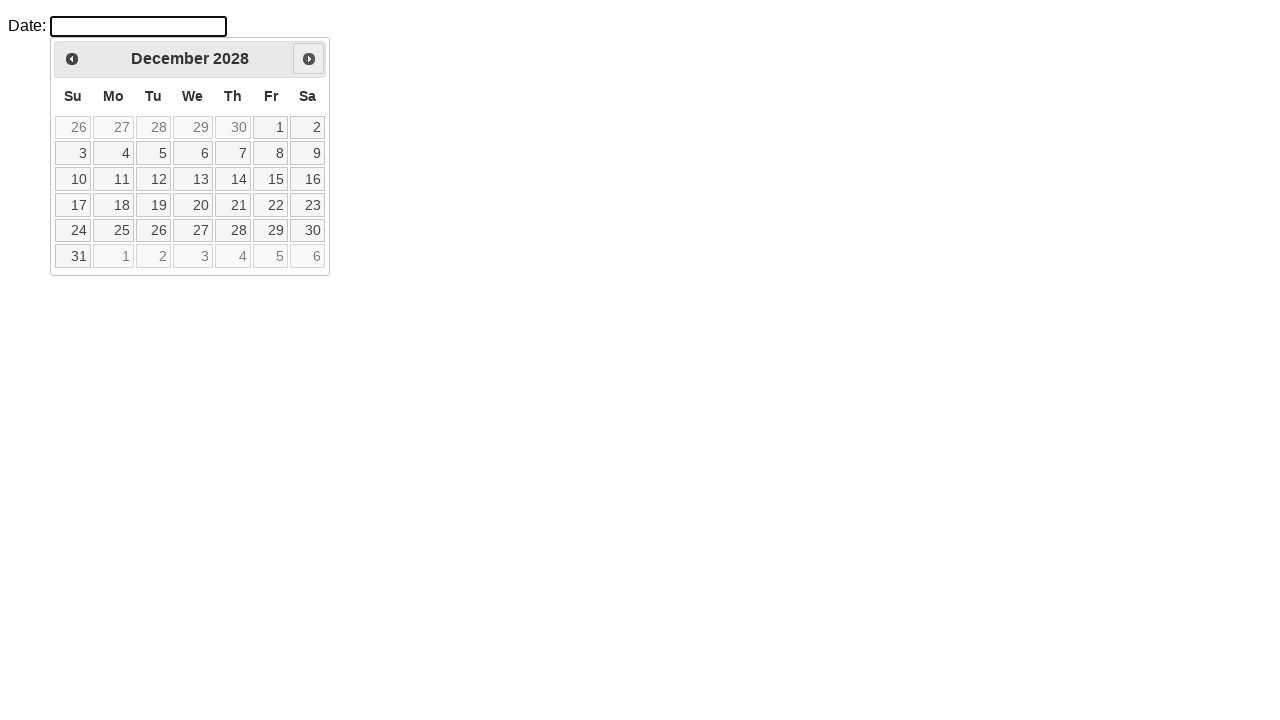

Retrieved current year: 2028
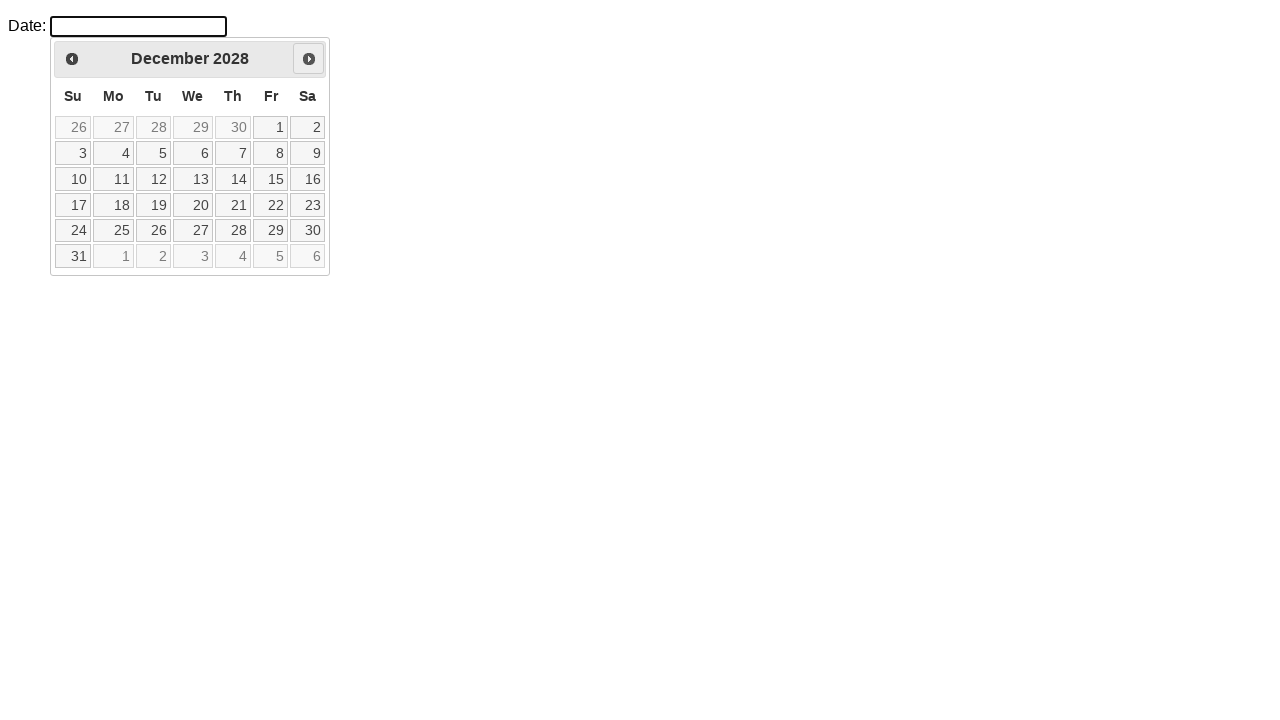

Clicked next month button to navigate forward at (309, 59) on span.ui-icon.ui-icon-circle-triangle-e
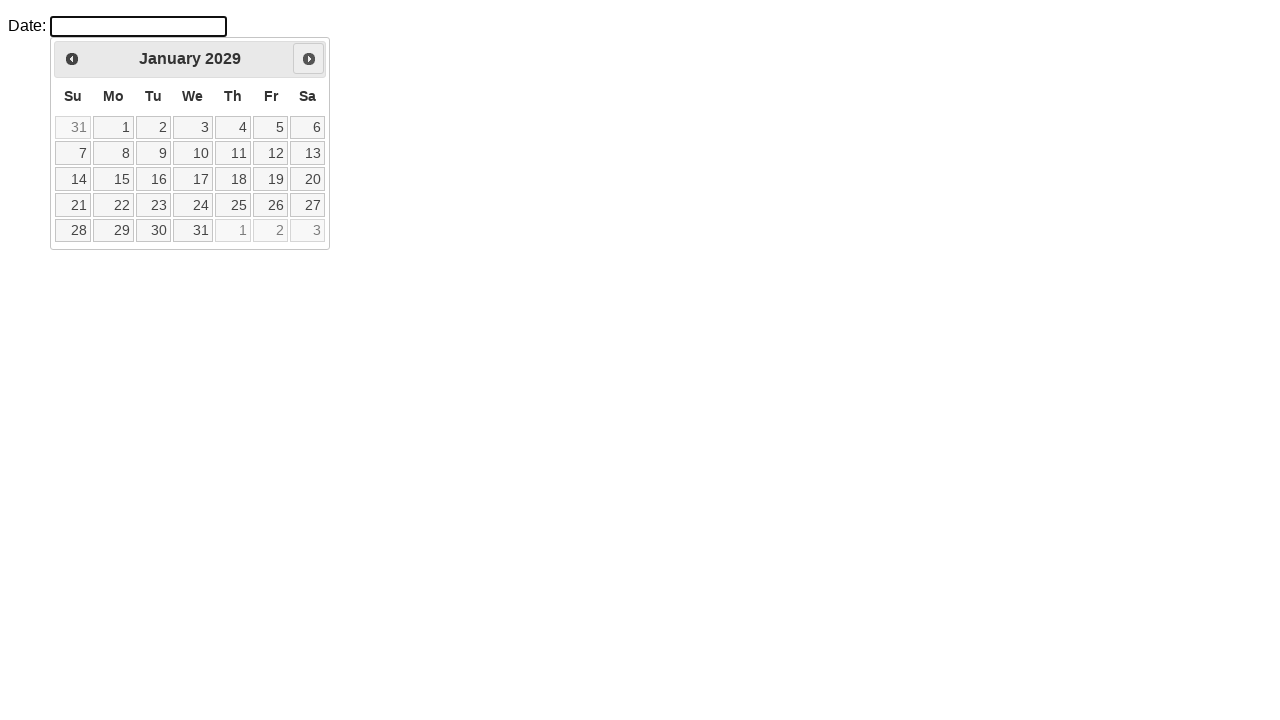

Retrieved current month: January
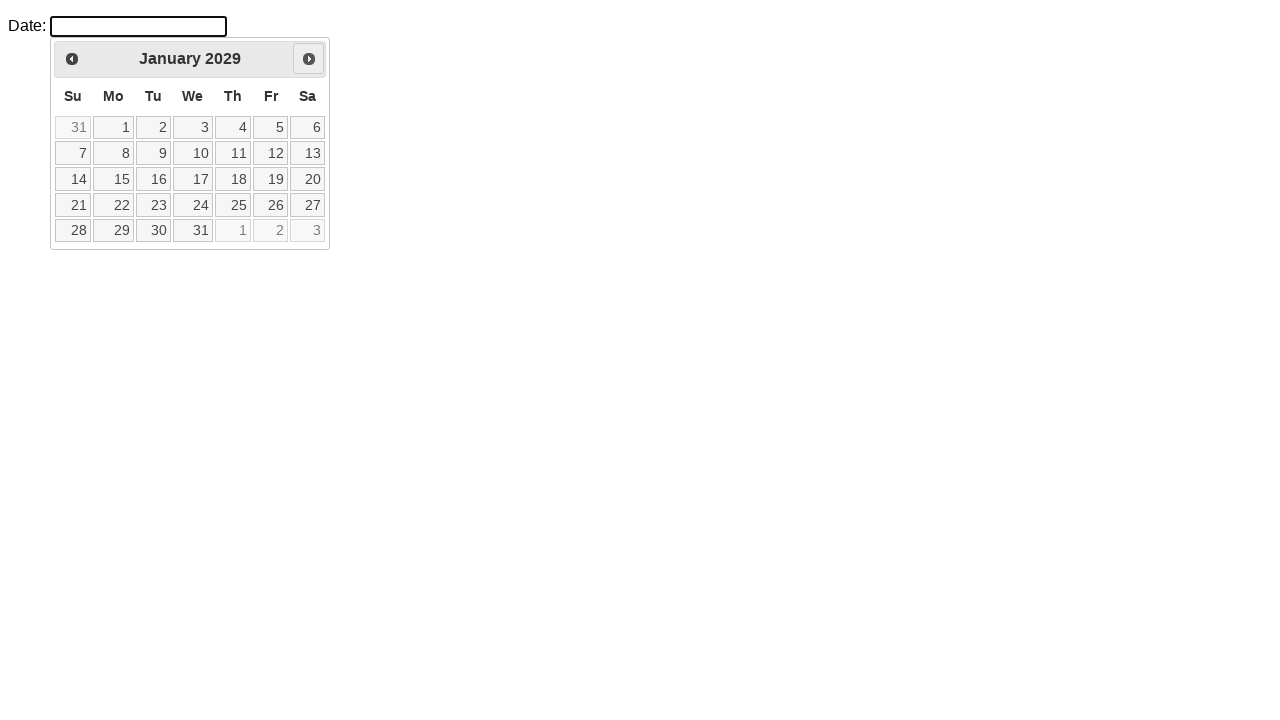

Retrieved current year: 2029
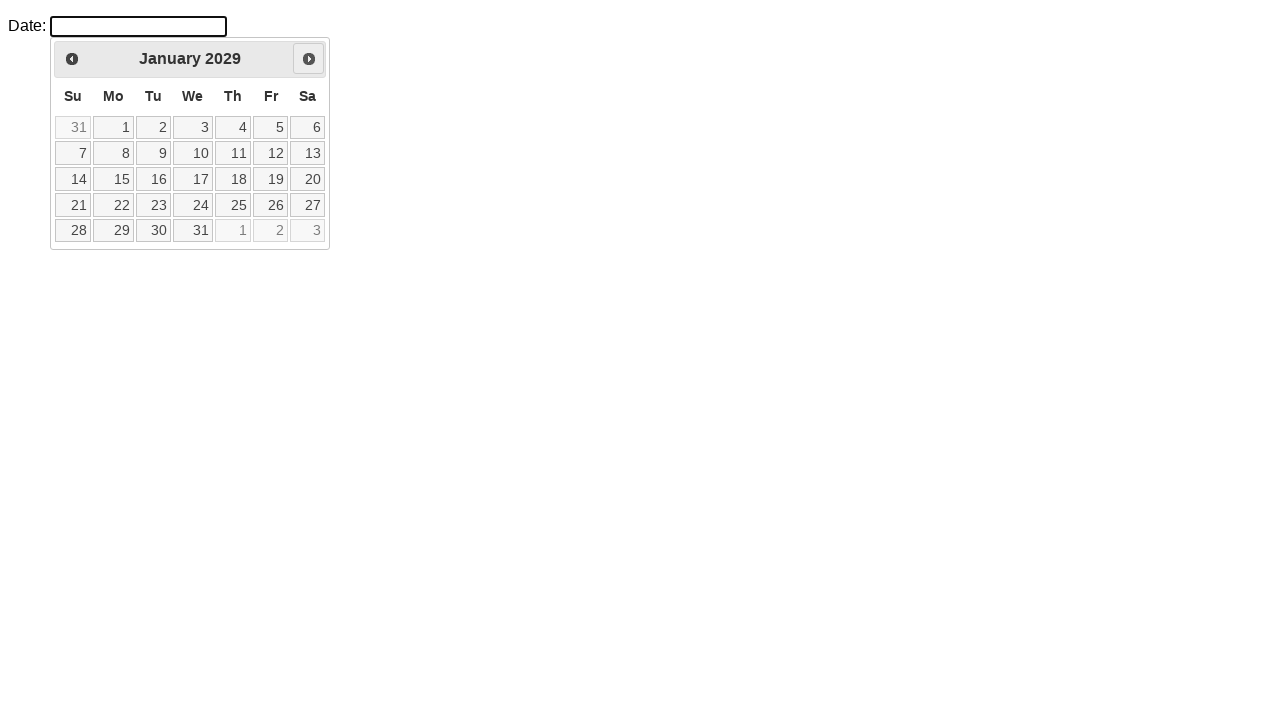

Clicked next month button to navigate forward at (309, 59) on span.ui-icon.ui-icon-circle-triangle-e
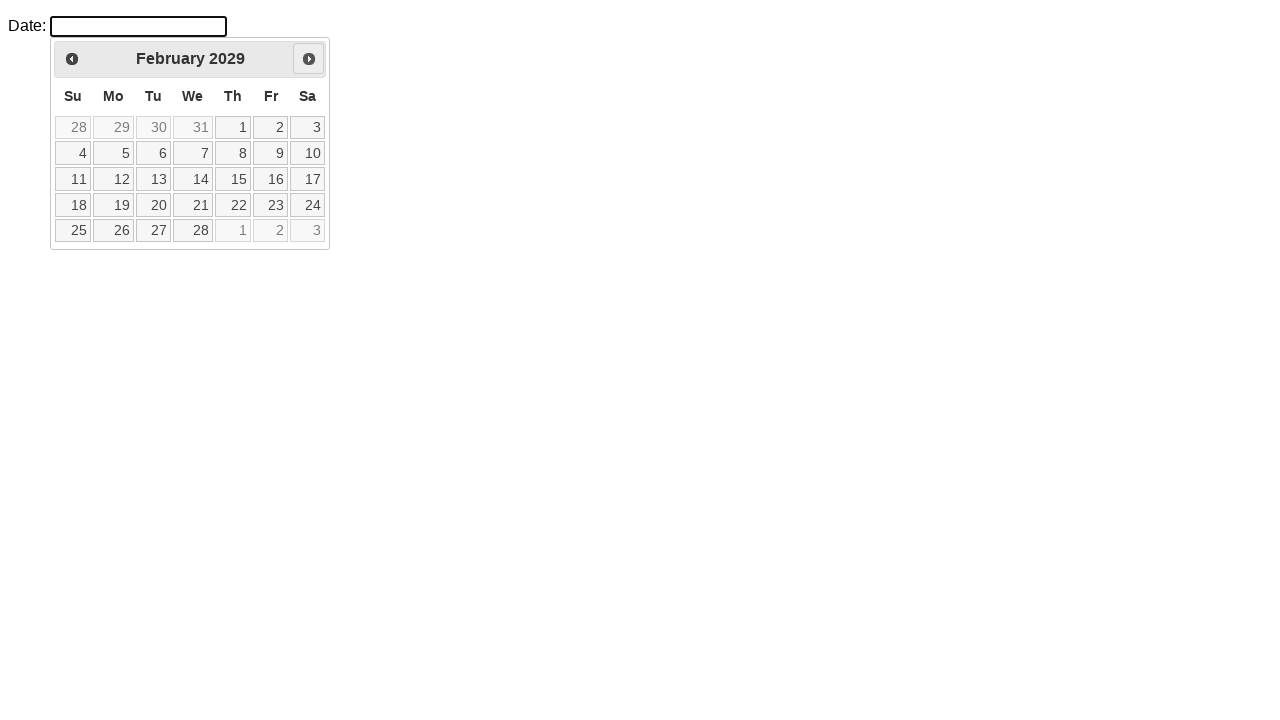

Retrieved current month: February
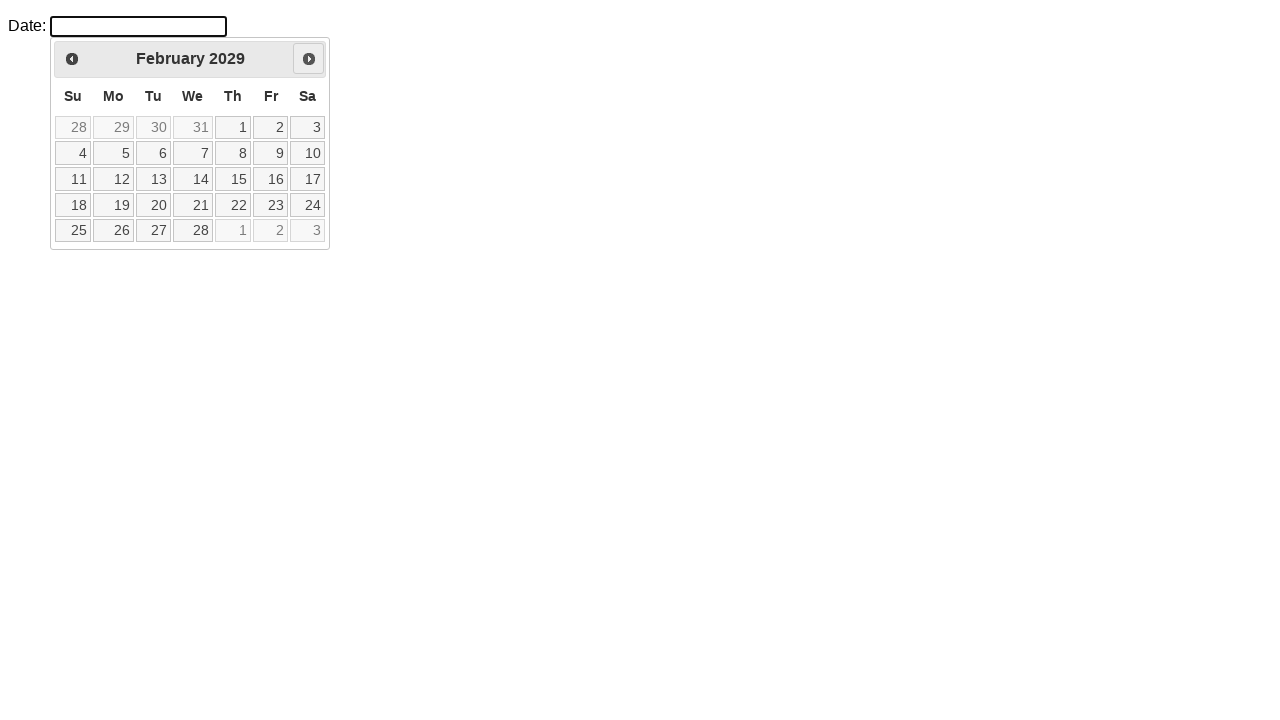

Retrieved current year: 2029
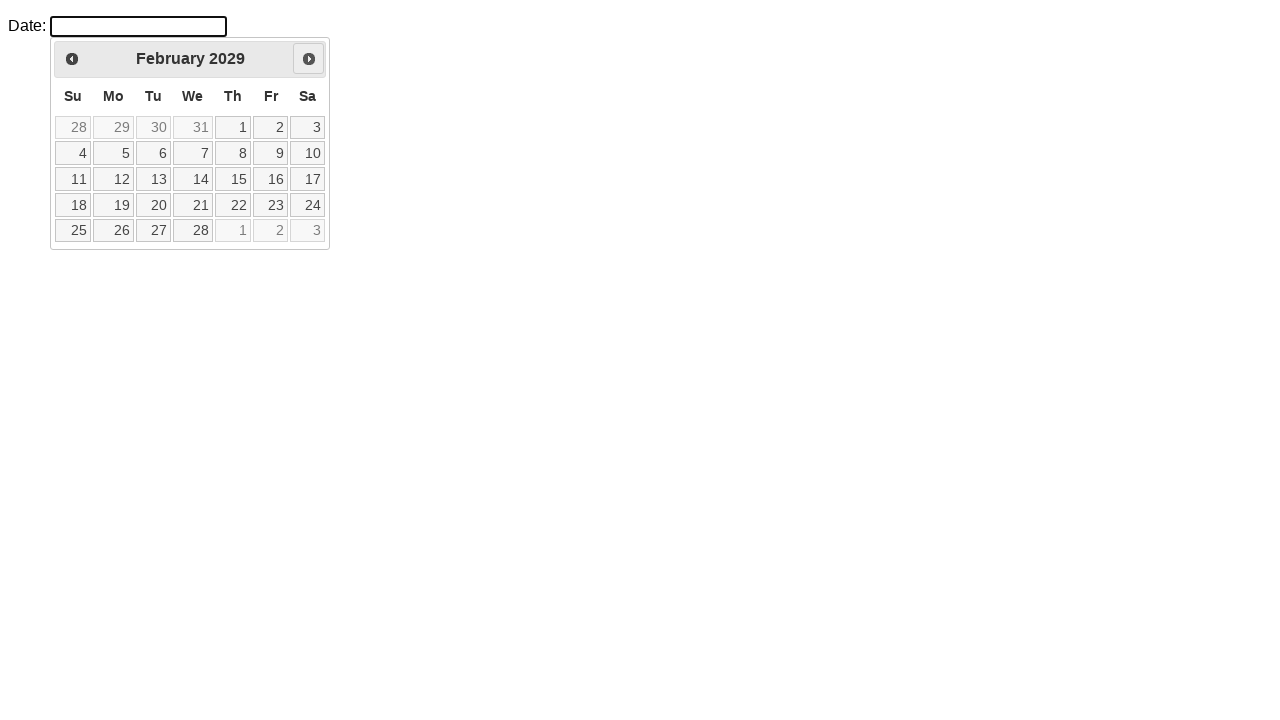

Clicked next month button to navigate forward at (309, 59) on span.ui-icon.ui-icon-circle-triangle-e
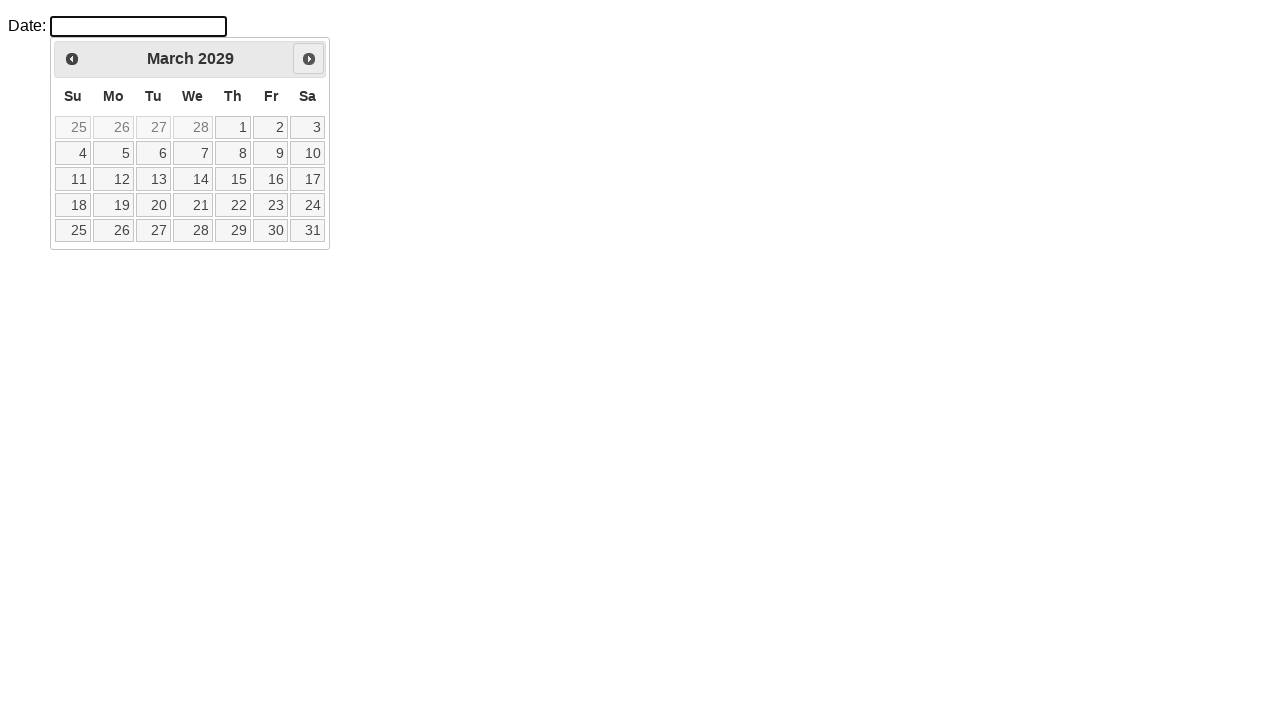

Retrieved current month: March
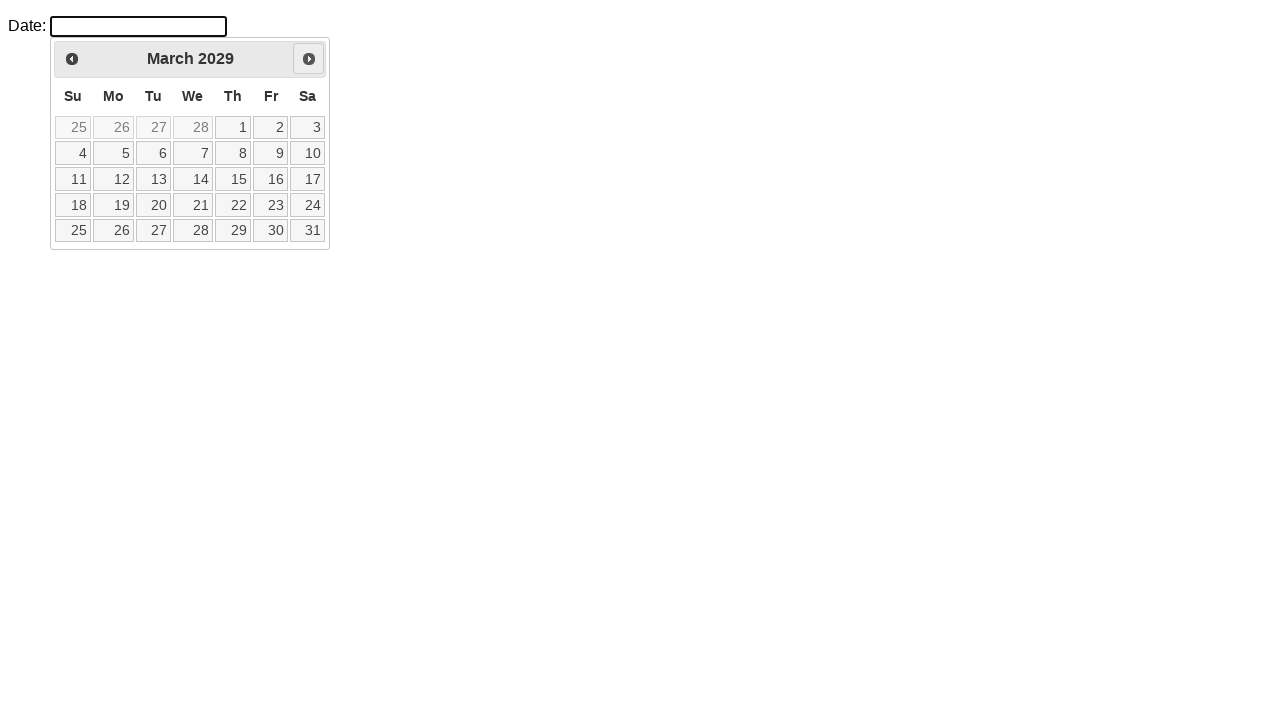

Retrieved current year: 2029
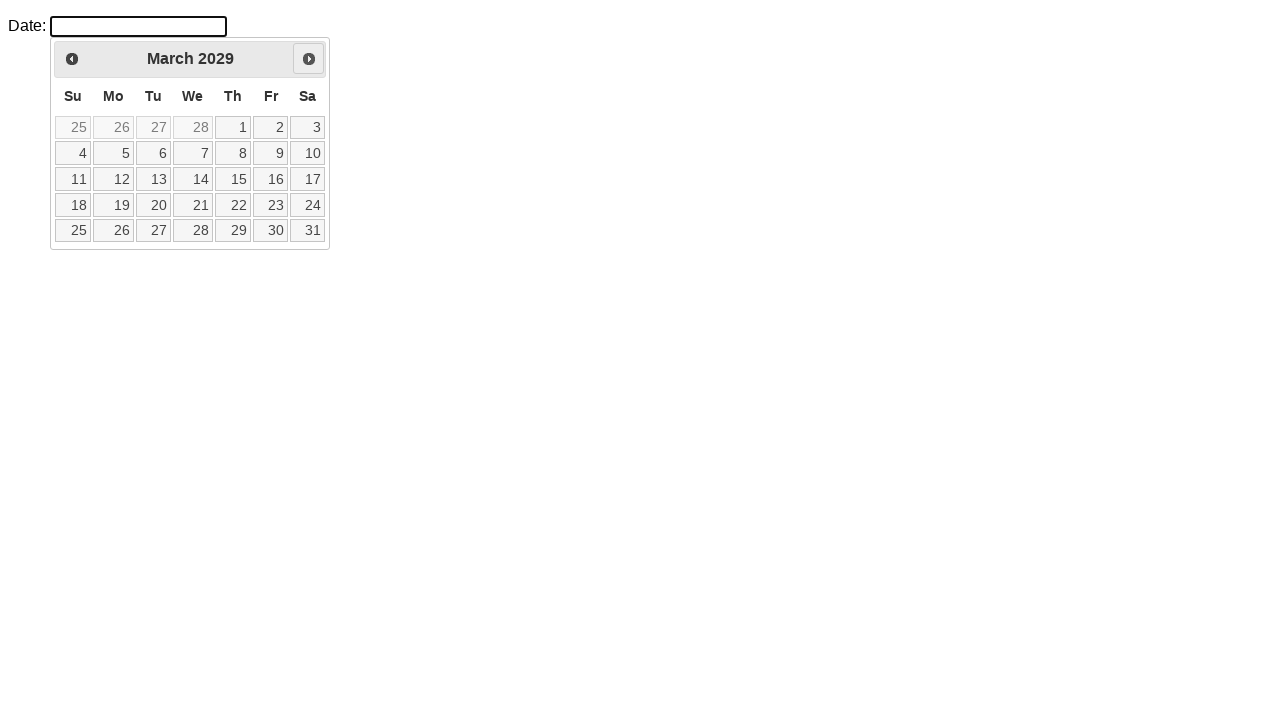

Clicked next month button to navigate forward at (309, 59) on span.ui-icon.ui-icon-circle-triangle-e
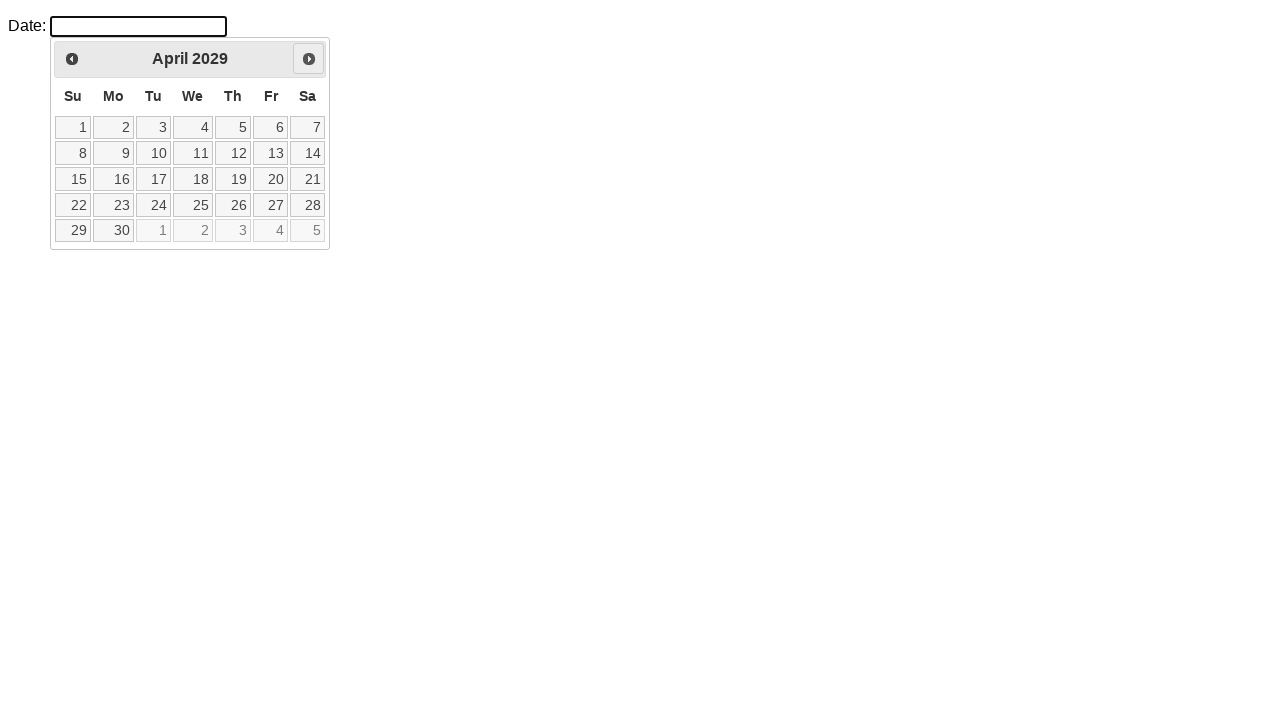

Retrieved current month: April
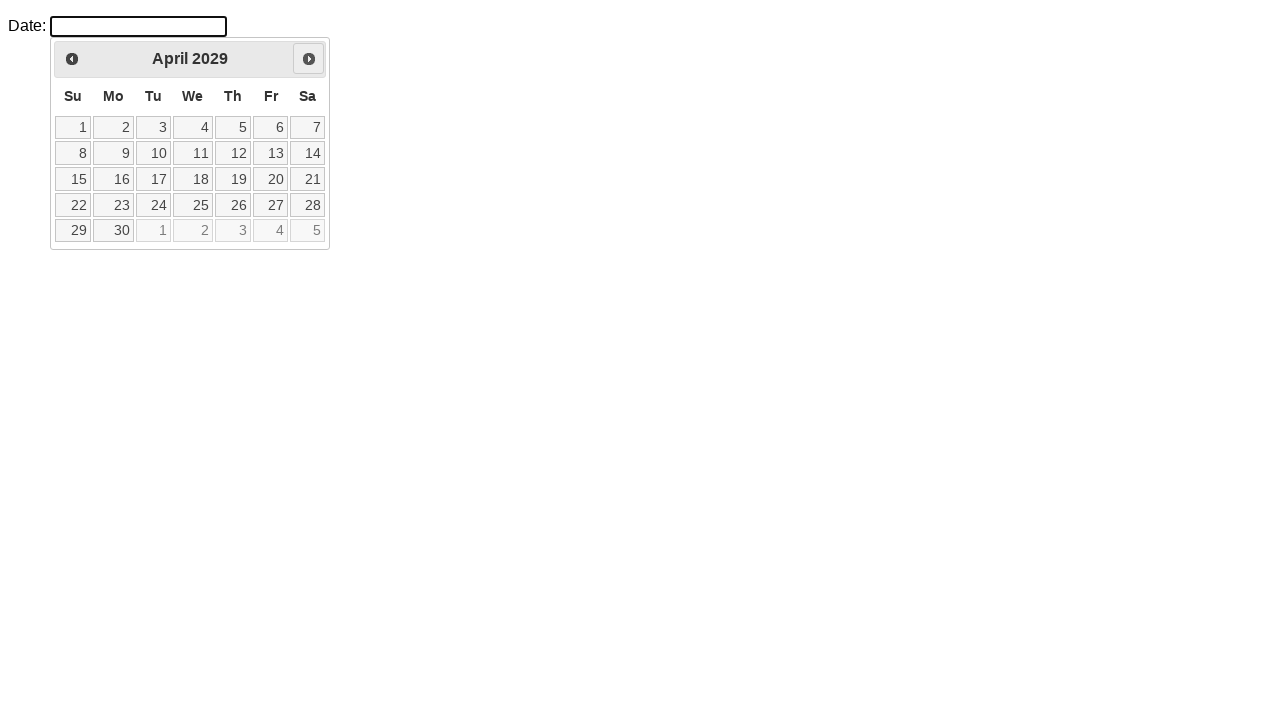

Retrieved current year: 2029
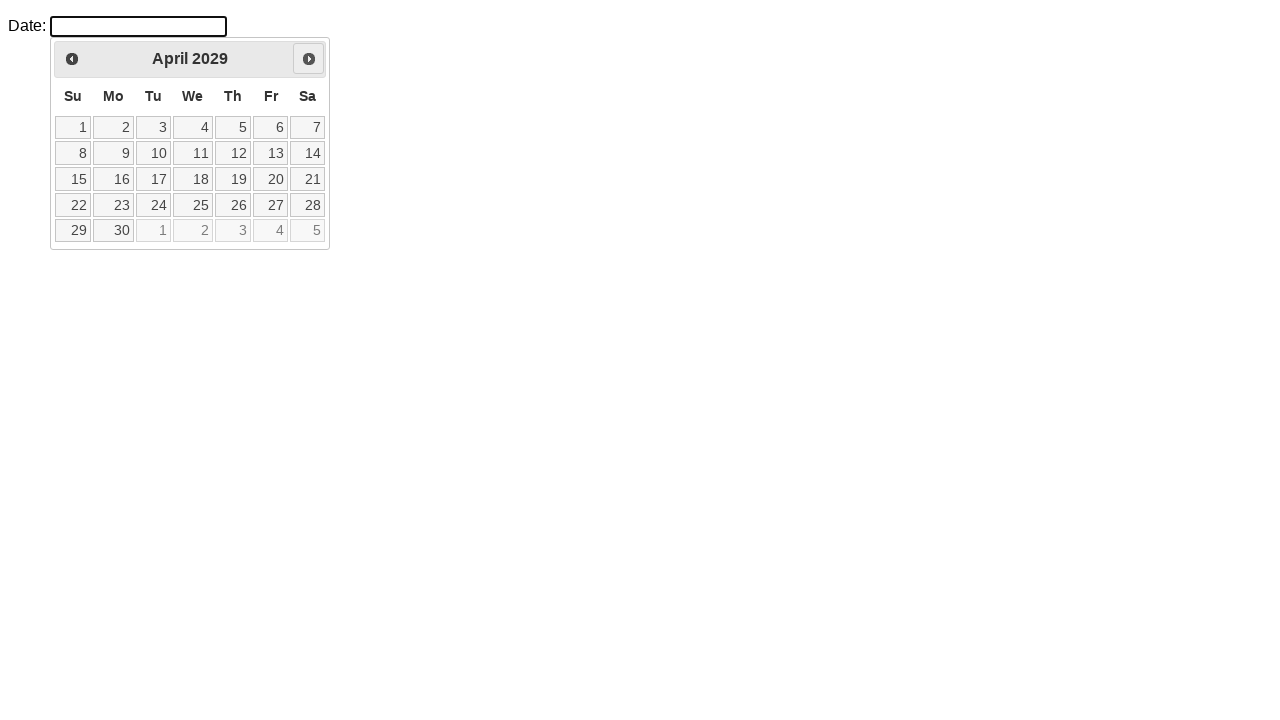

Clicked next month button to navigate forward at (309, 59) on span.ui-icon.ui-icon-circle-triangle-e
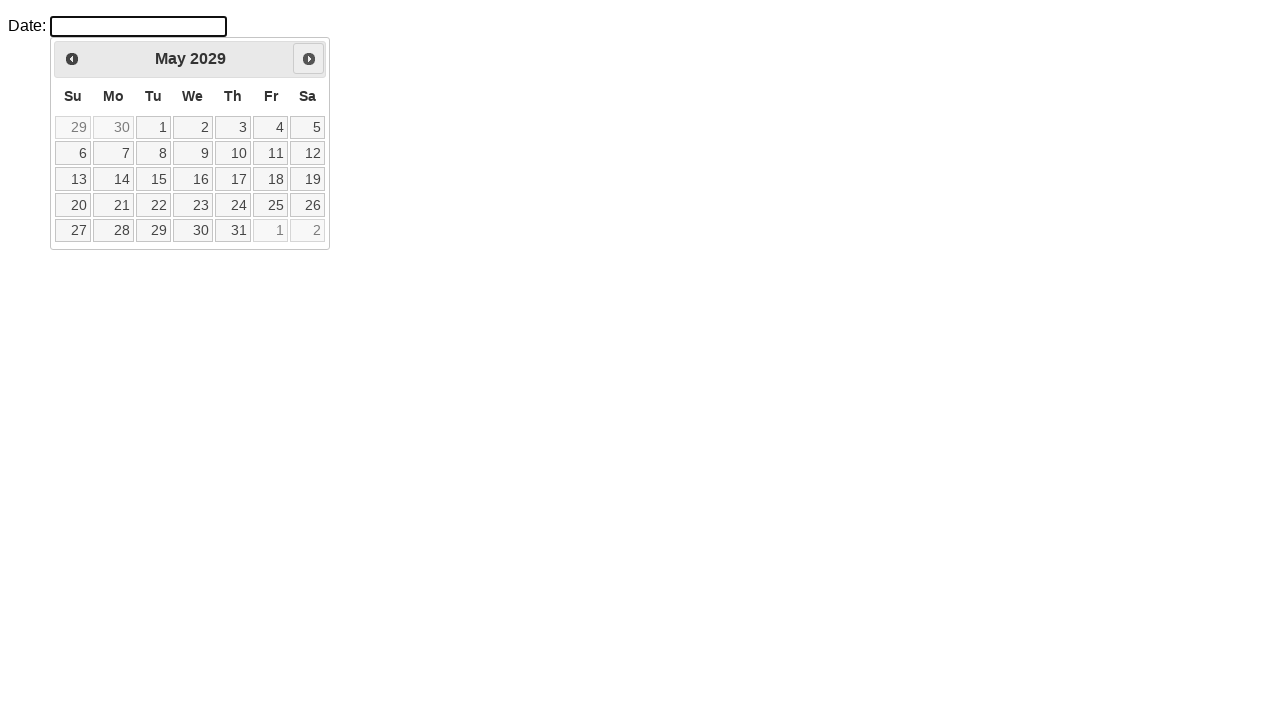

Retrieved current month: May
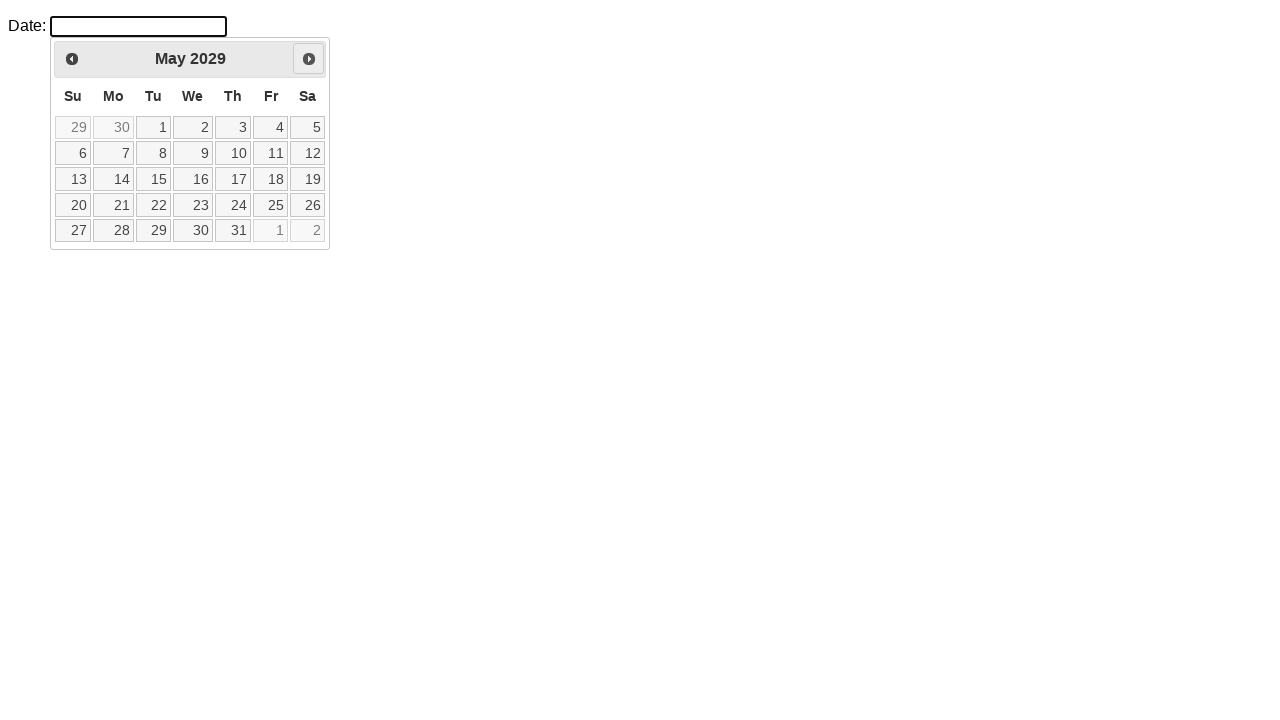

Retrieved current year: 2029
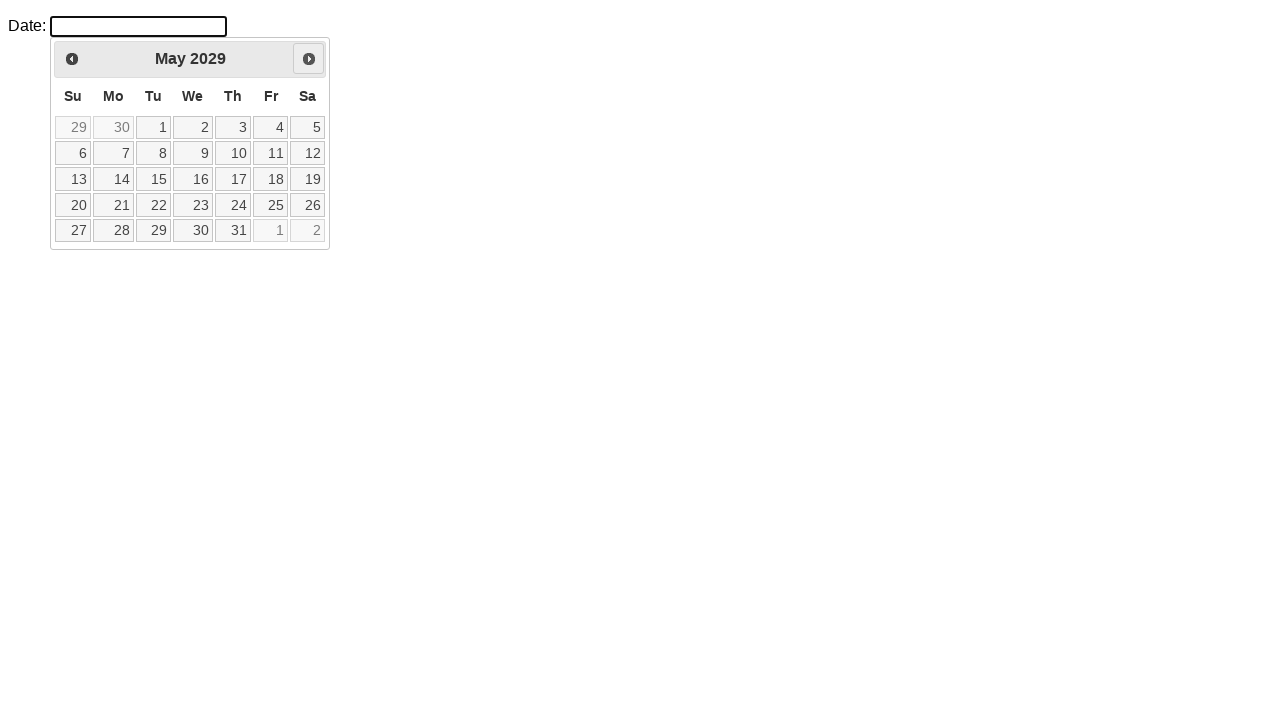

Reached target date: May 2029
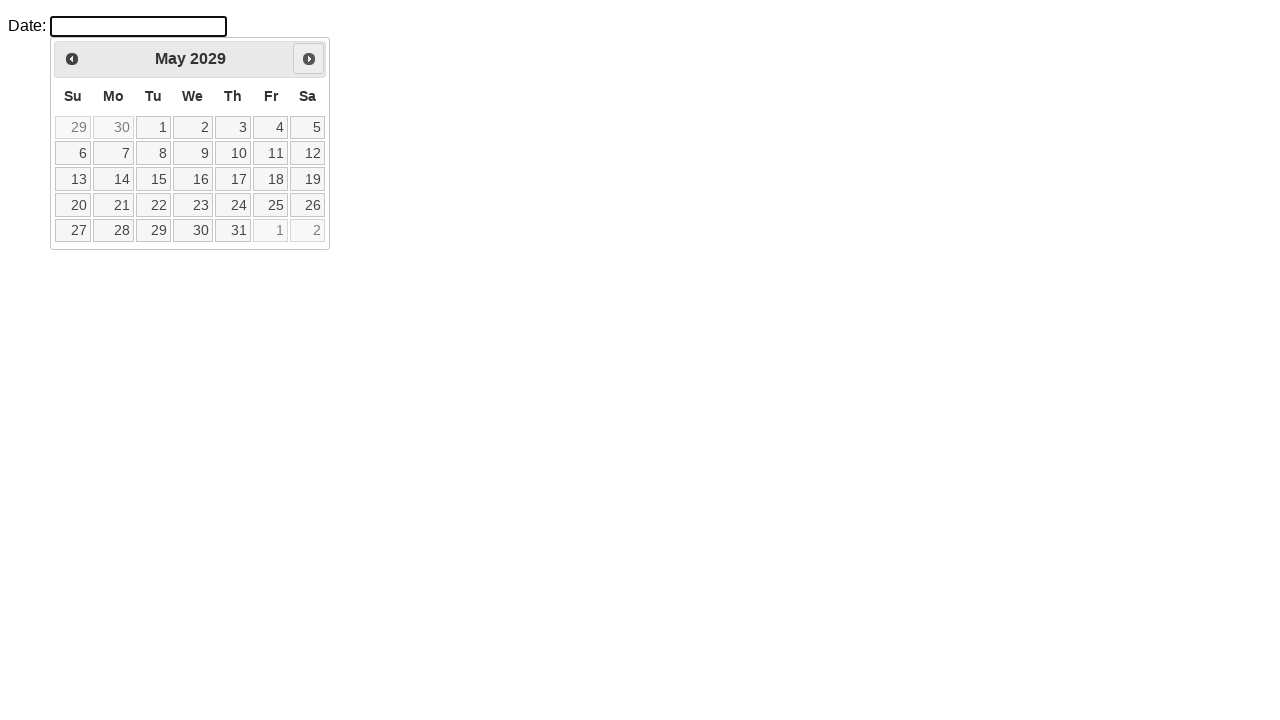

Selected the 31st day from the date picker at (233, 230) on xpath=//a[text()='31']
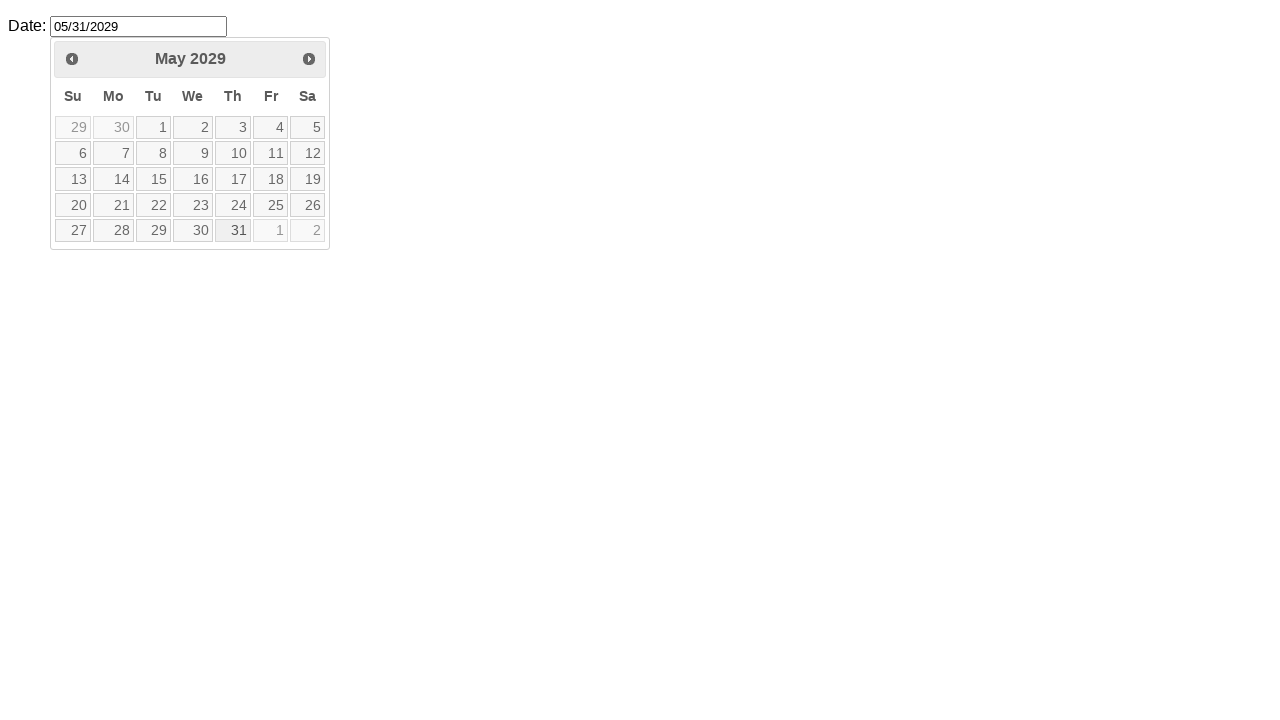

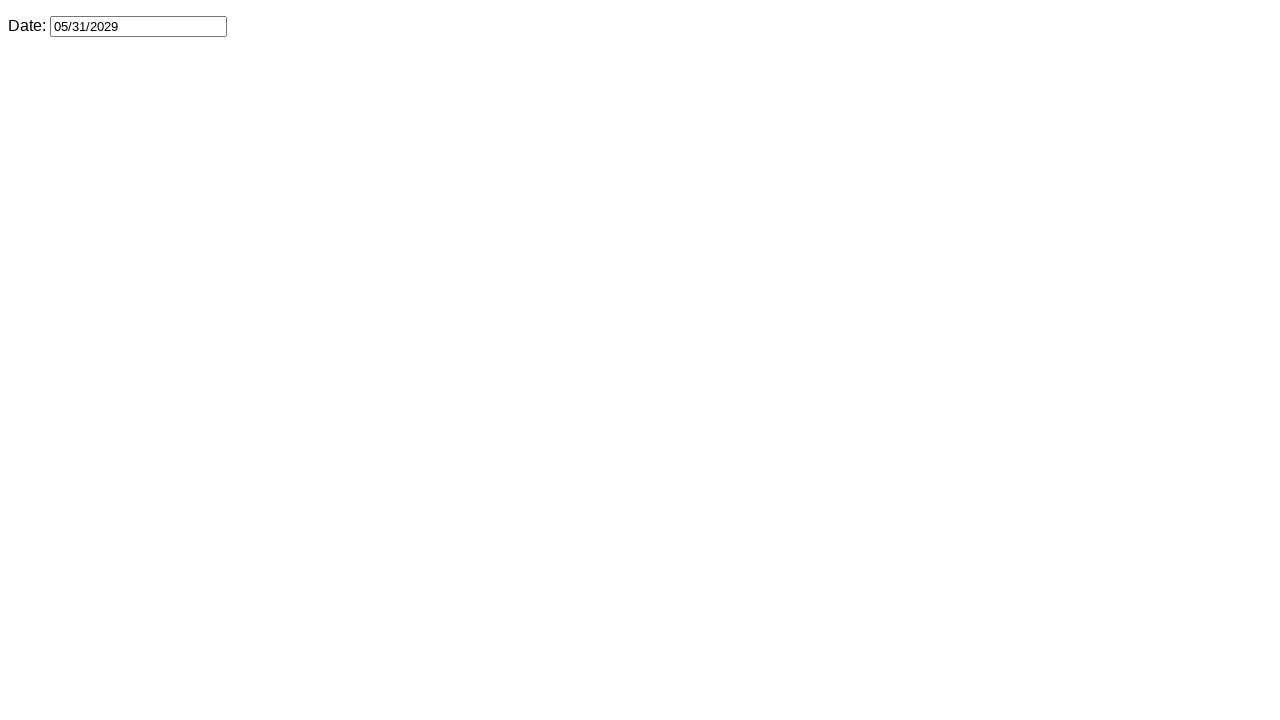